Fills all input fields in a form with test data and submits the form

Starting URL: http://suninjuly.github.io/huge_form.html

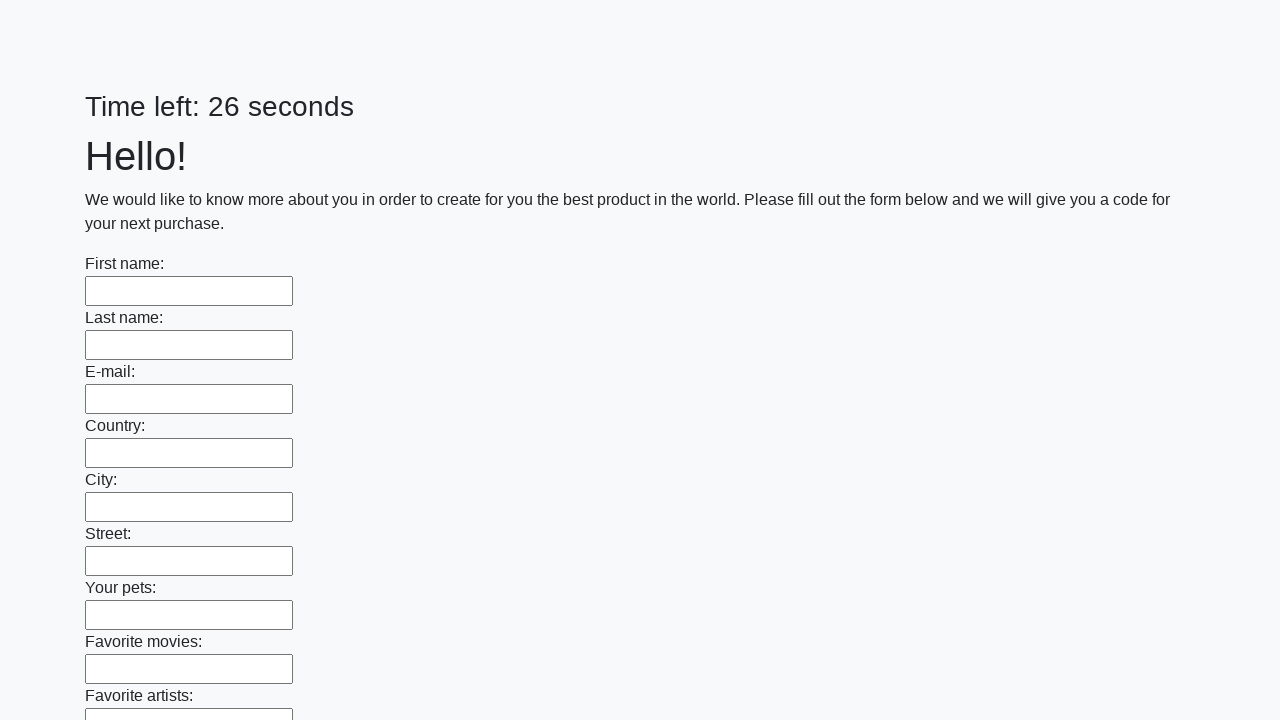

Navigated to huge_form.html
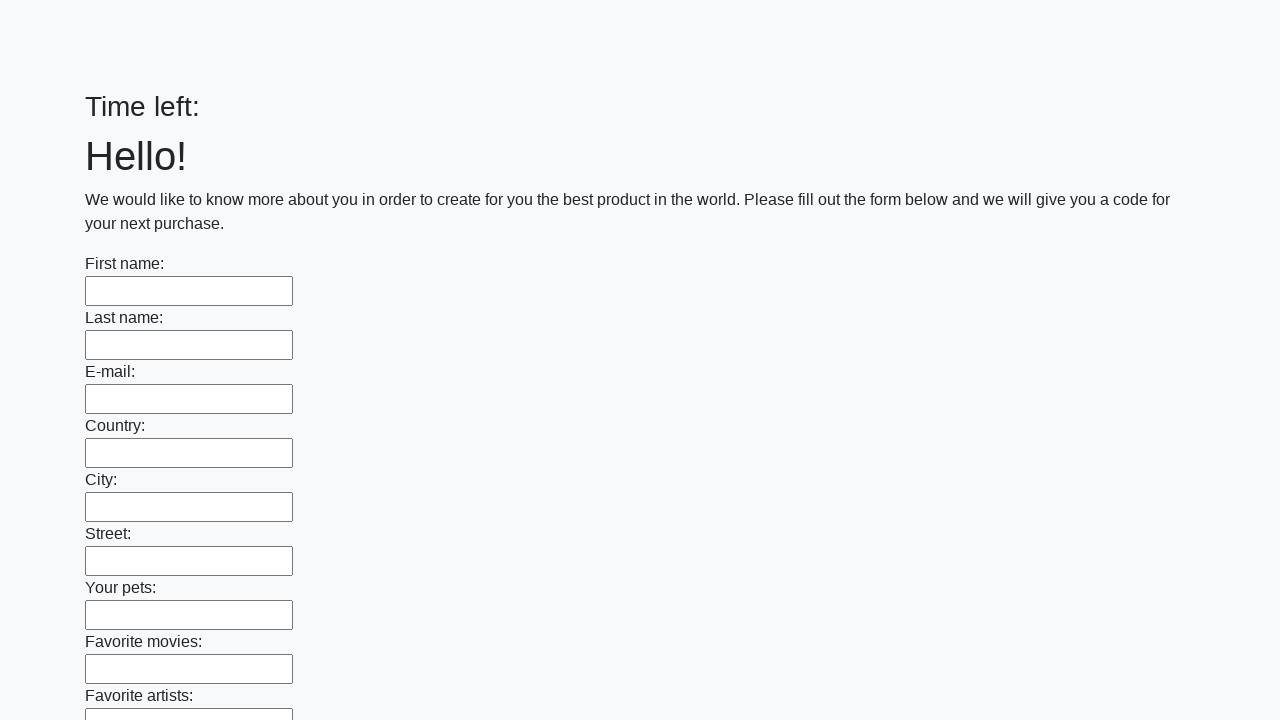

Located all input elements on the form
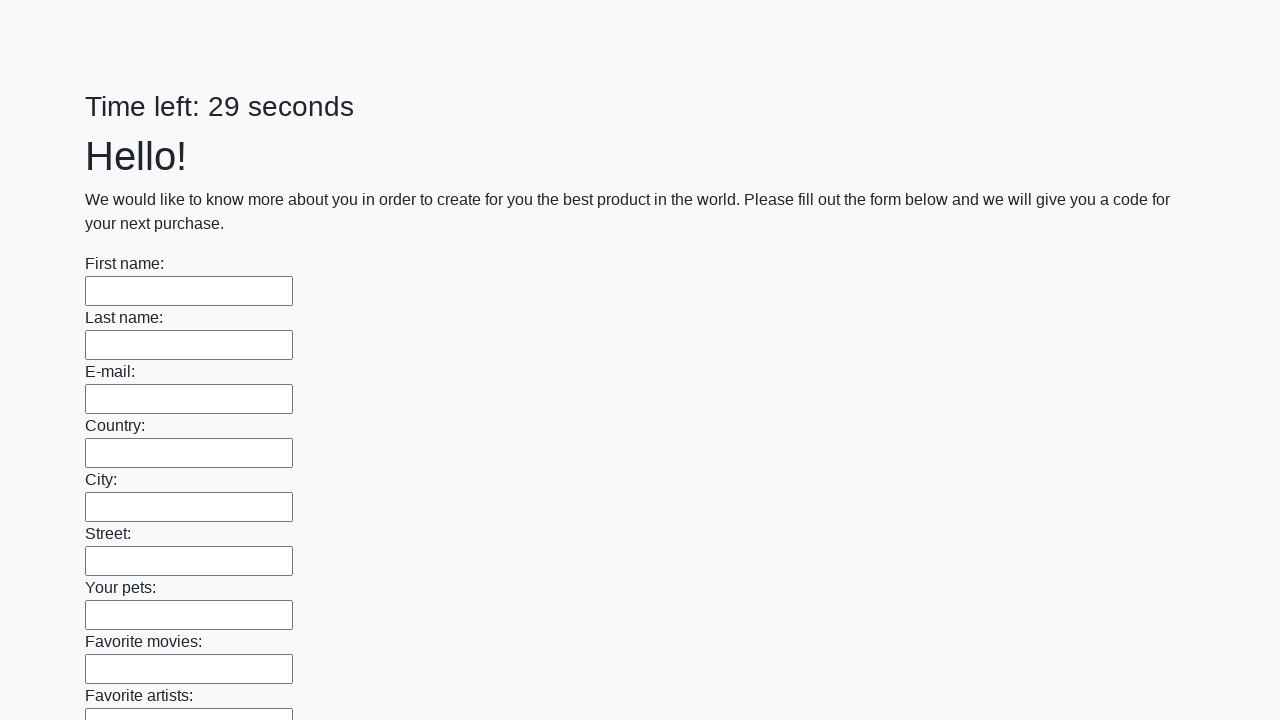

Filled an input field with 'resp' on input >> nth=0
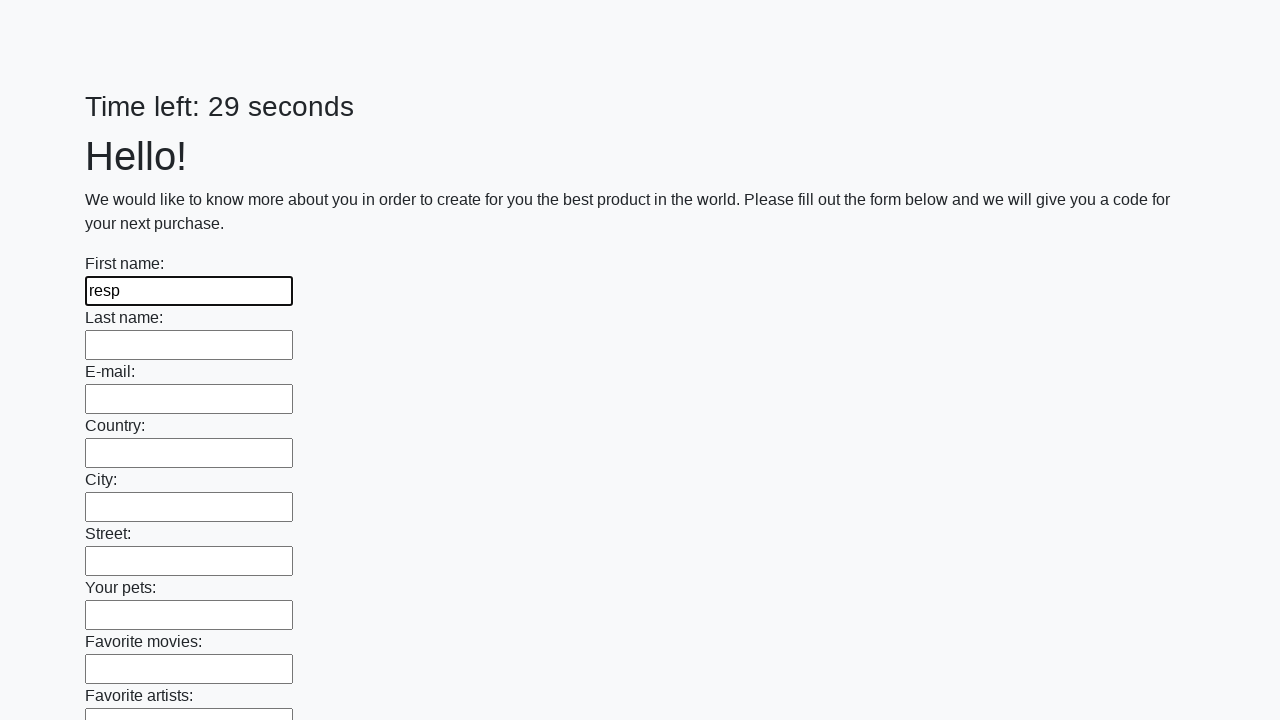

Filled an input field with 'resp' on input >> nth=1
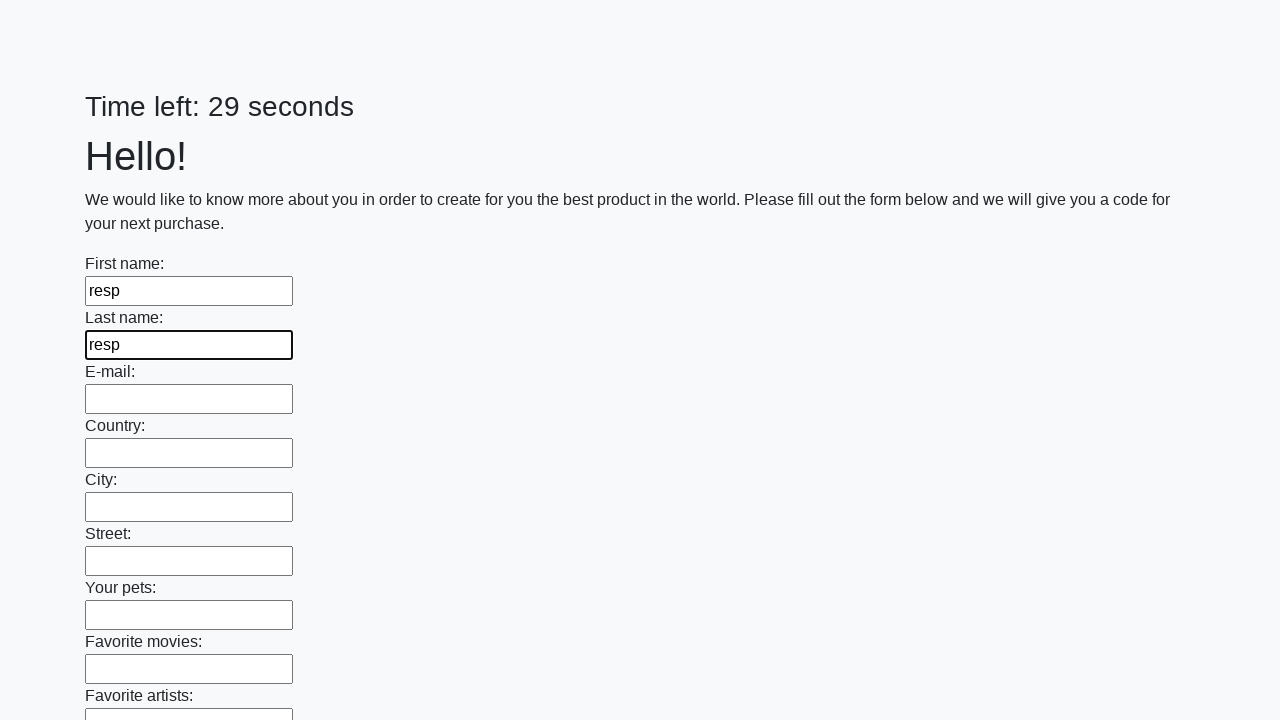

Filled an input field with 'resp' on input >> nth=2
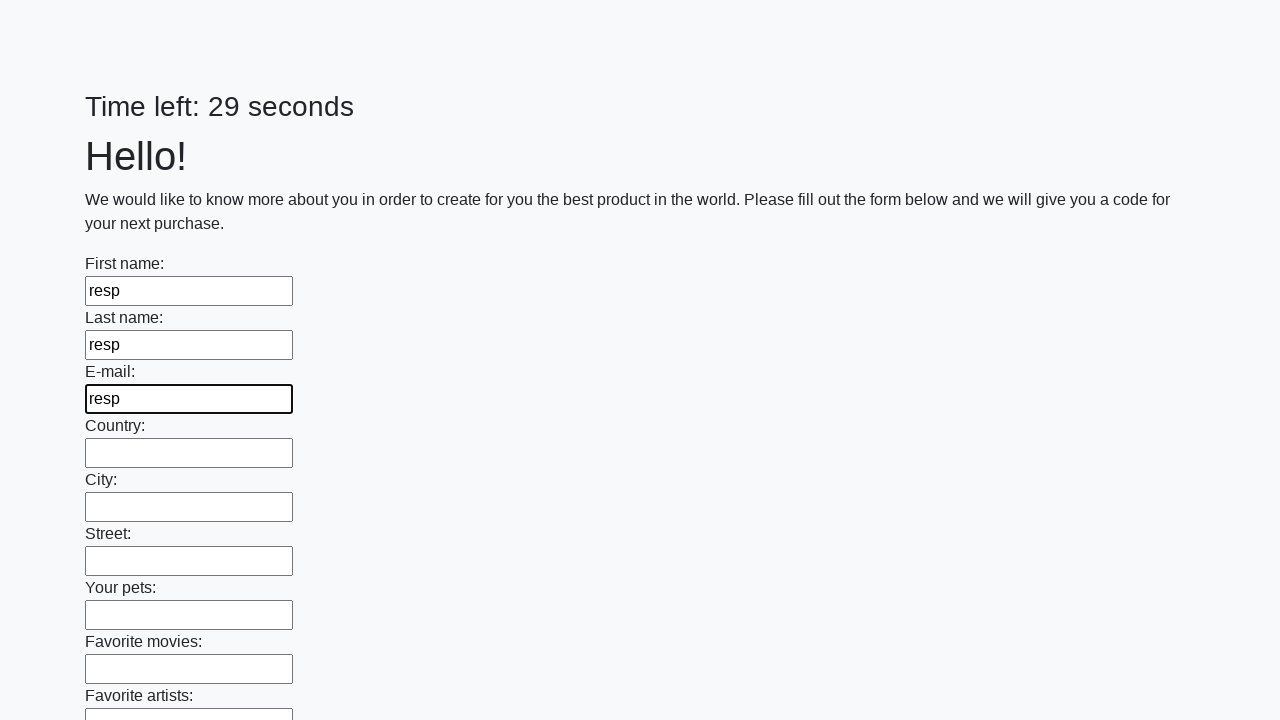

Filled an input field with 'resp' on input >> nth=3
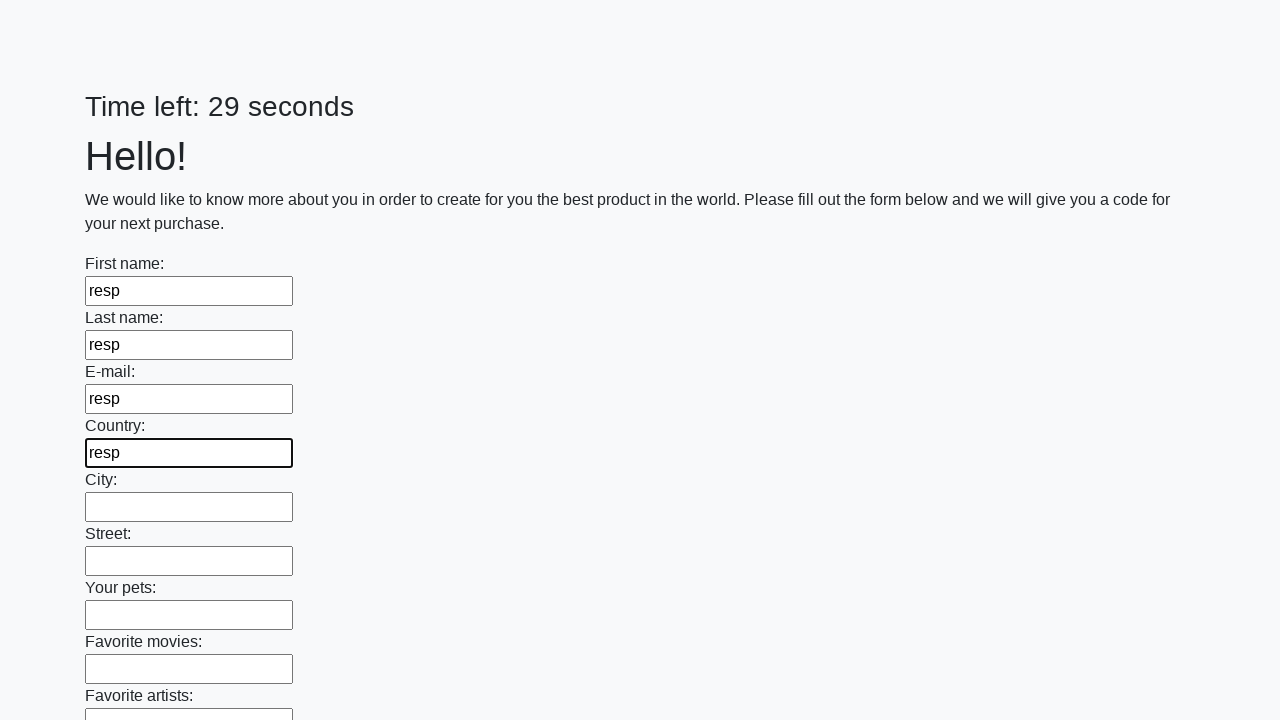

Filled an input field with 'resp' on input >> nth=4
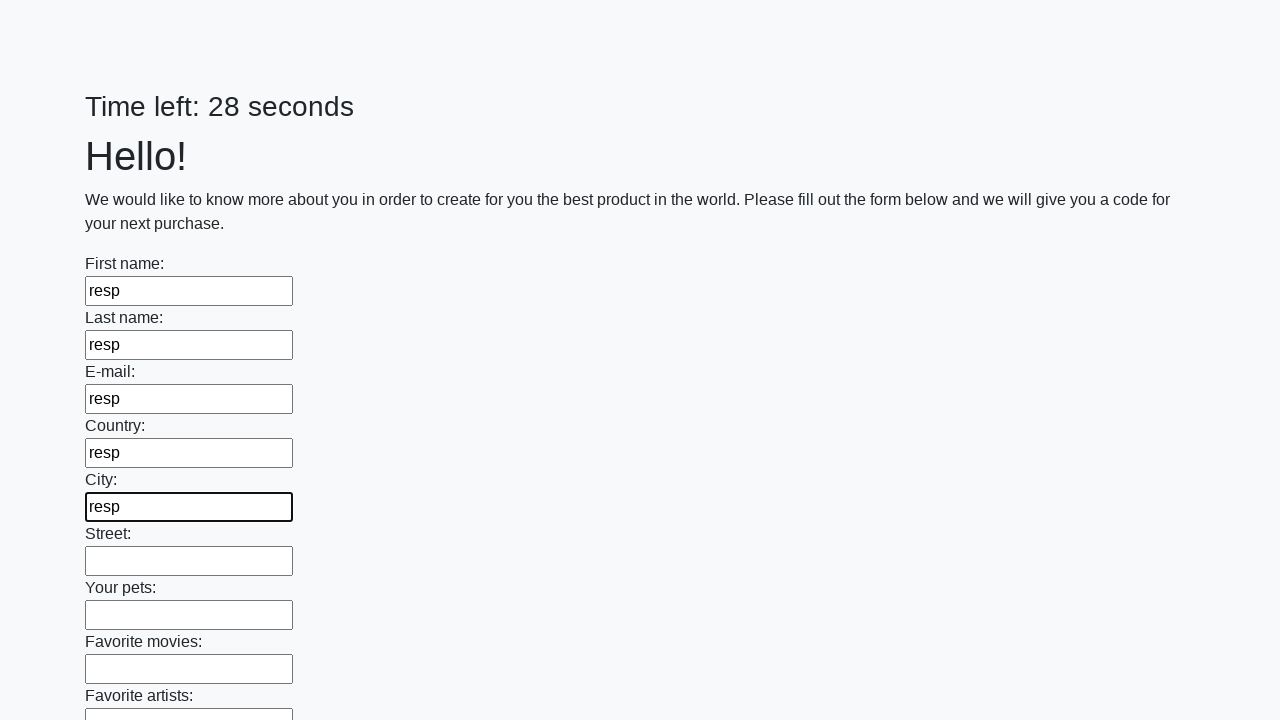

Filled an input field with 'resp' on input >> nth=5
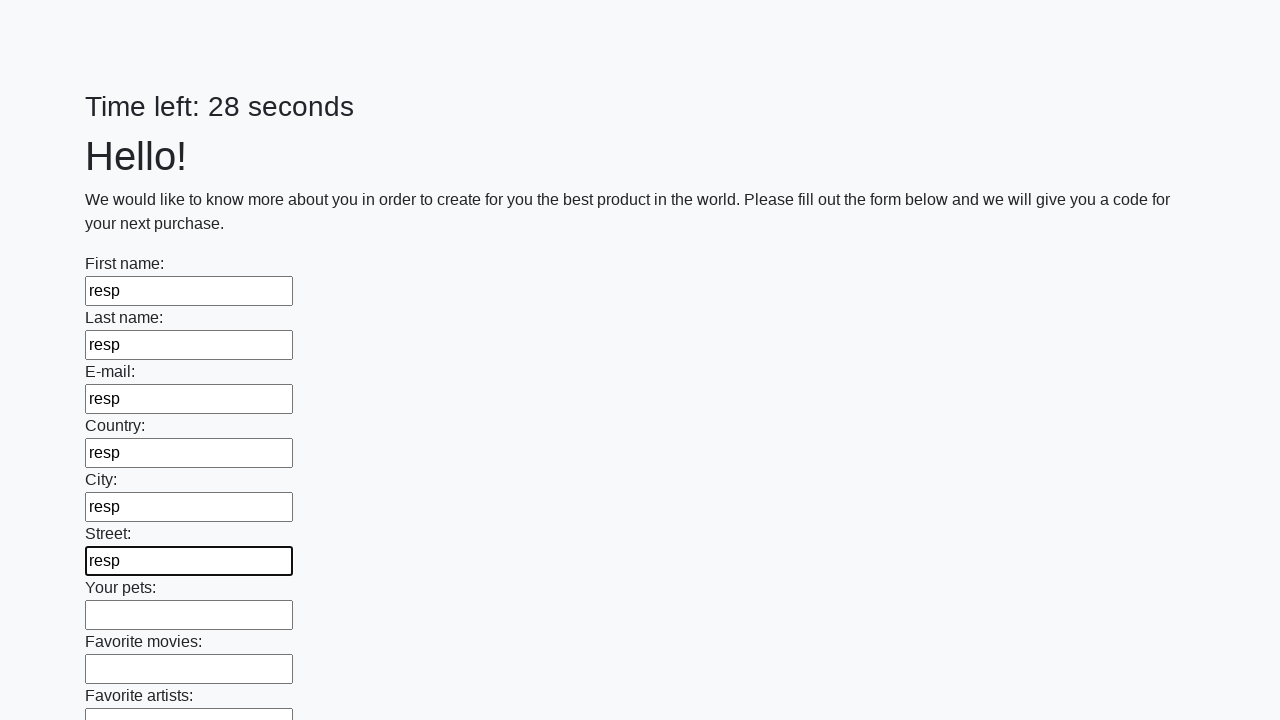

Filled an input field with 'resp' on input >> nth=6
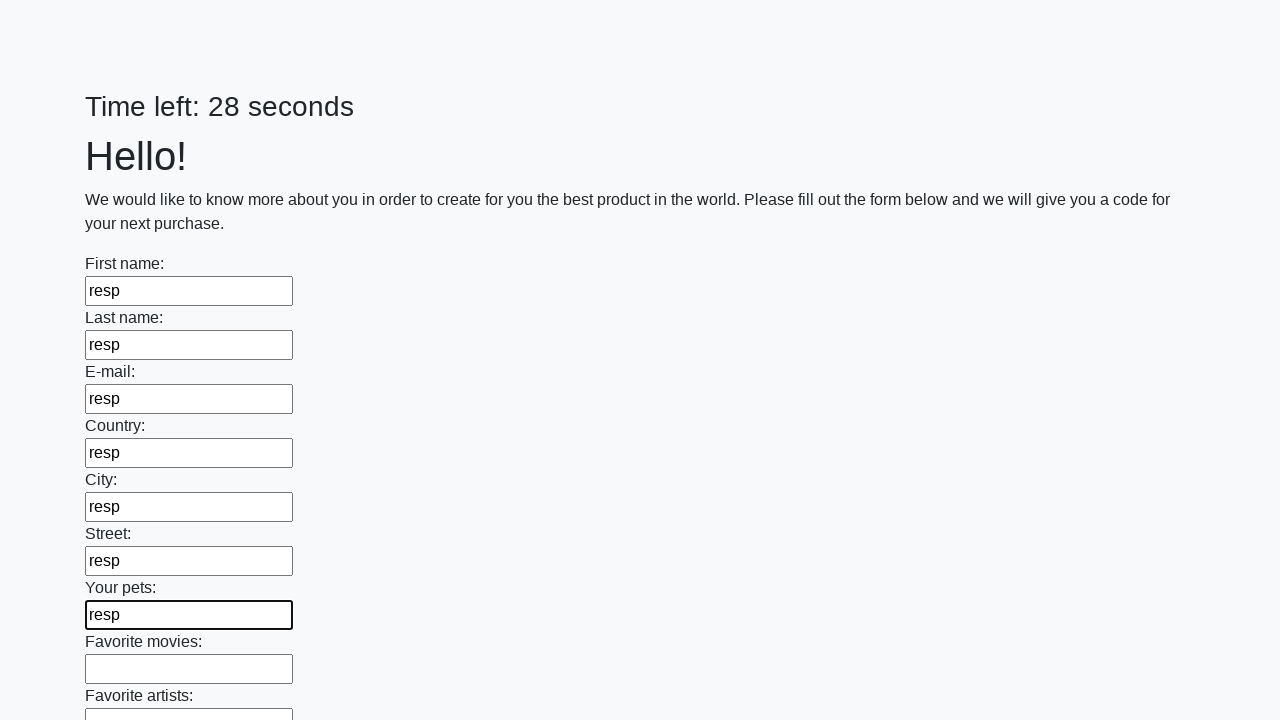

Filled an input field with 'resp' on input >> nth=7
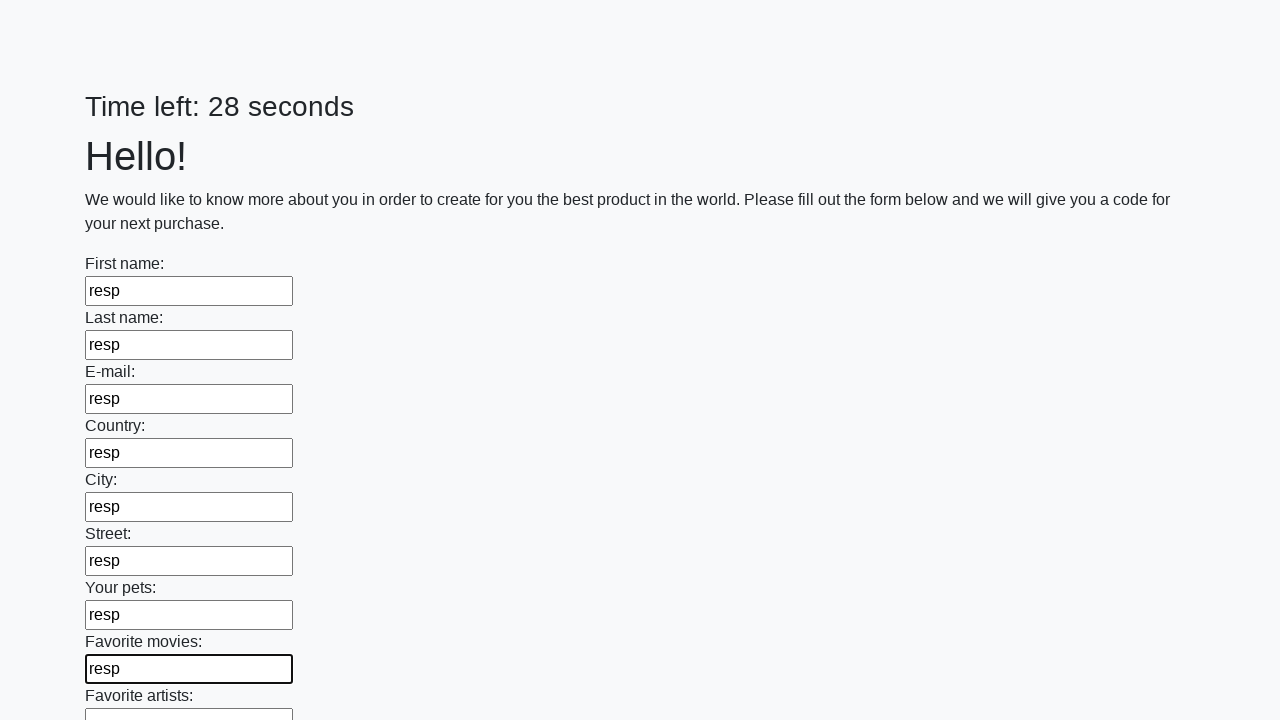

Filled an input field with 'resp' on input >> nth=8
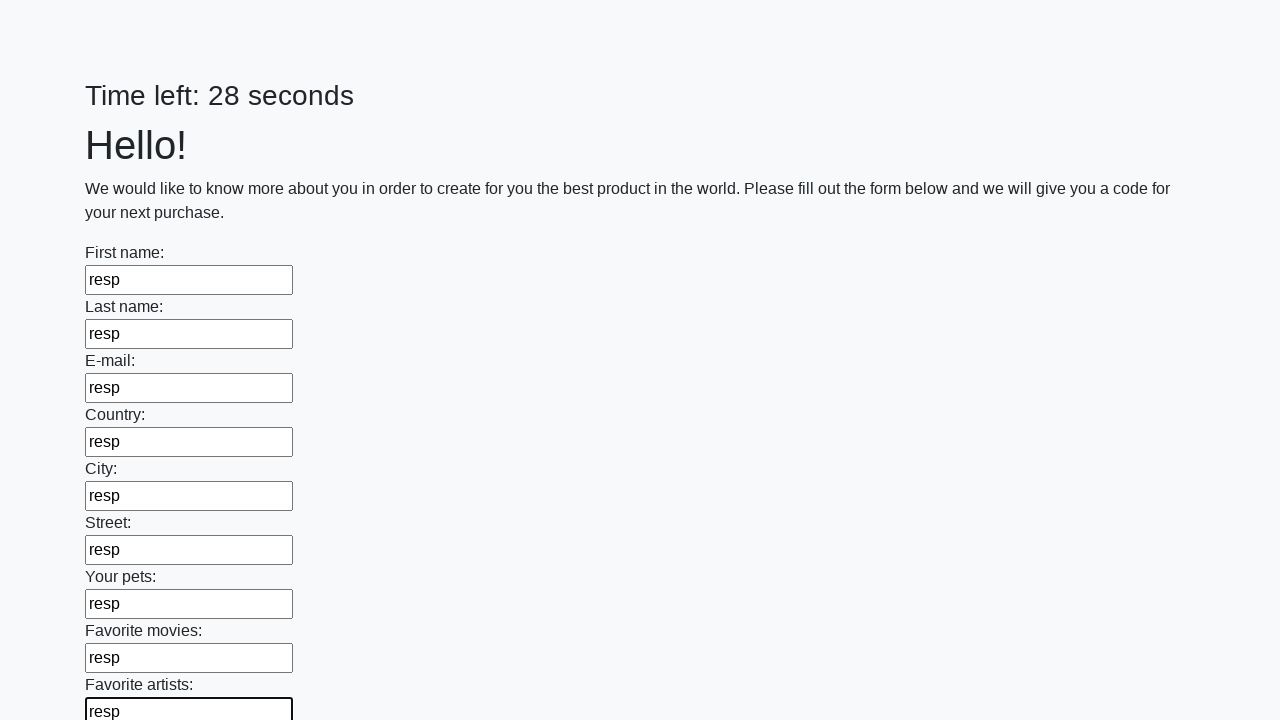

Filled an input field with 'resp' on input >> nth=9
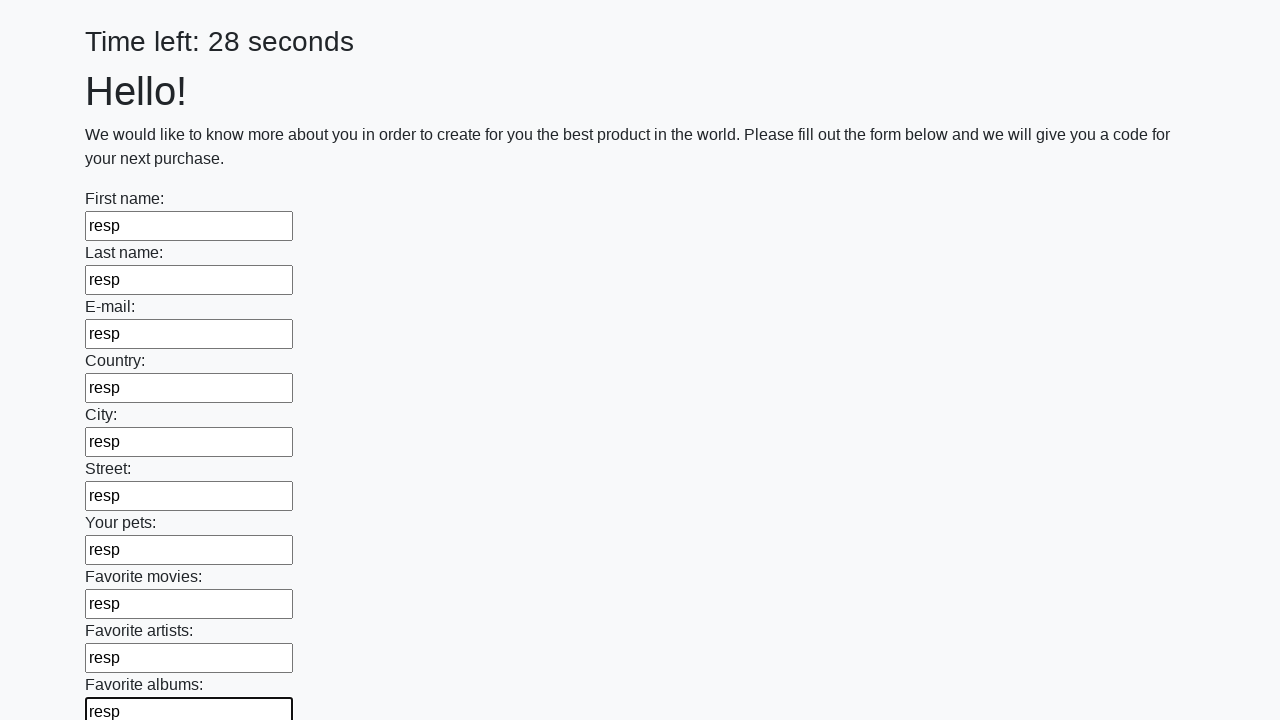

Filled an input field with 'resp' on input >> nth=10
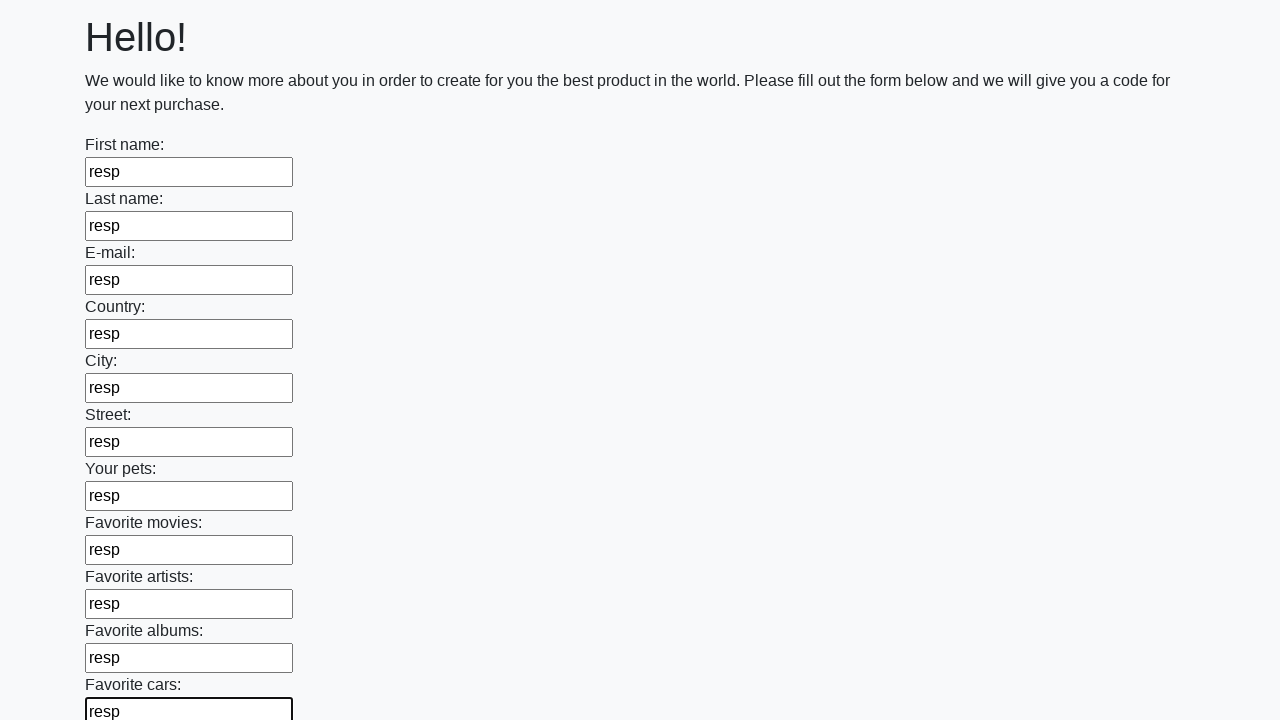

Filled an input field with 'resp' on input >> nth=11
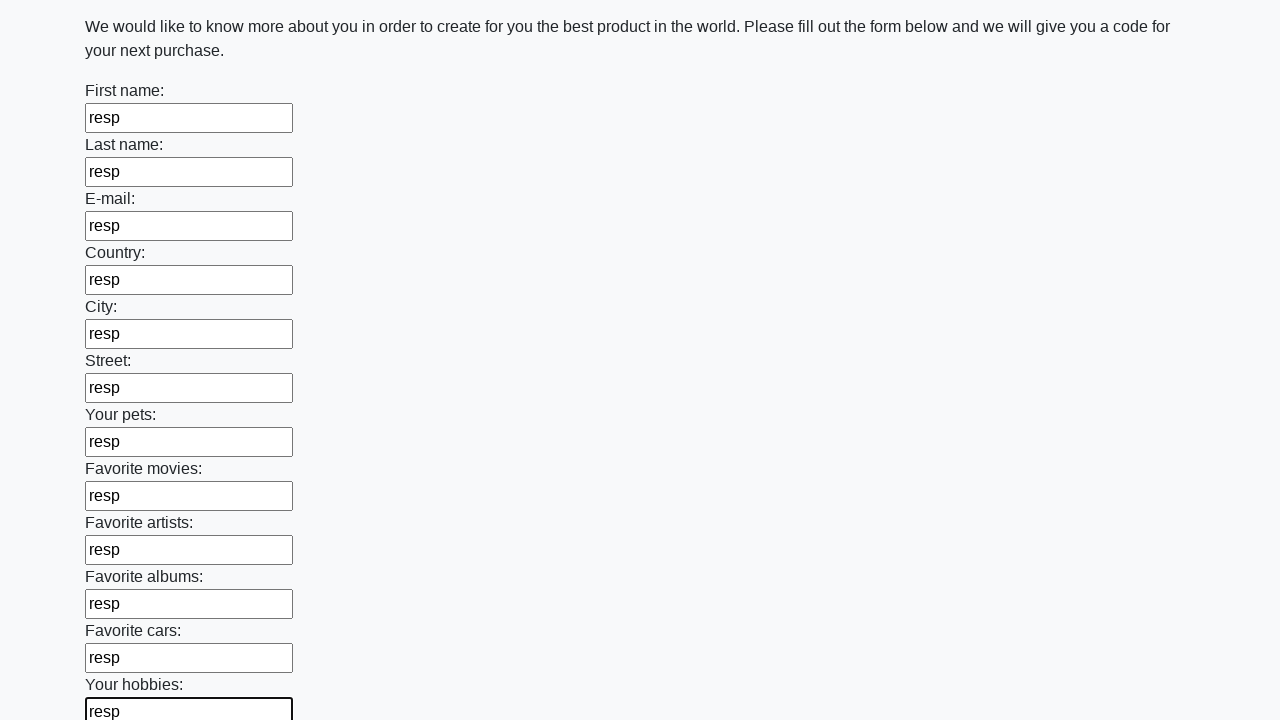

Filled an input field with 'resp' on input >> nth=12
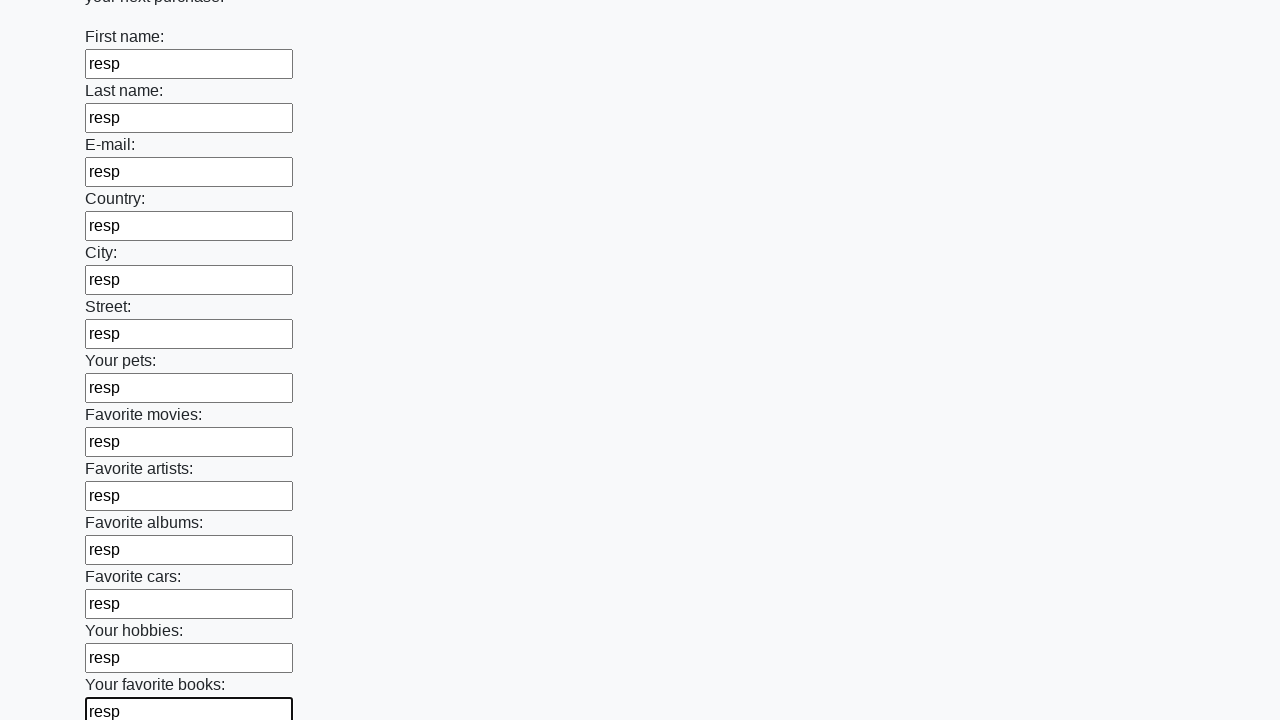

Filled an input field with 'resp' on input >> nth=13
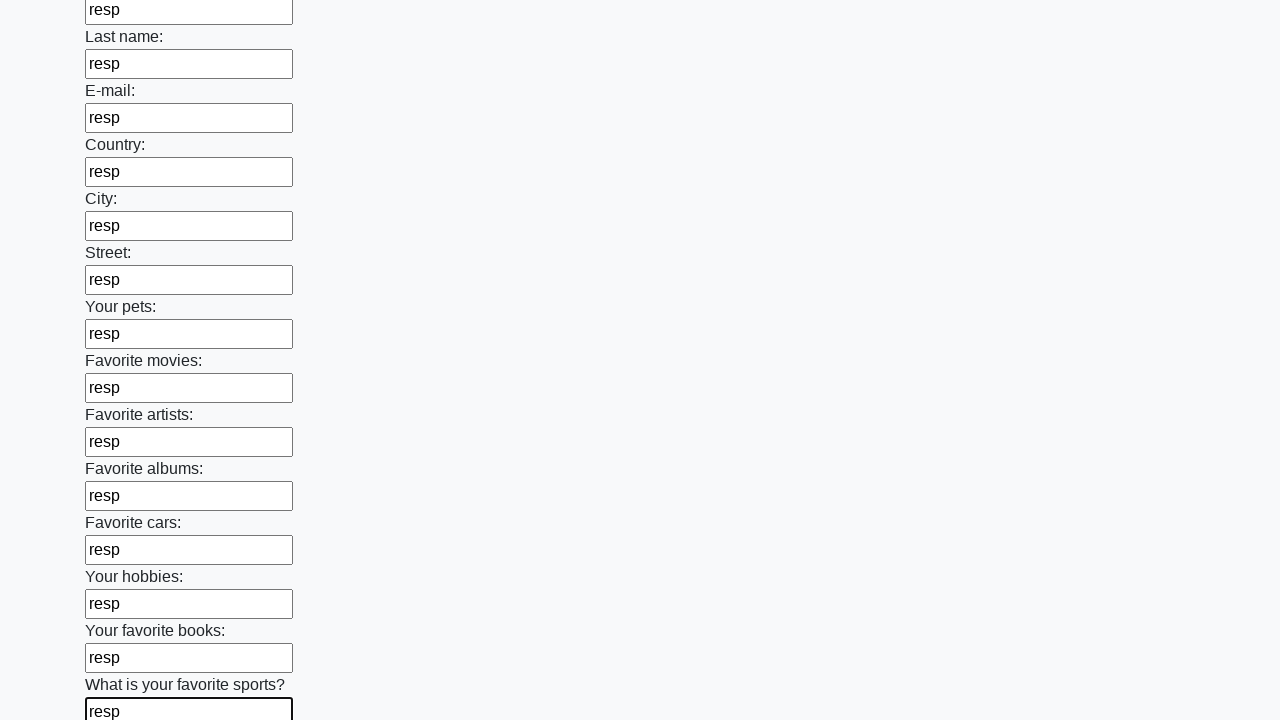

Filled an input field with 'resp' on input >> nth=14
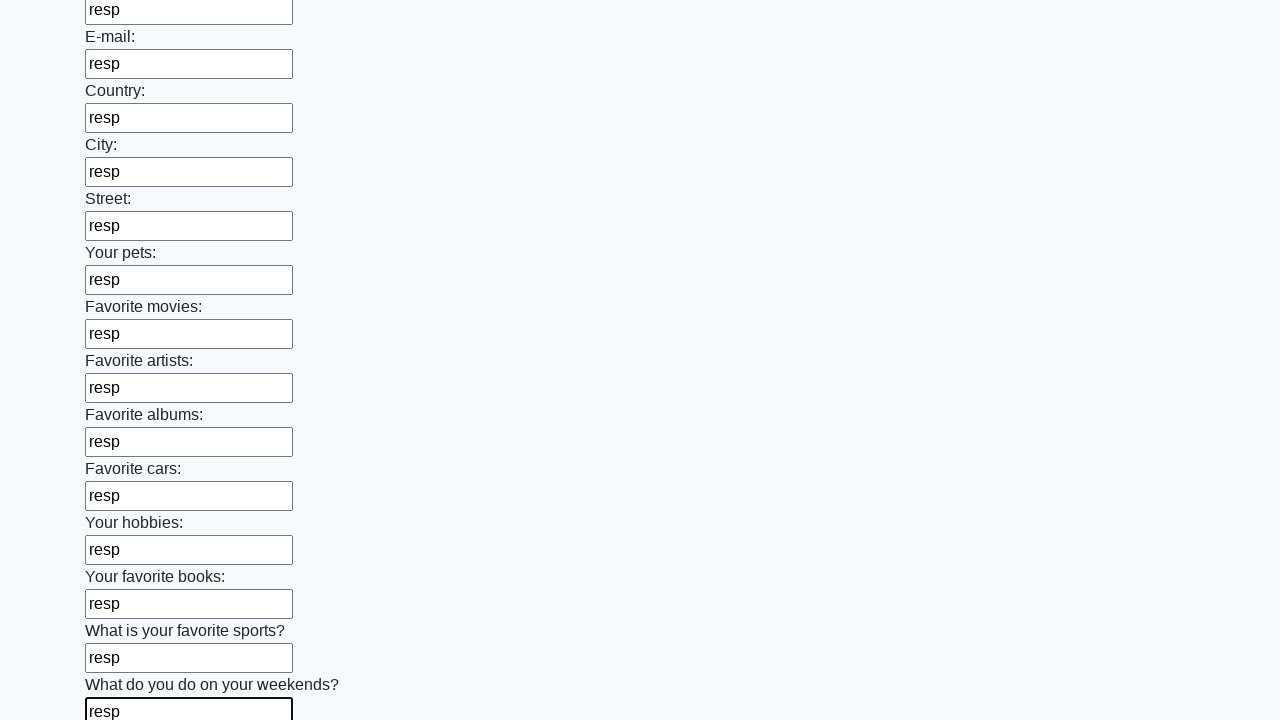

Filled an input field with 'resp' on input >> nth=15
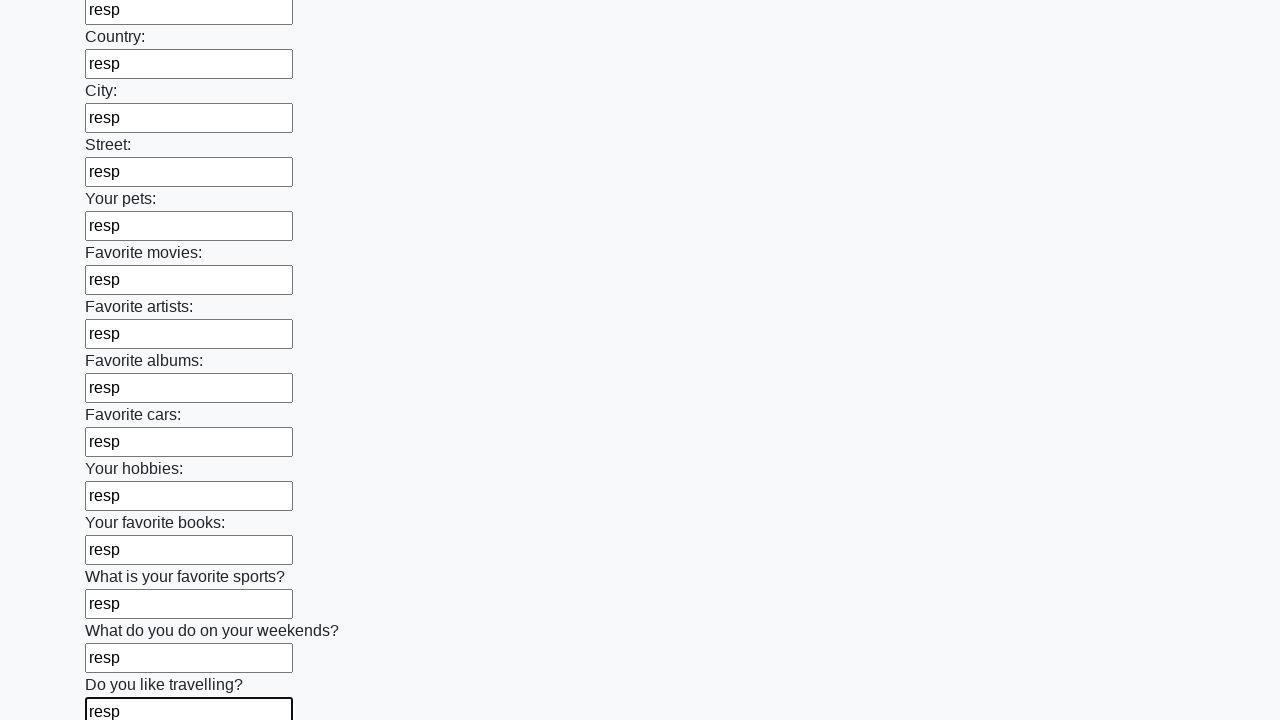

Filled an input field with 'resp' on input >> nth=16
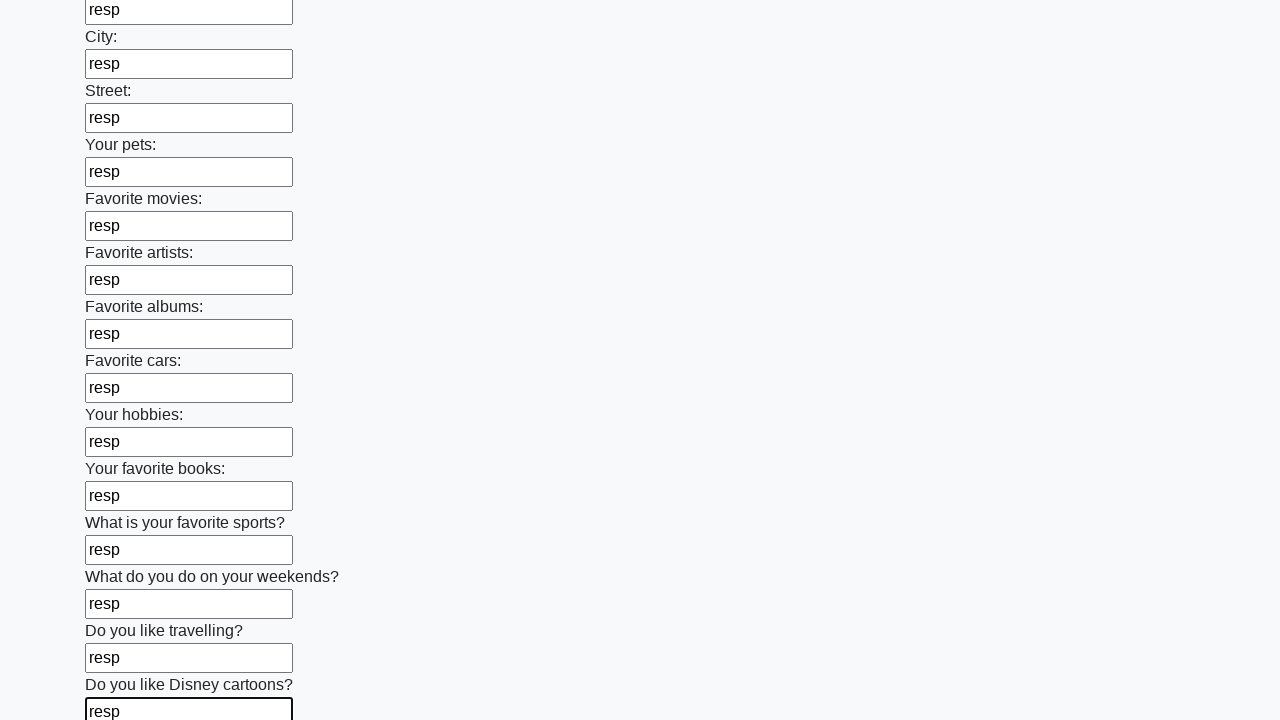

Filled an input field with 'resp' on input >> nth=17
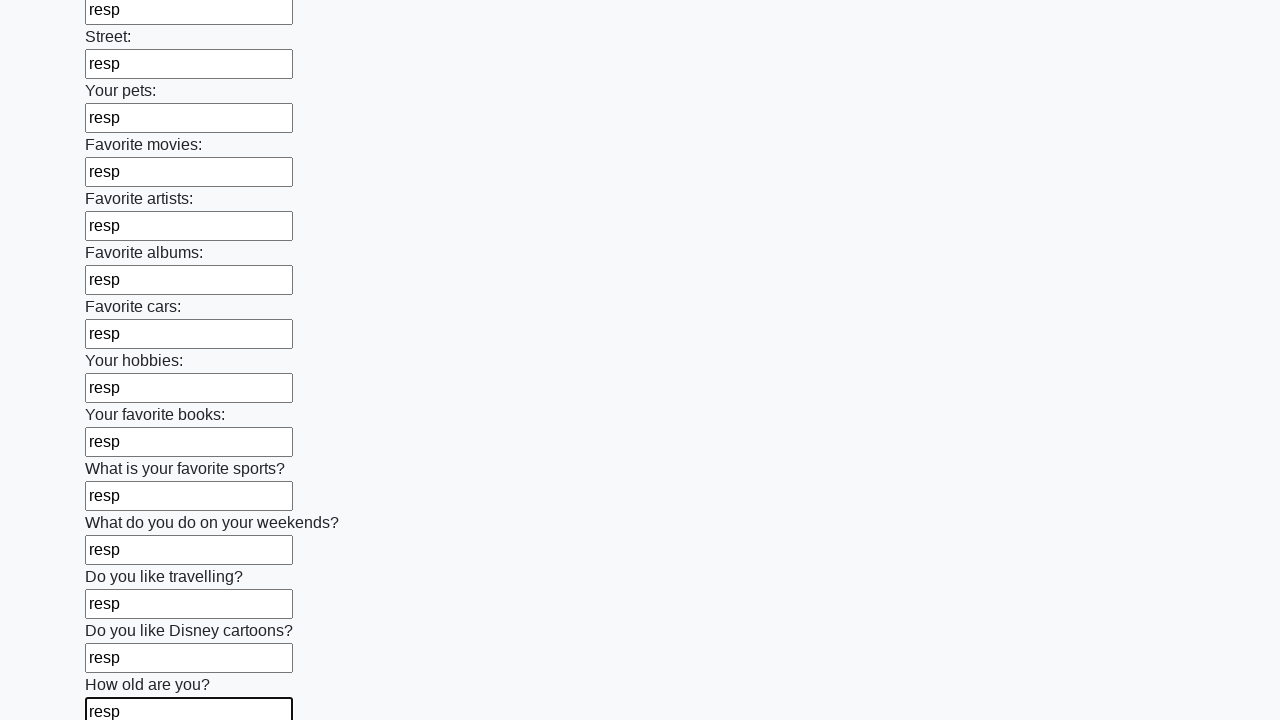

Filled an input field with 'resp' on input >> nth=18
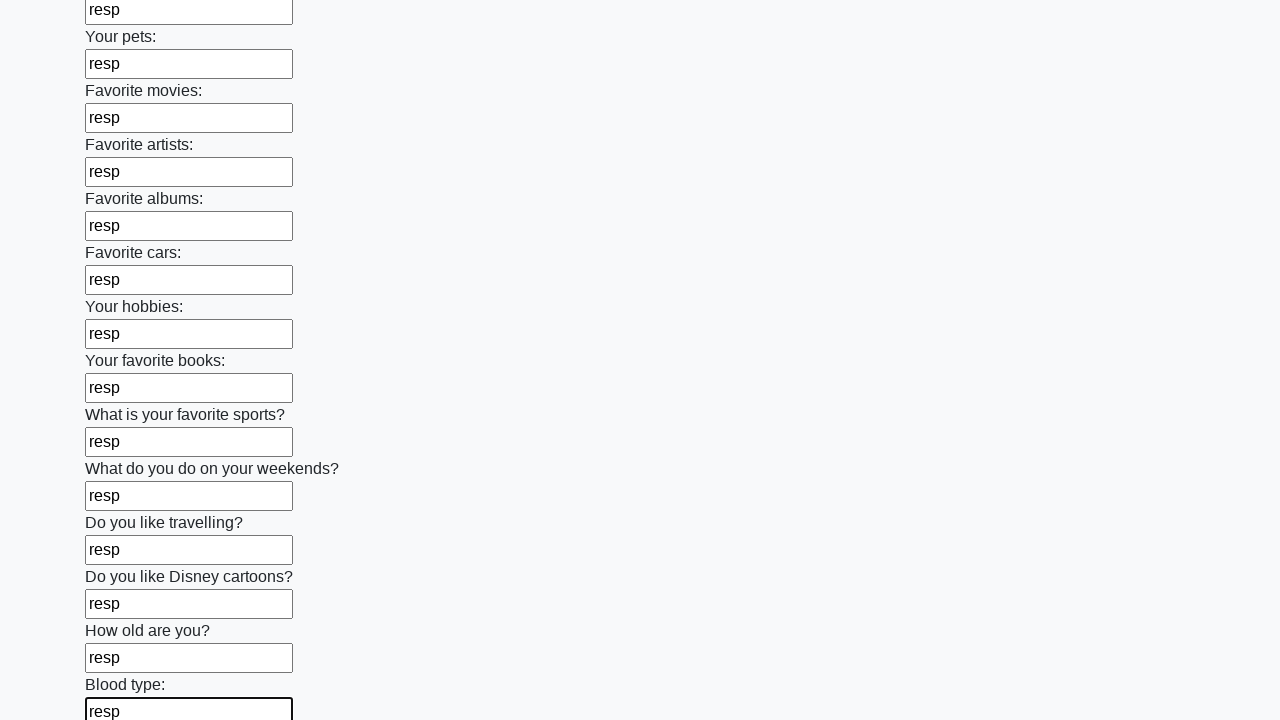

Filled an input field with 'resp' on input >> nth=19
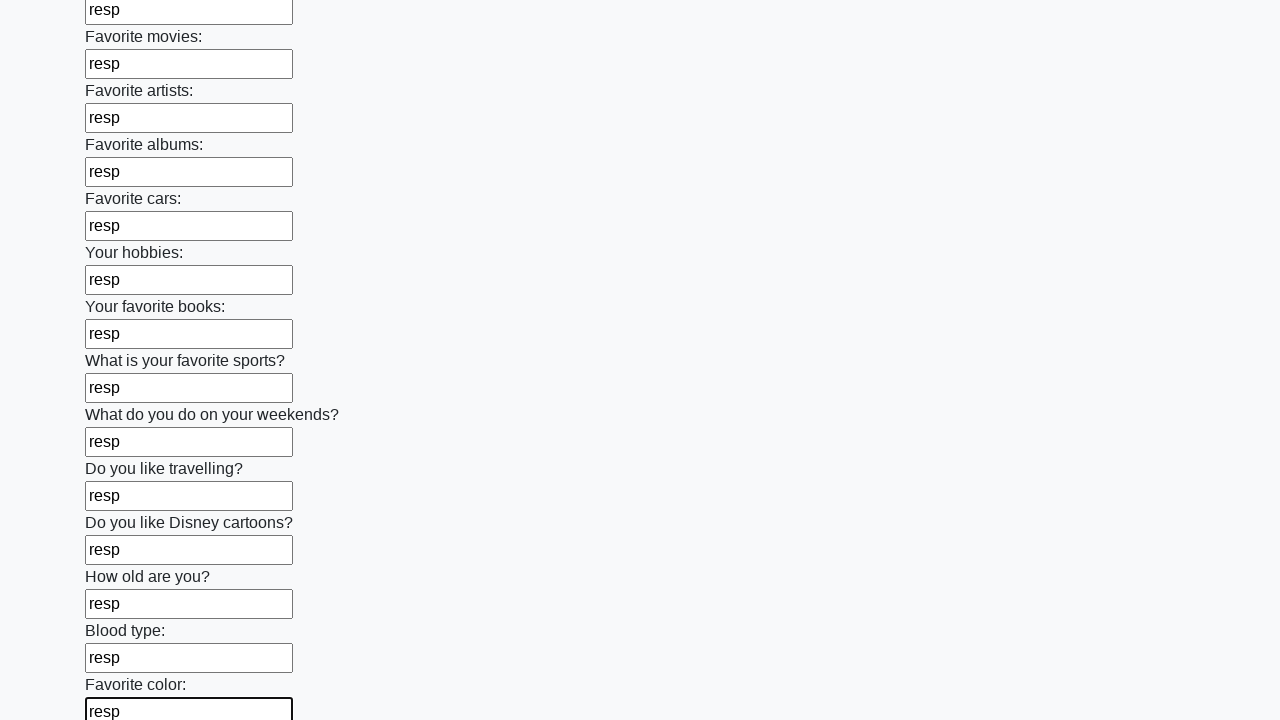

Filled an input field with 'resp' on input >> nth=20
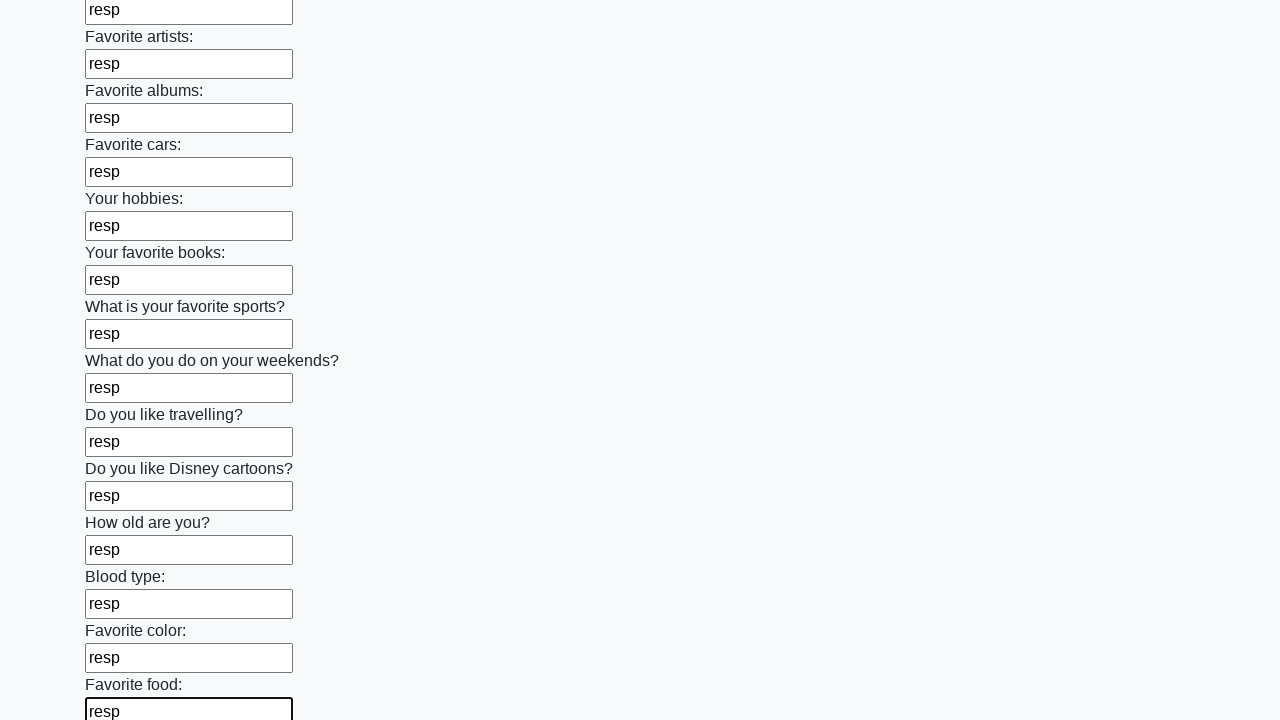

Filled an input field with 'resp' on input >> nth=21
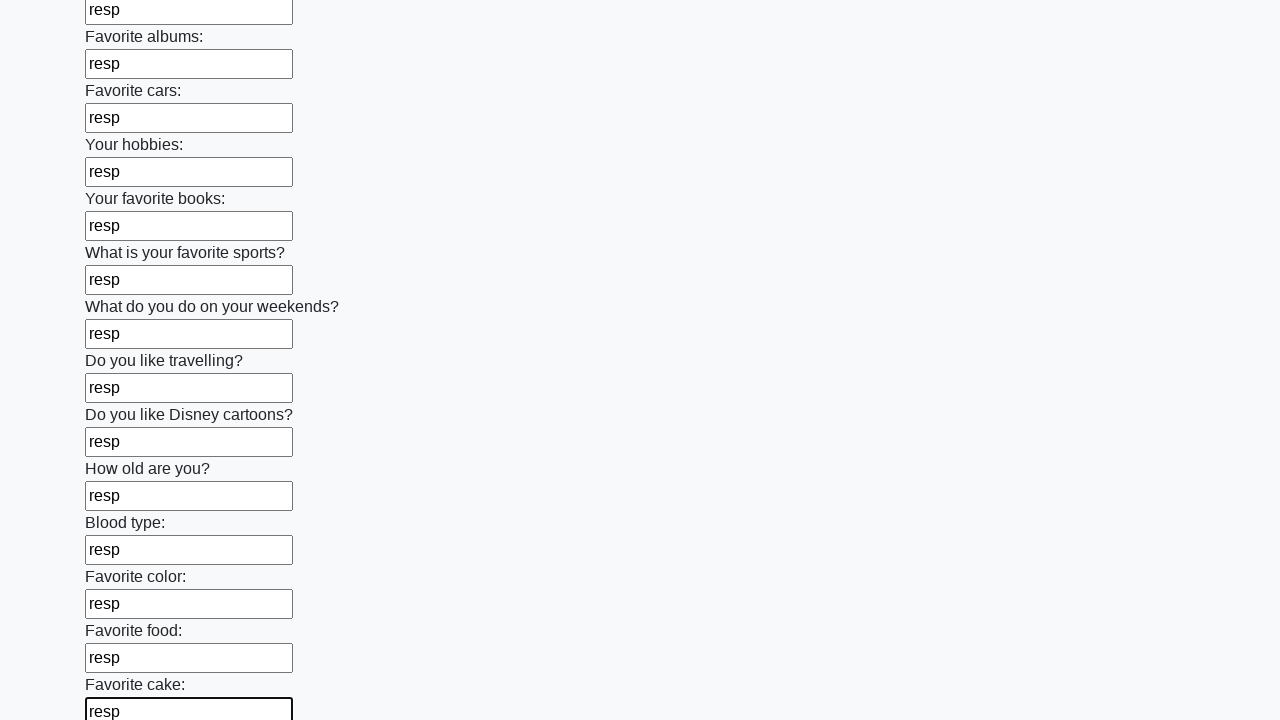

Filled an input field with 'resp' on input >> nth=22
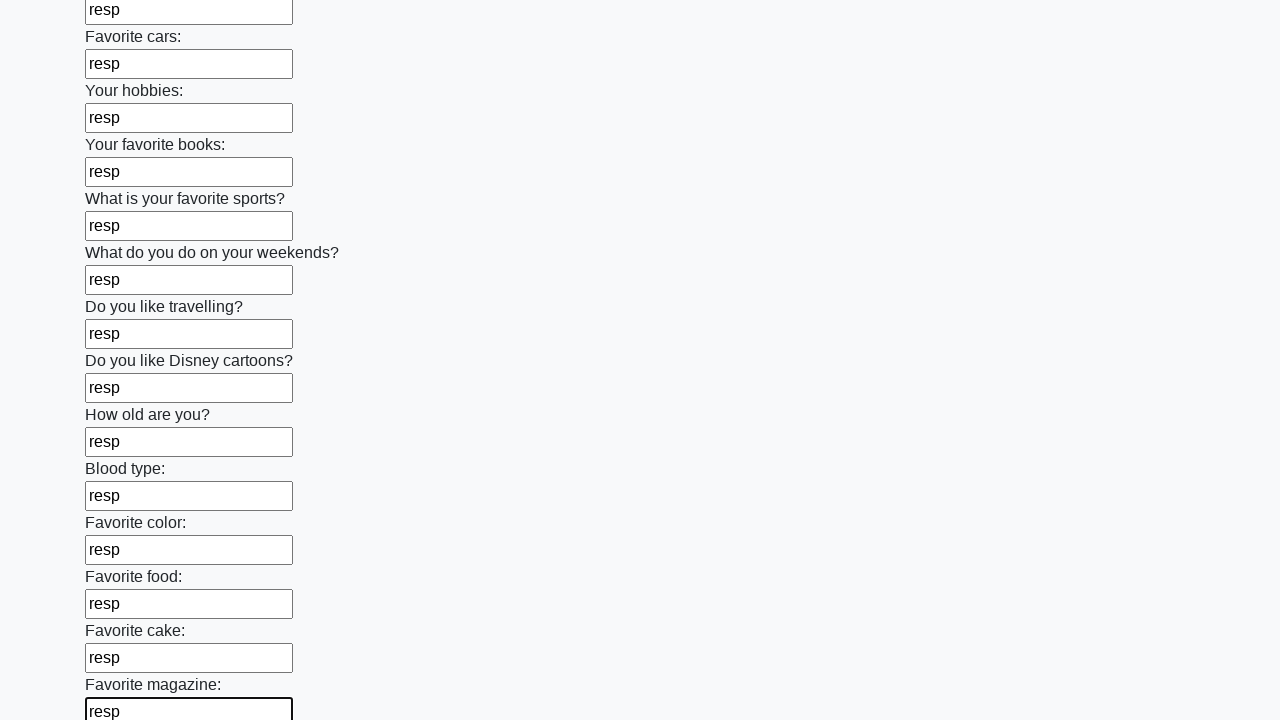

Filled an input field with 'resp' on input >> nth=23
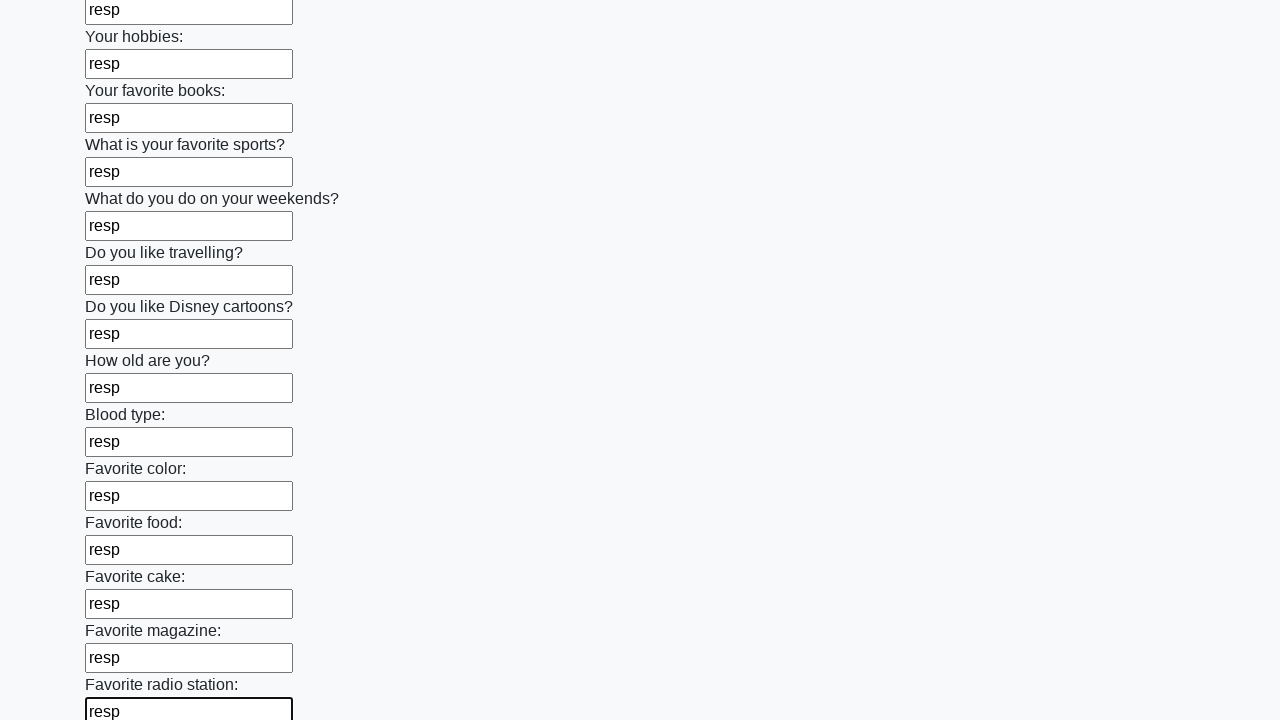

Filled an input field with 'resp' on input >> nth=24
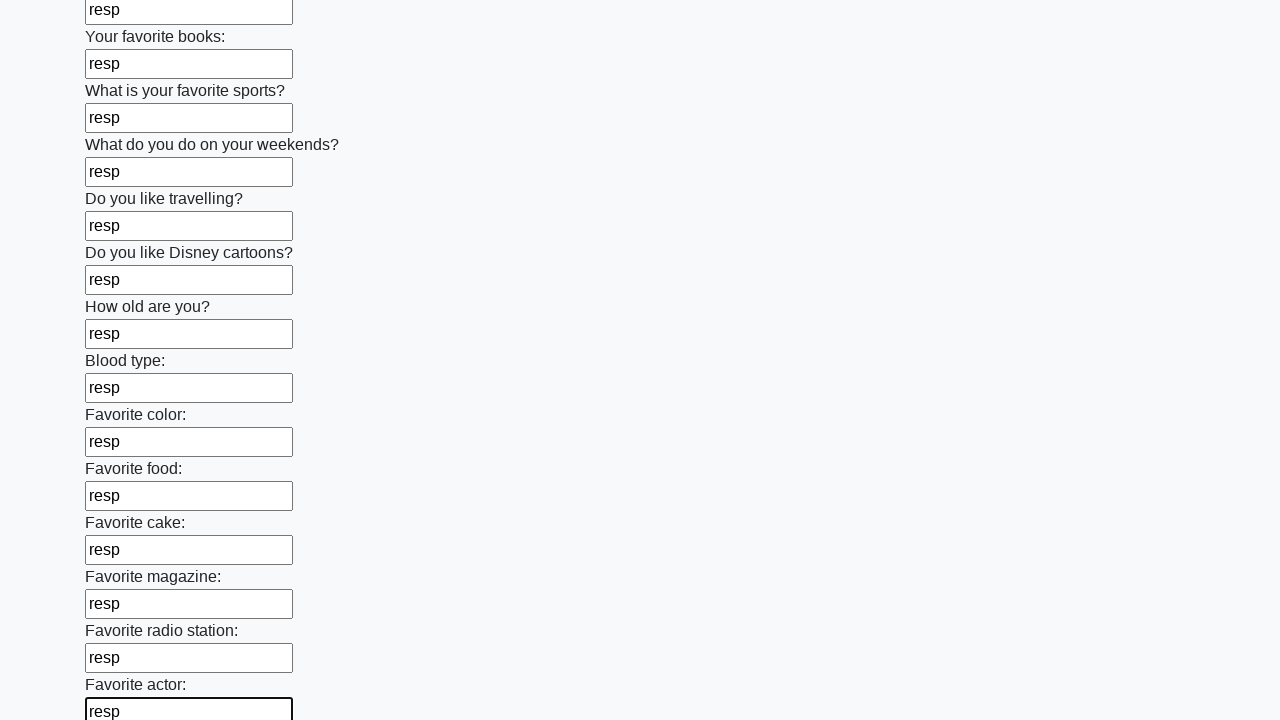

Filled an input field with 'resp' on input >> nth=25
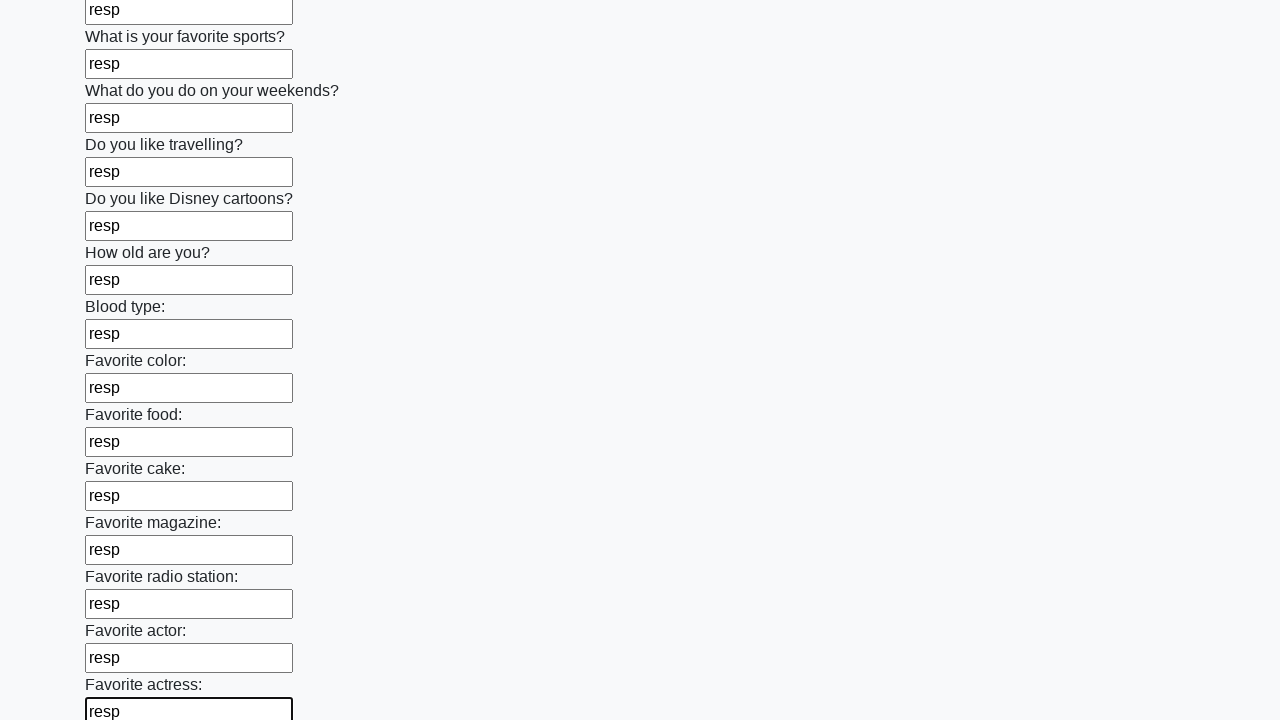

Filled an input field with 'resp' on input >> nth=26
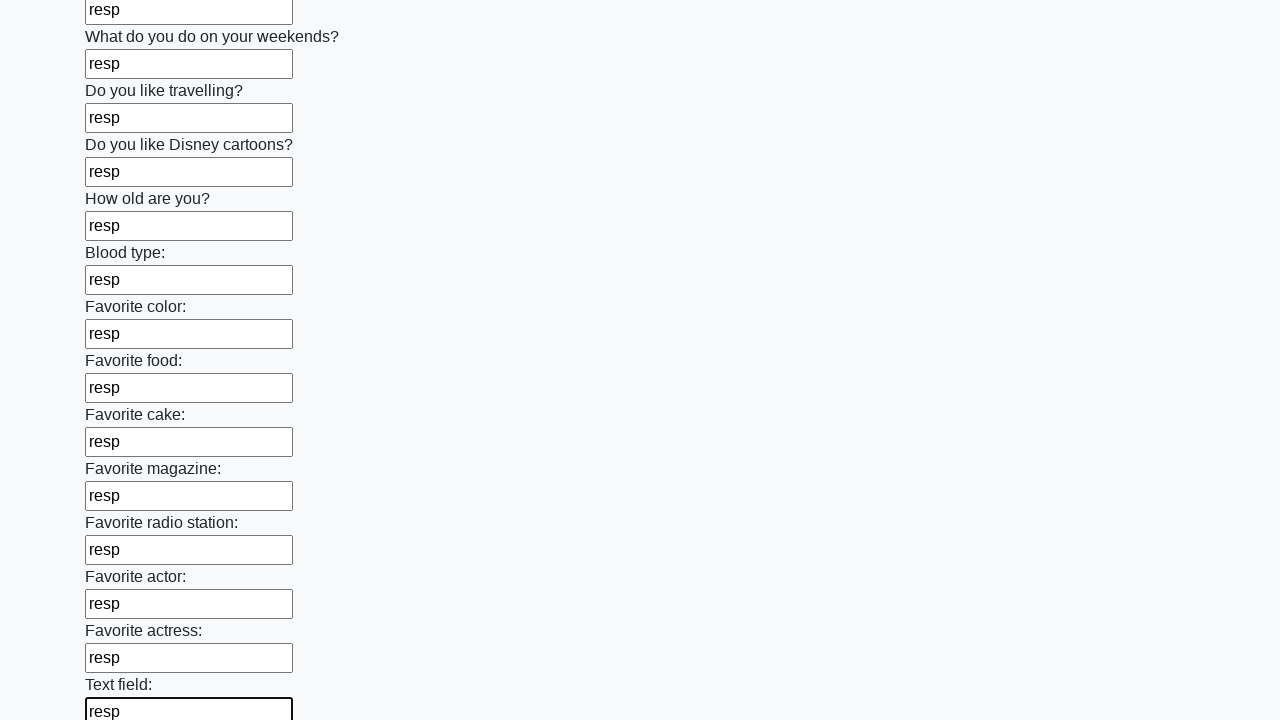

Filled an input field with 'resp' on input >> nth=27
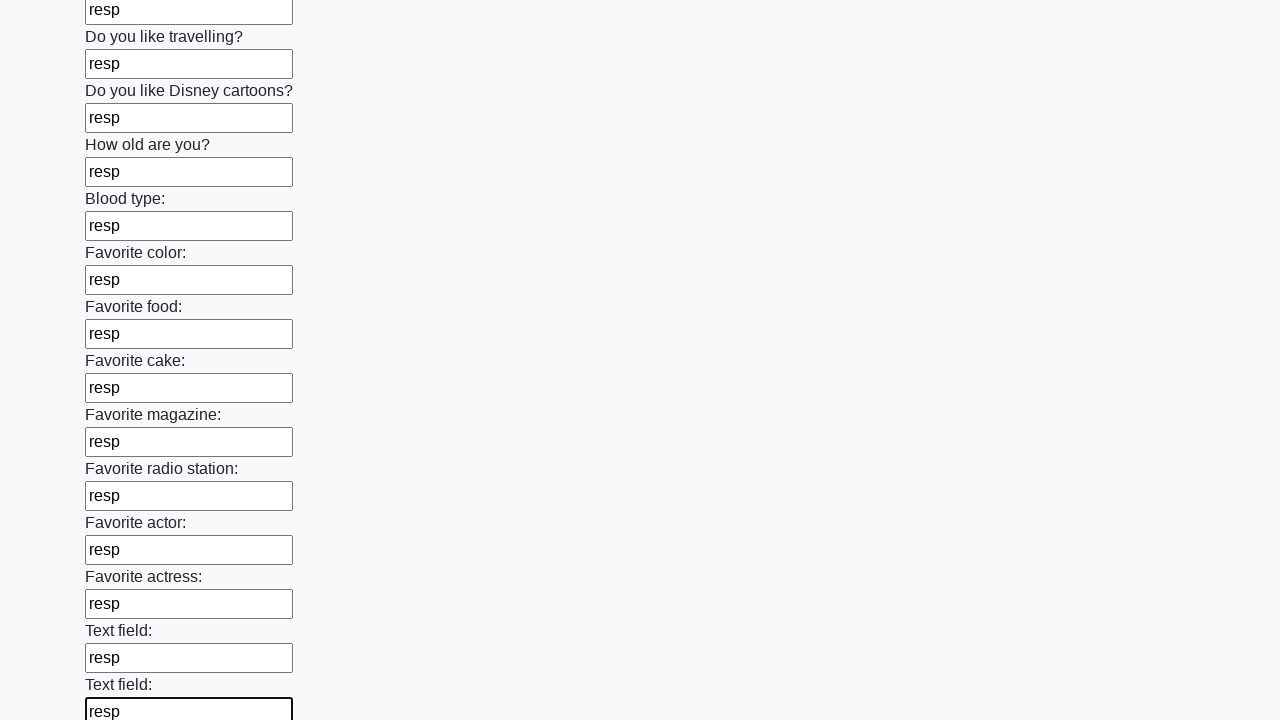

Filled an input field with 'resp' on input >> nth=28
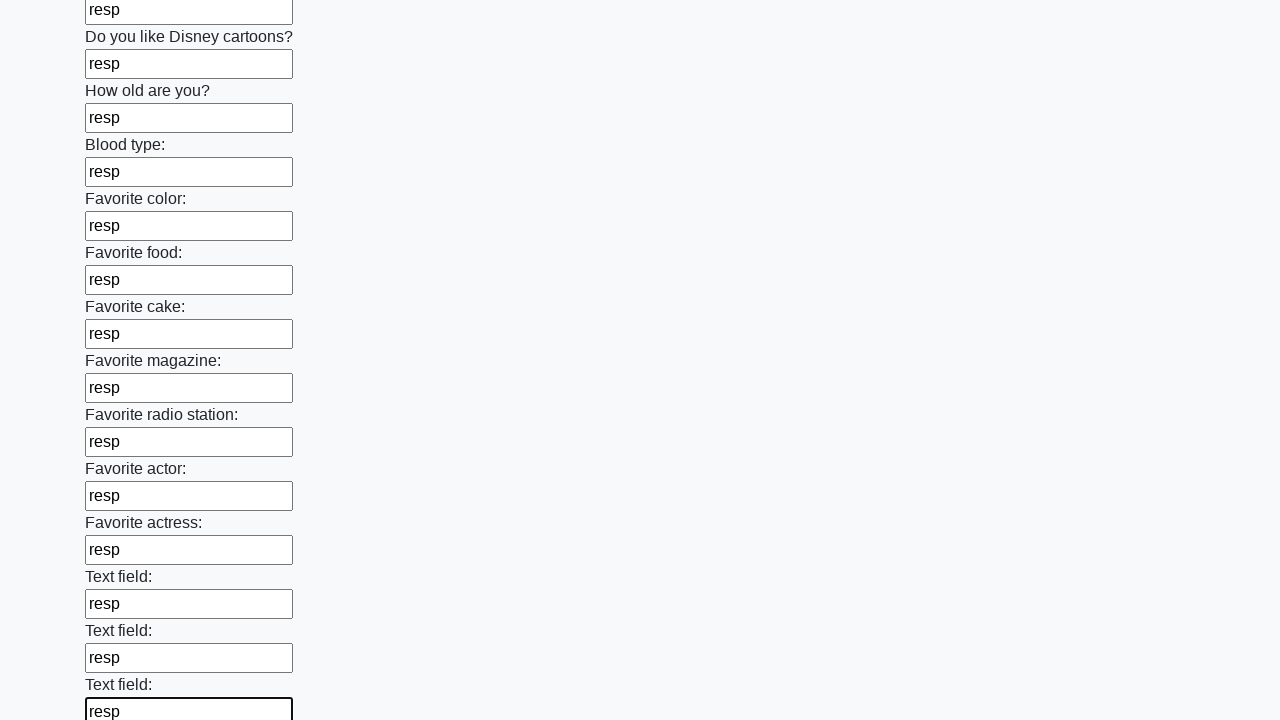

Filled an input field with 'resp' on input >> nth=29
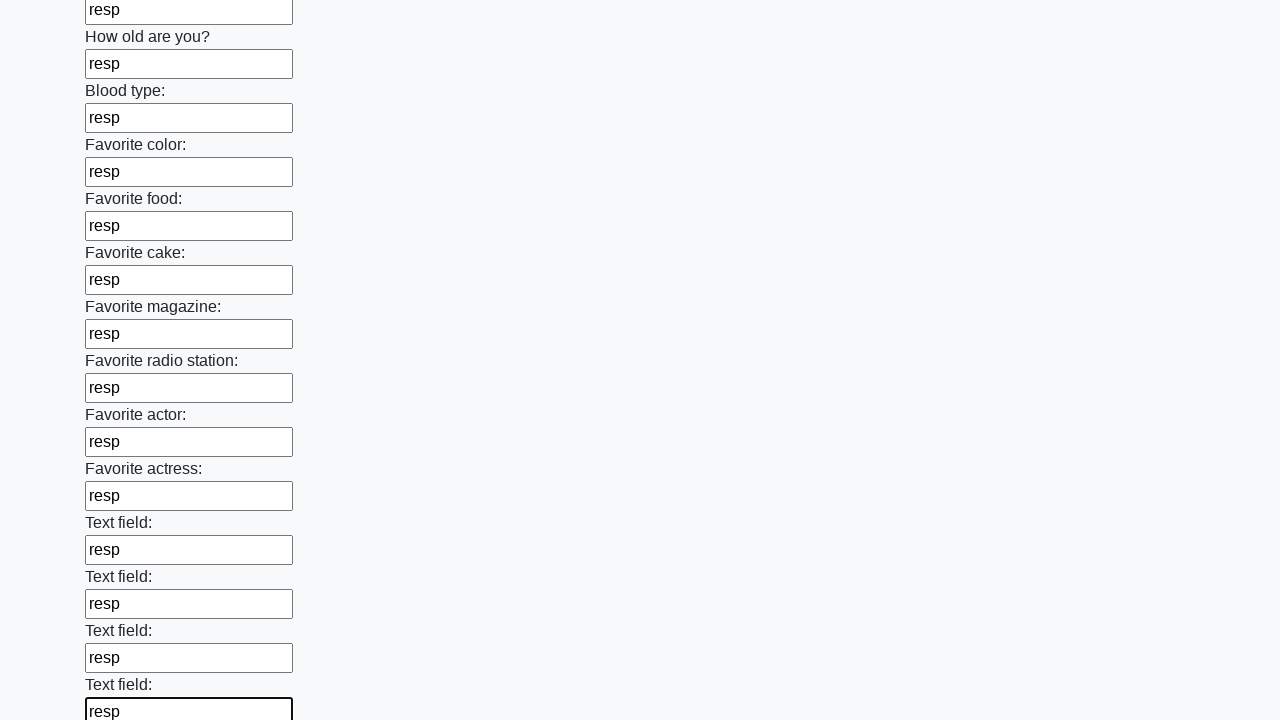

Filled an input field with 'resp' on input >> nth=30
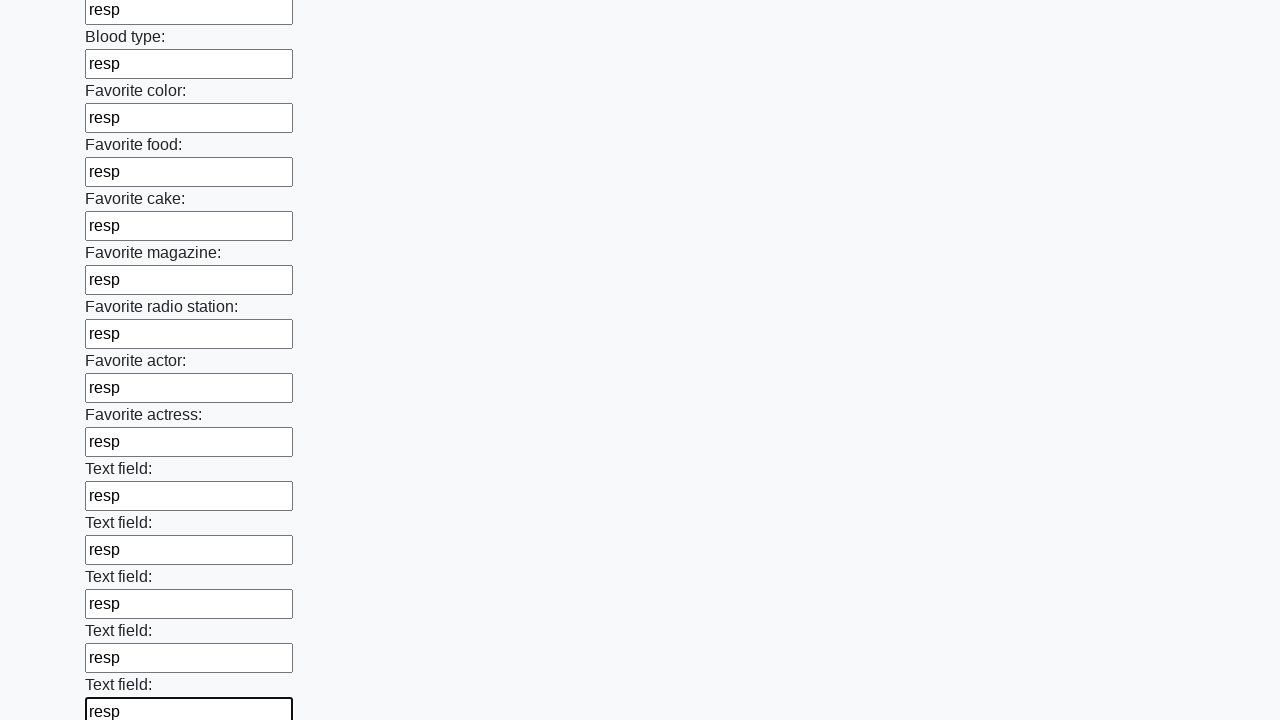

Filled an input field with 'resp' on input >> nth=31
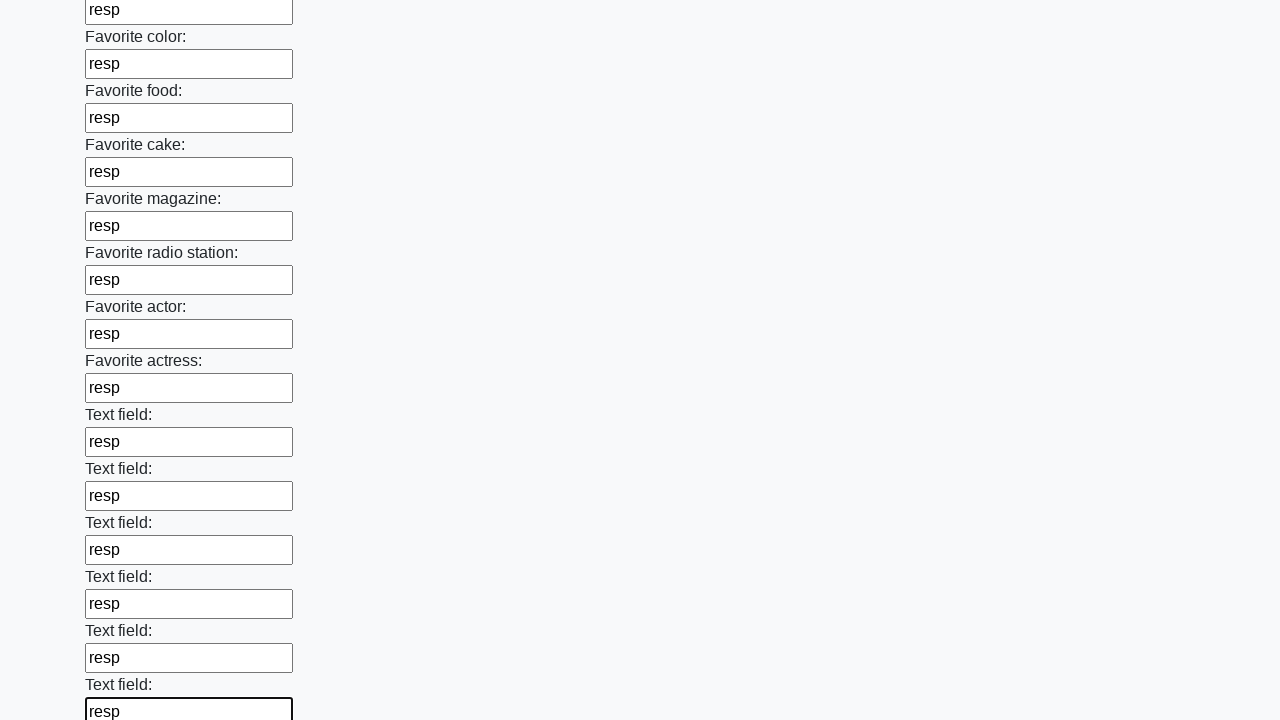

Filled an input field with 'resp' on input >> nth=32
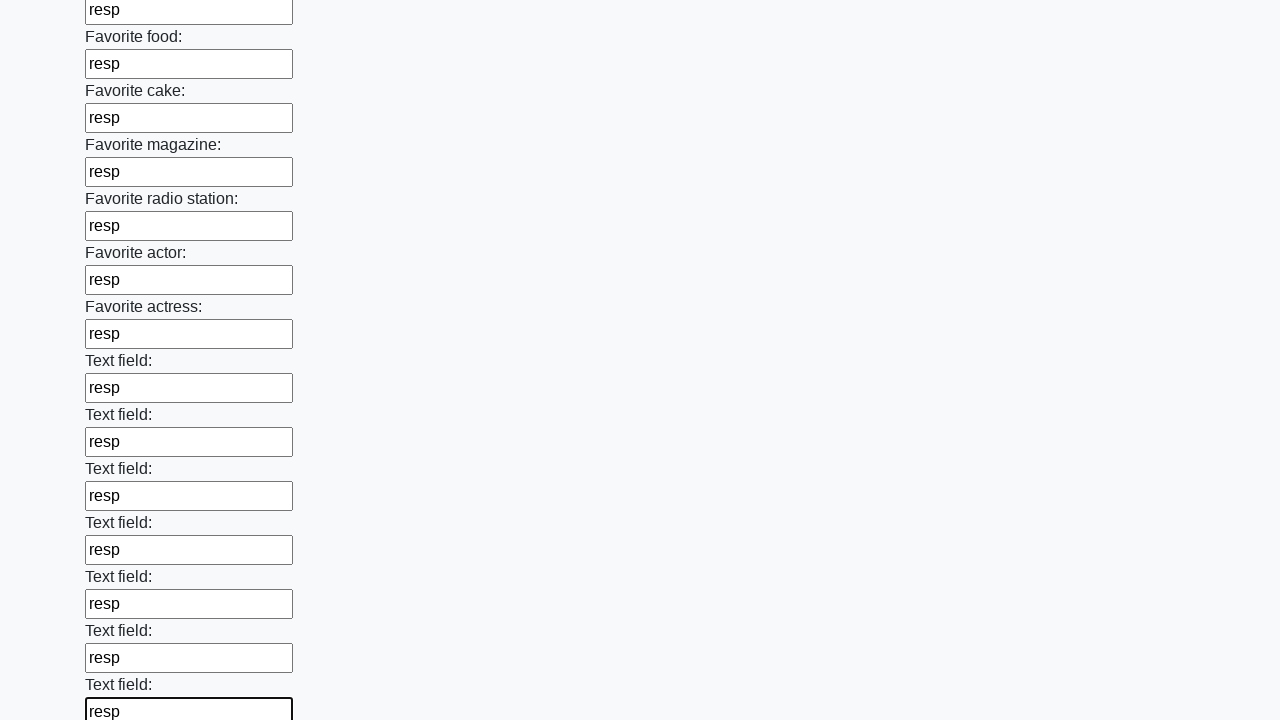

Filled an input field with 'resp' on input >> nth=33
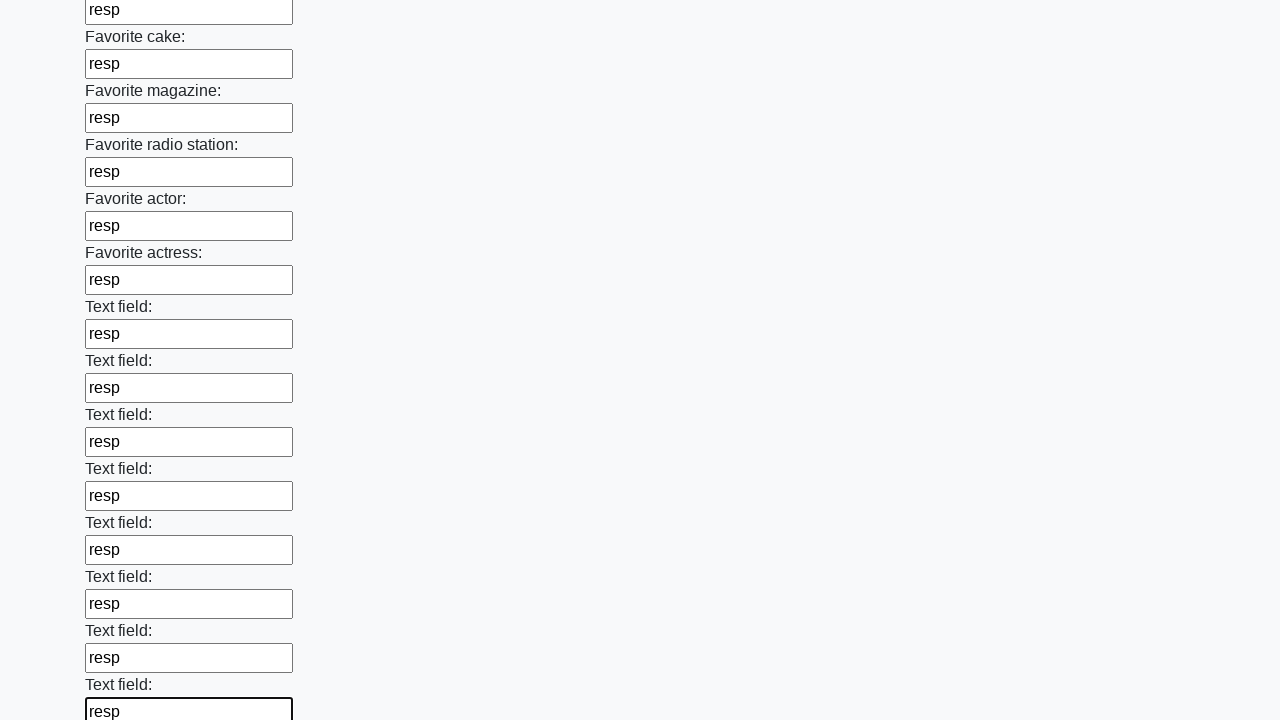

Filled an input field with 'resp' on input >> nth=34
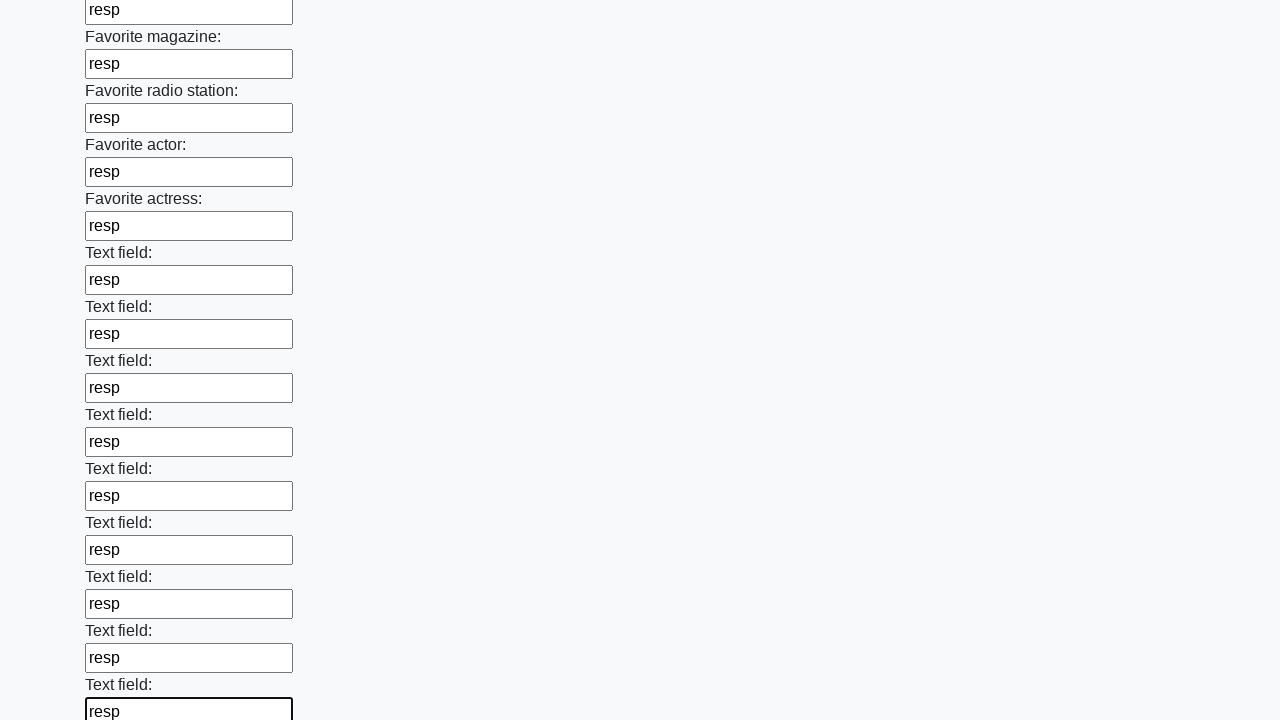

Filled an input field with 'resp' on input >> nth=35
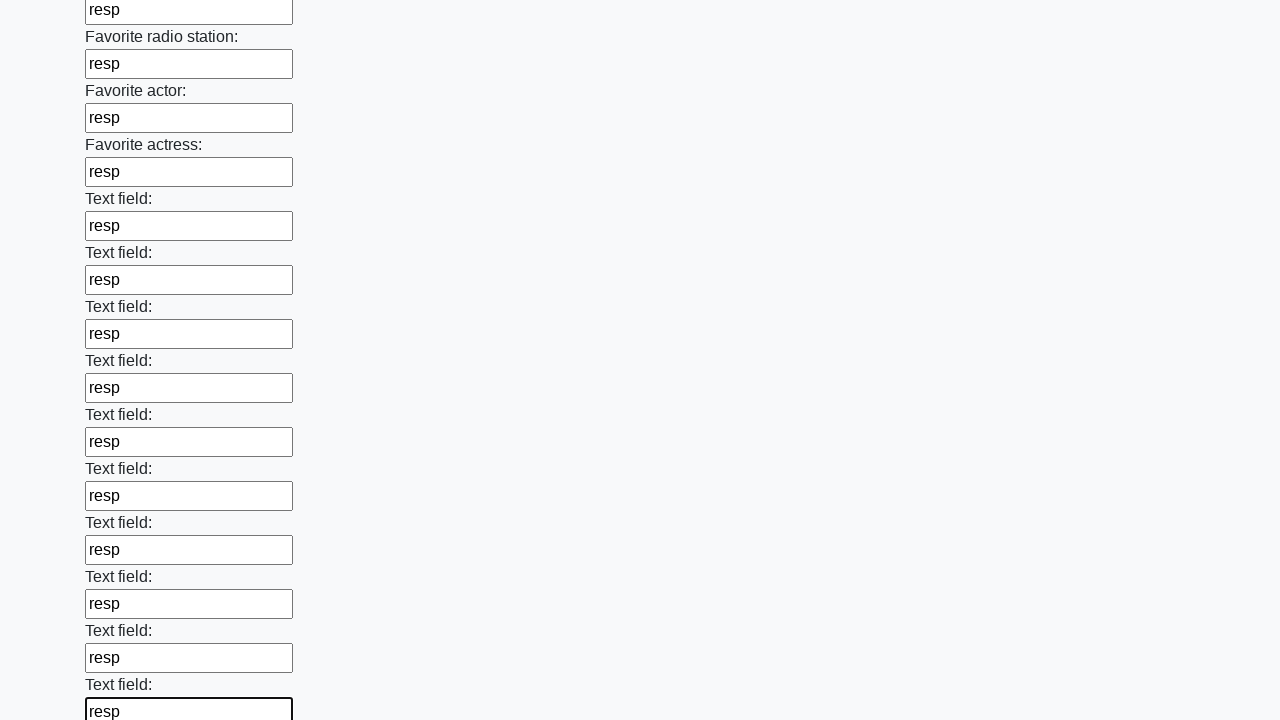

Filled an input field with 'resp' on input >> nth=36
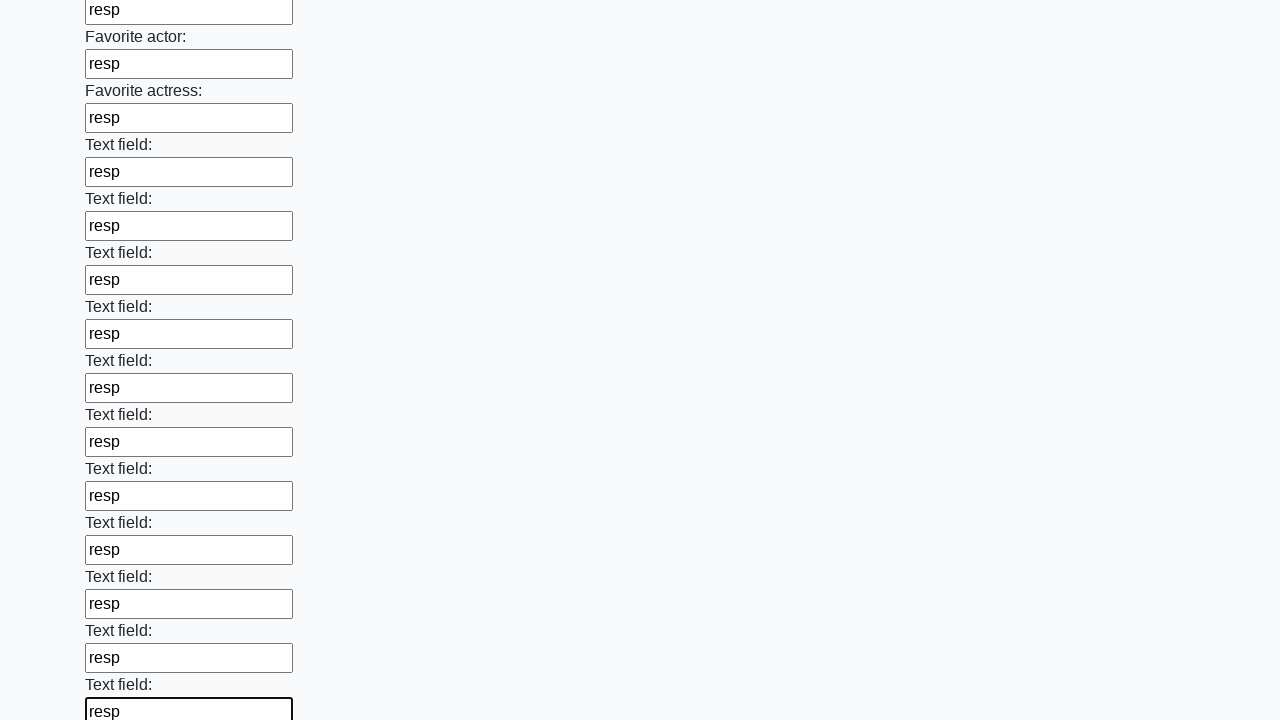

Filled an input field with 'resp' on input >> nth=37
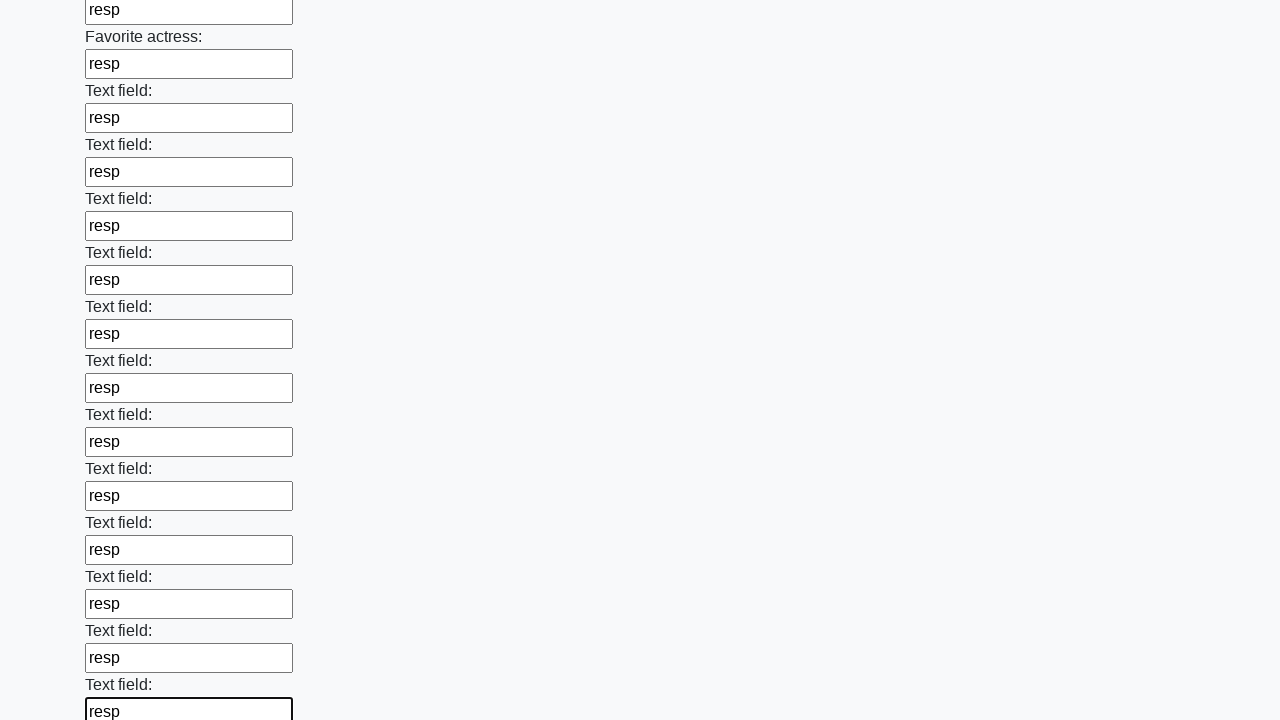

Filled an input field with 'resp' on input >> nth=38
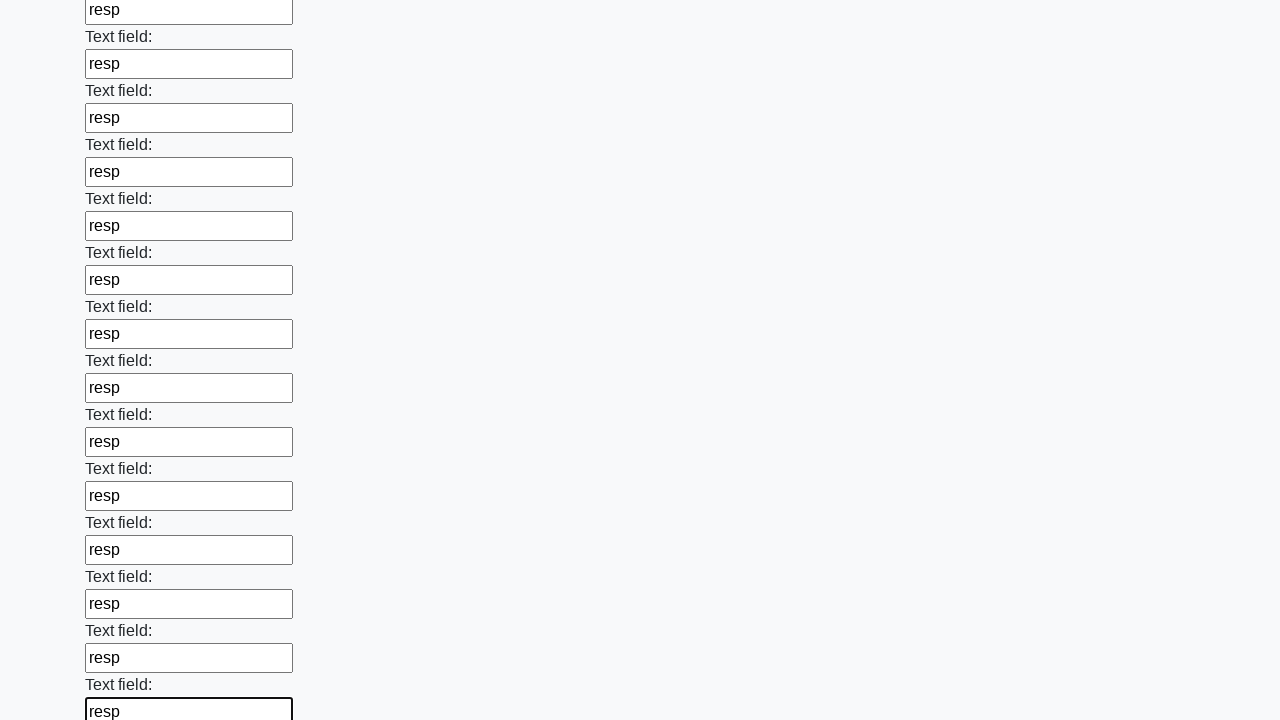

Filled an input field with 'resp' on input >> nth=39
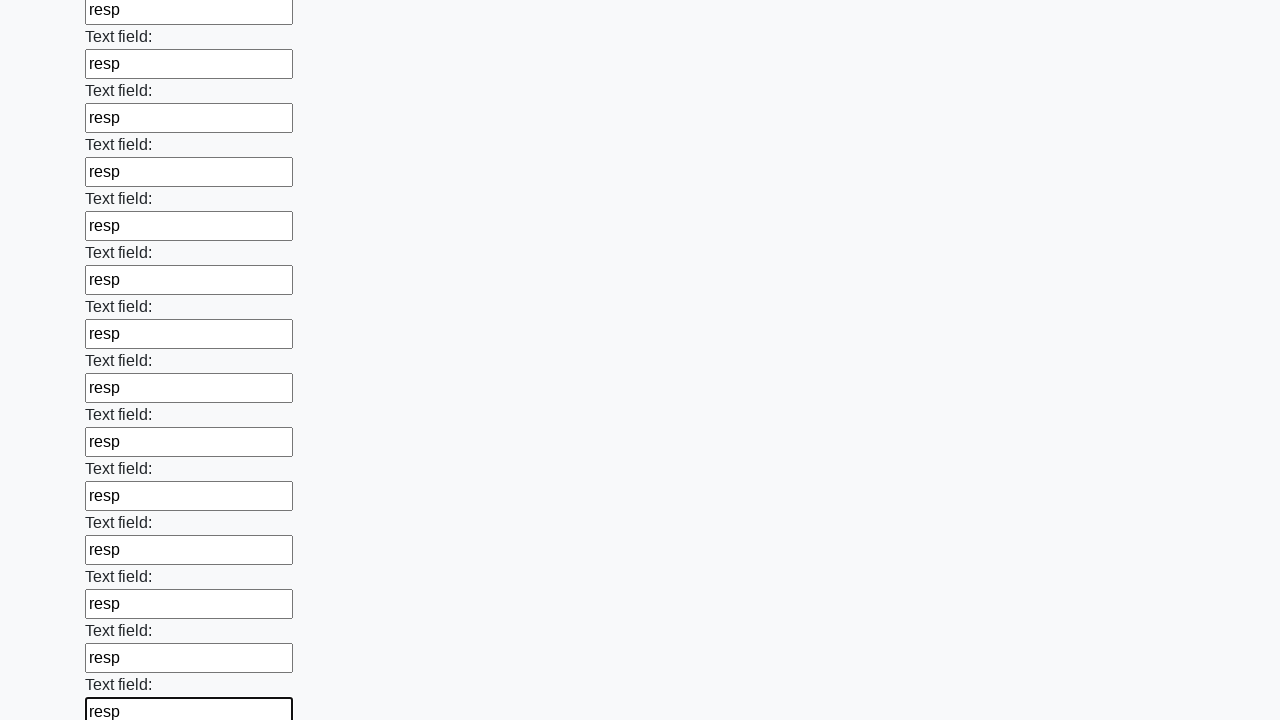

Filled an input field with 'resp' on input >> nth=40
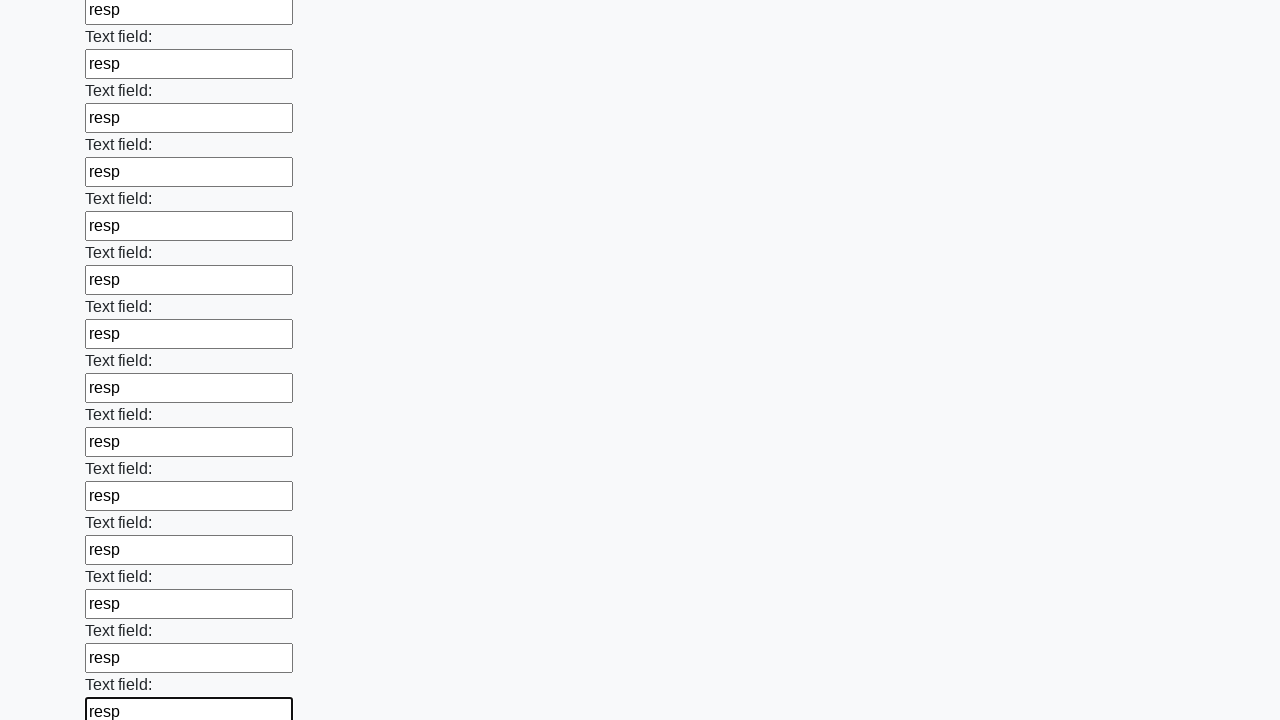

Filled an input field with 'resp' on input >> nth=41
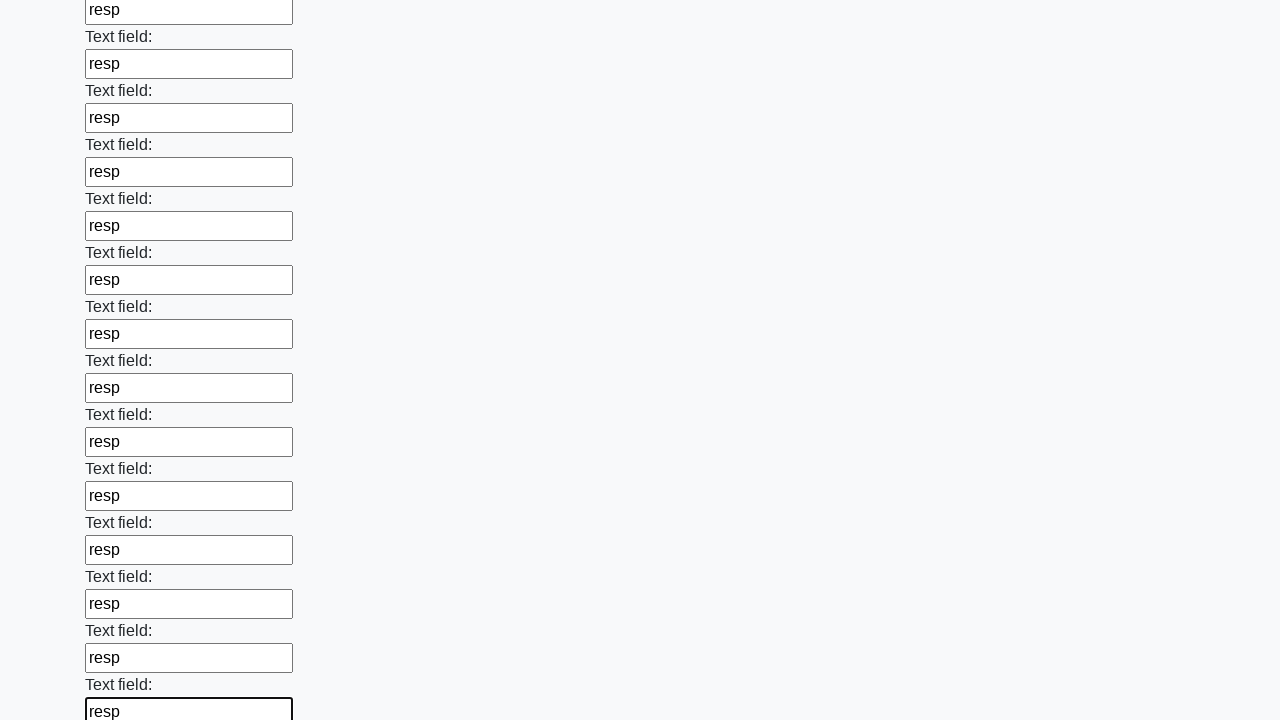

Filled an input field with 'resp' on input >> nth=42
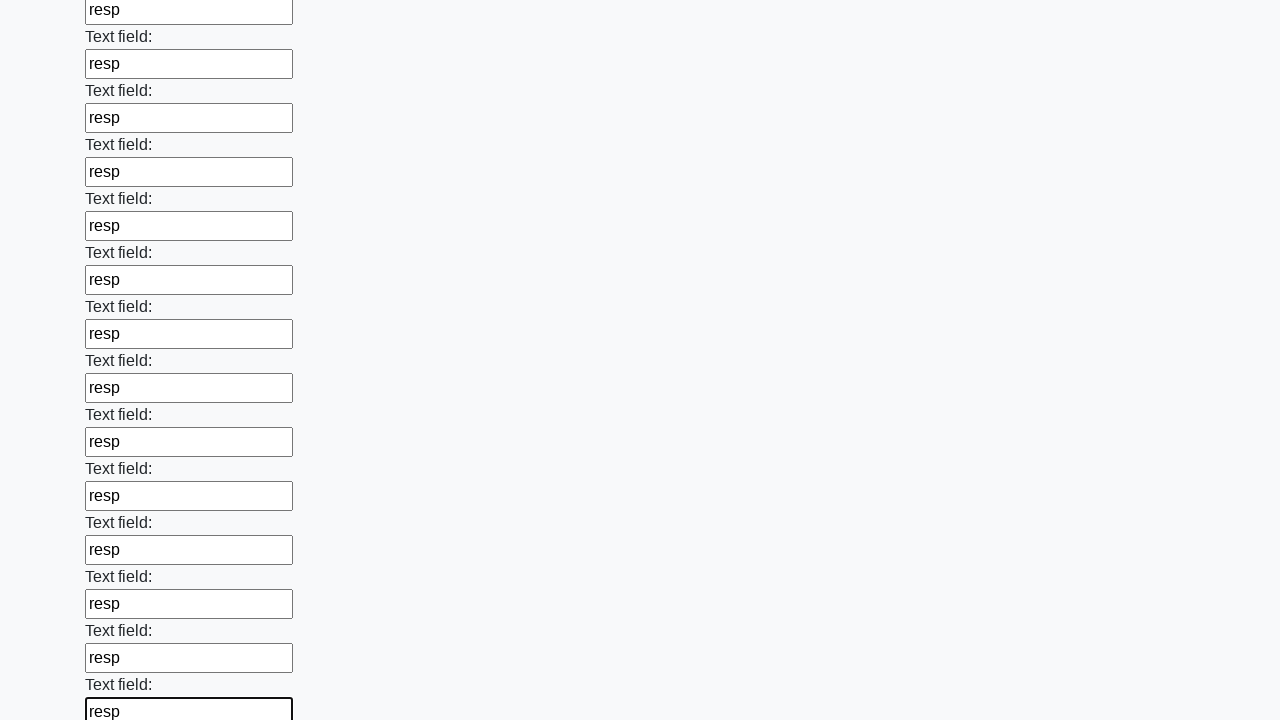

Filled an input field with 'resp' on input >> nth=43
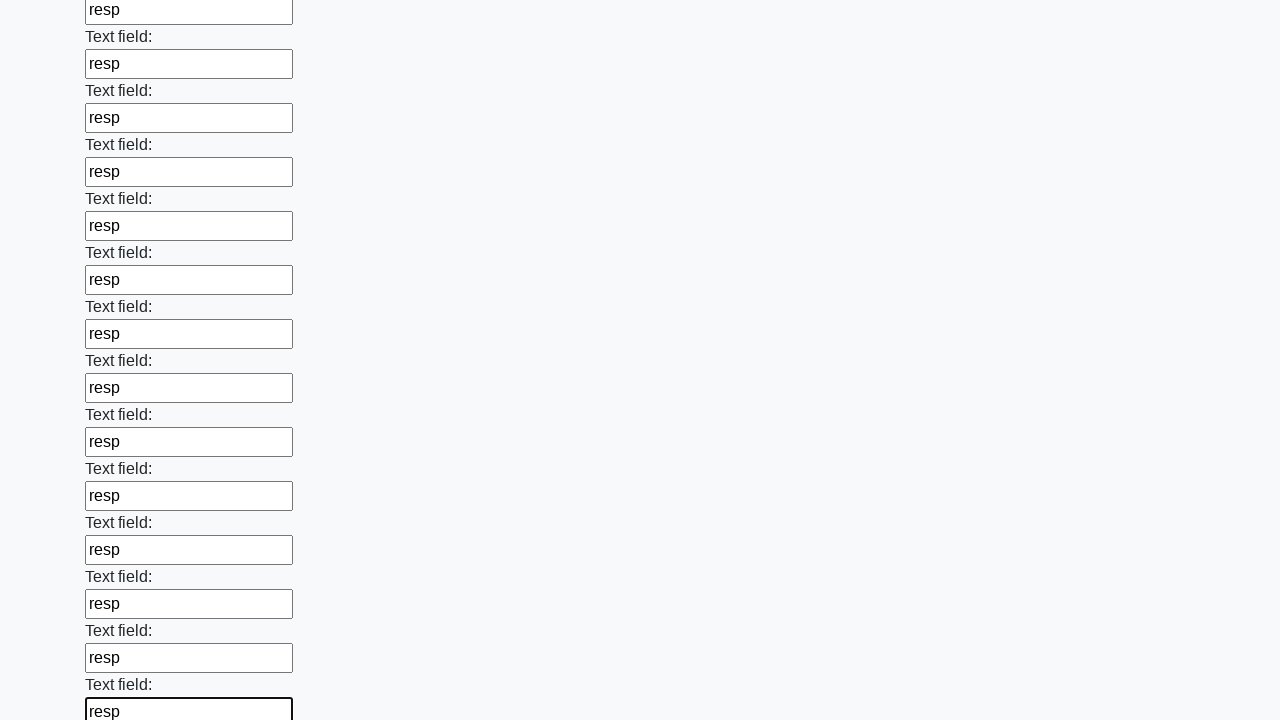

Filled an input field with 'resp' on input >> nth=44
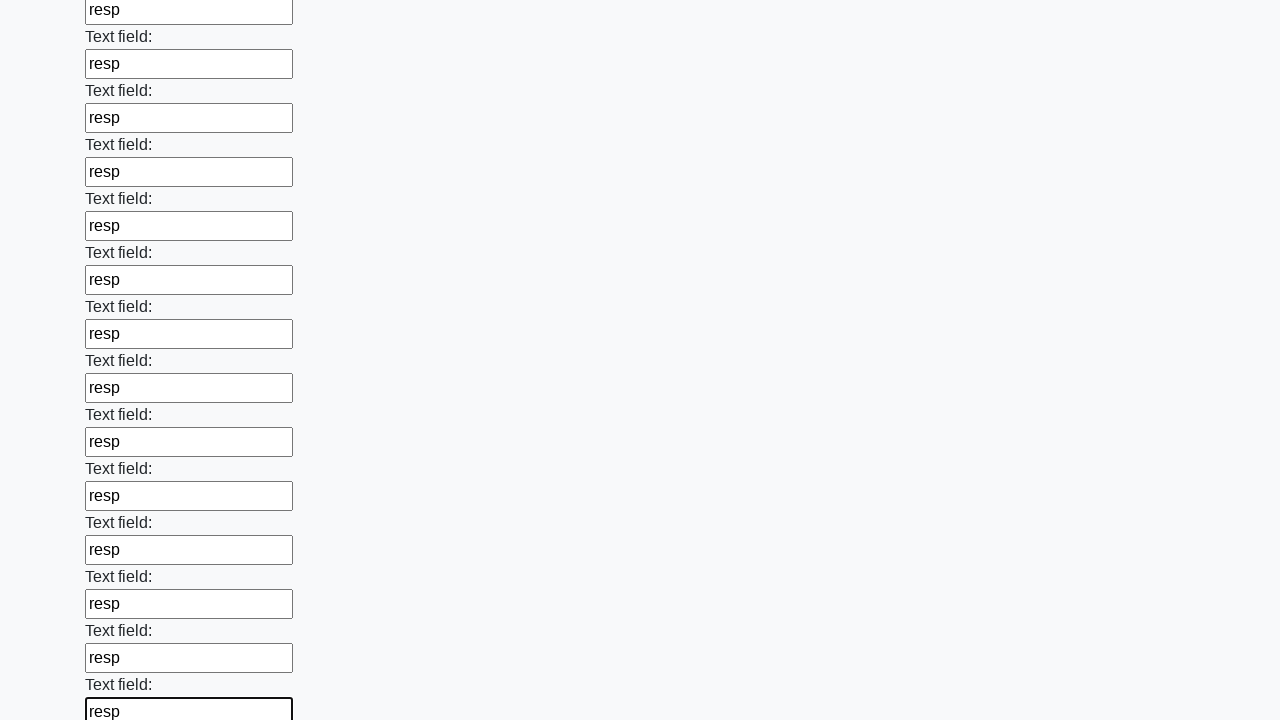

Filled an input field with 'resp' on input >> nth=45
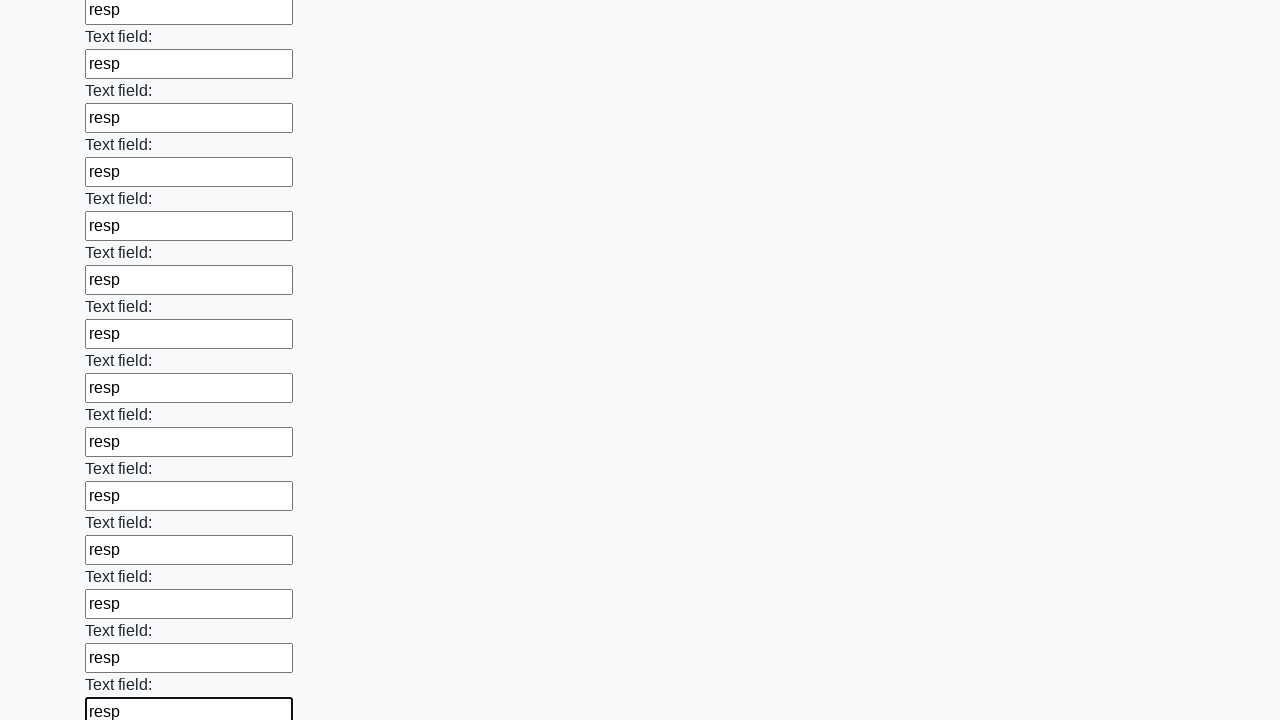

Filled an input field with 'resp' on input >> nth=46
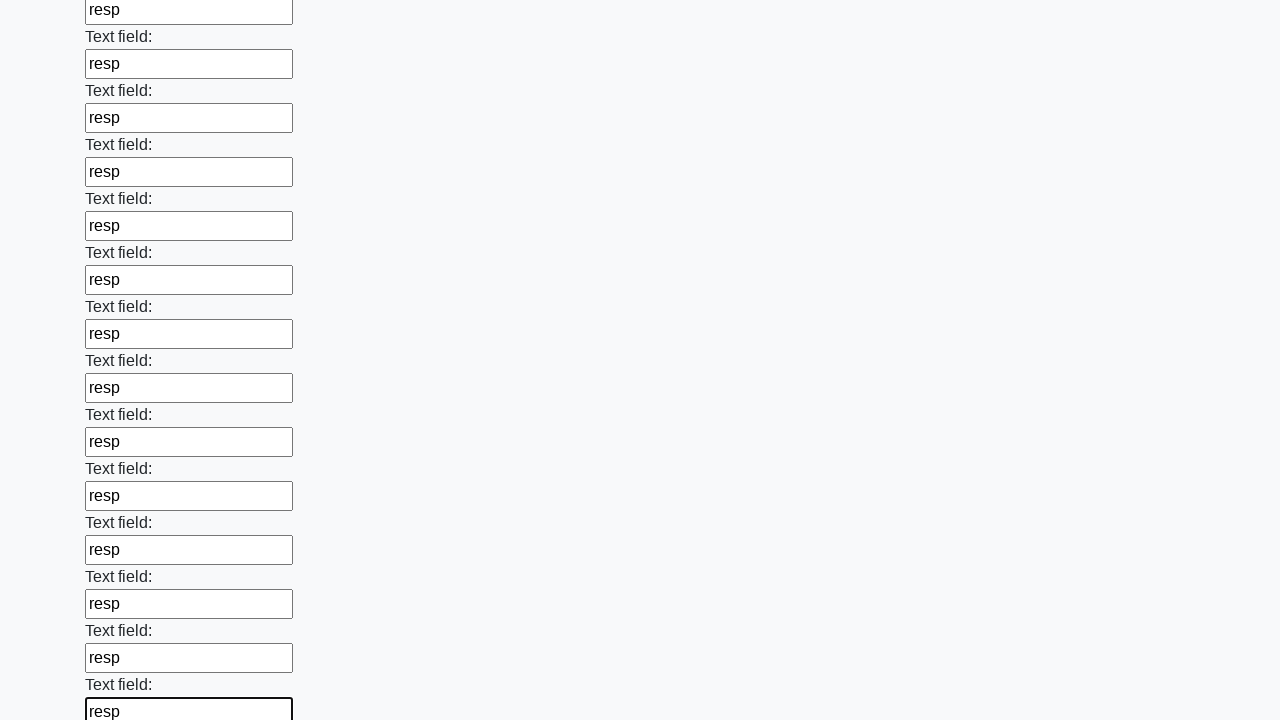

Filled an input field with 'resp' on input >> nth=47
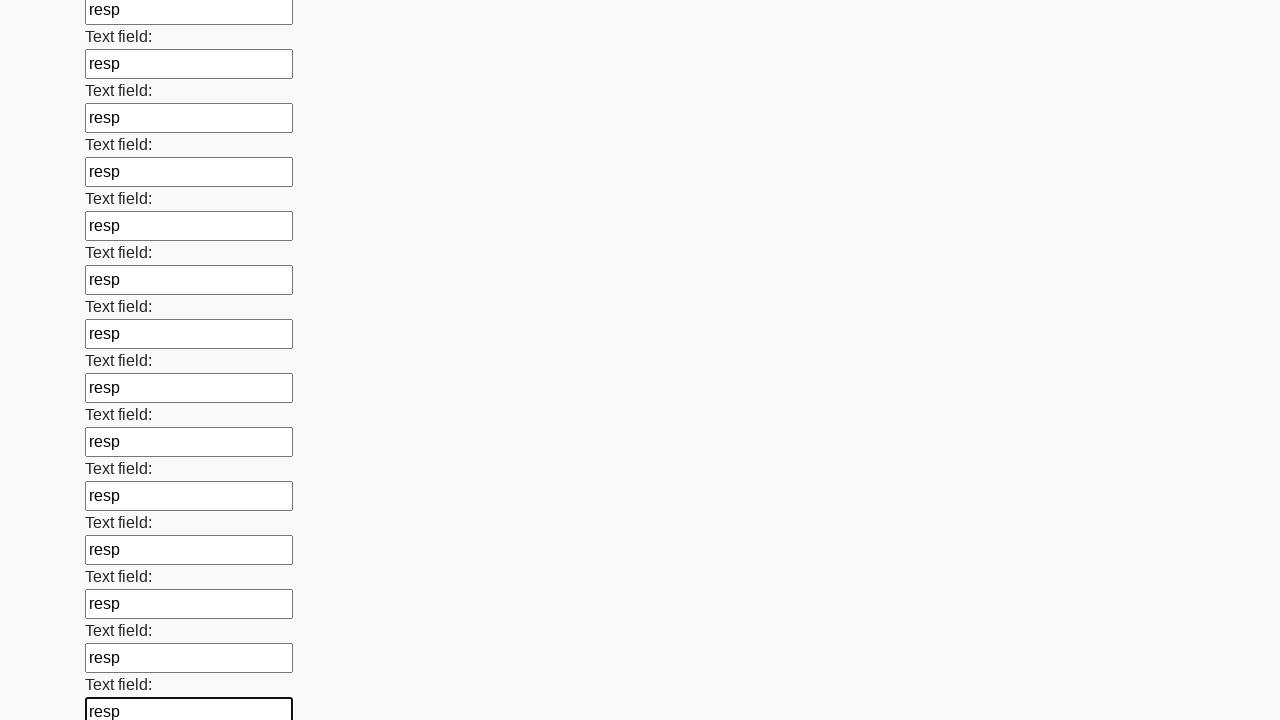

Filled an input field with 'resp' on input >> nth=48
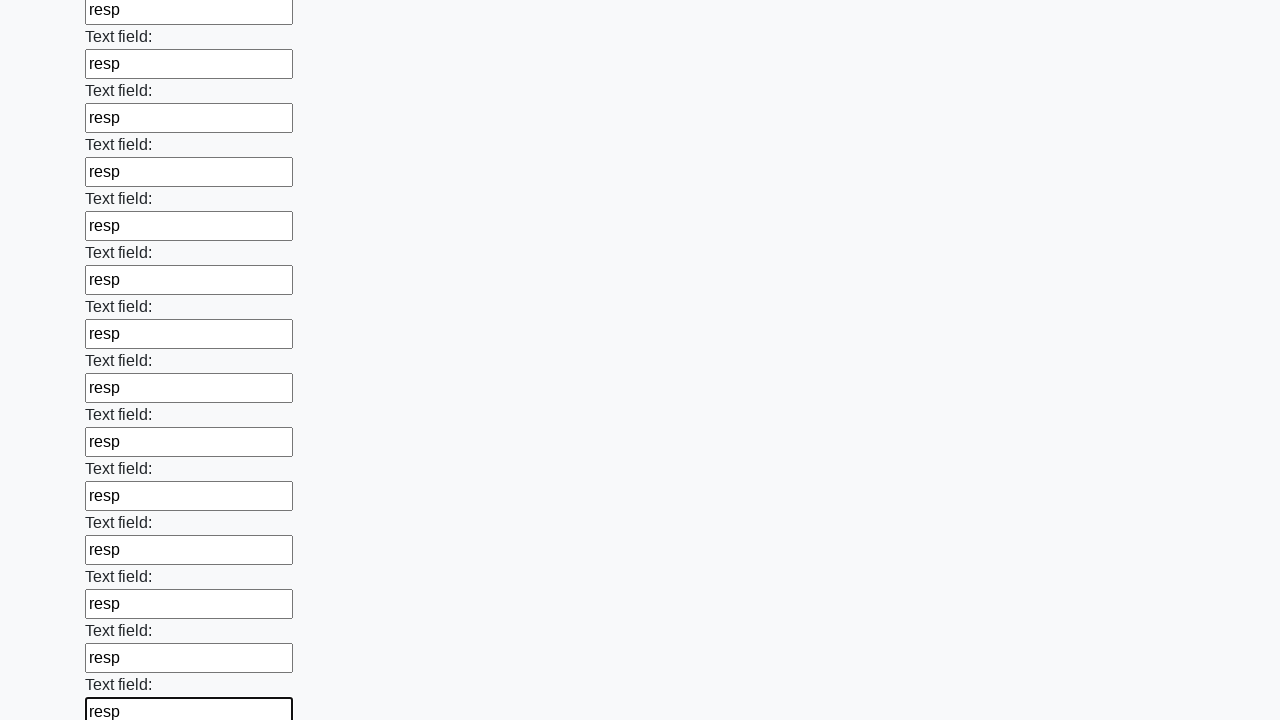

Filled an input field with 'resp' on input >> nth=49
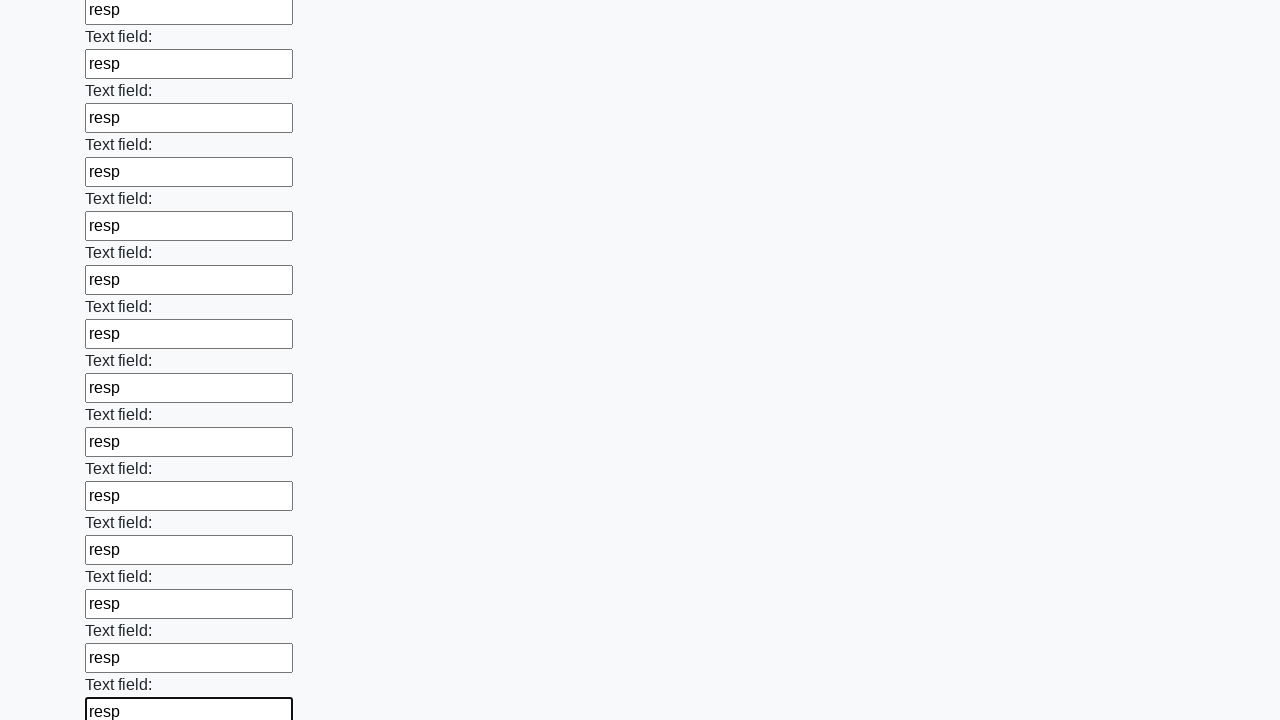

Filled an input field with 'resp' on input >> nth=50
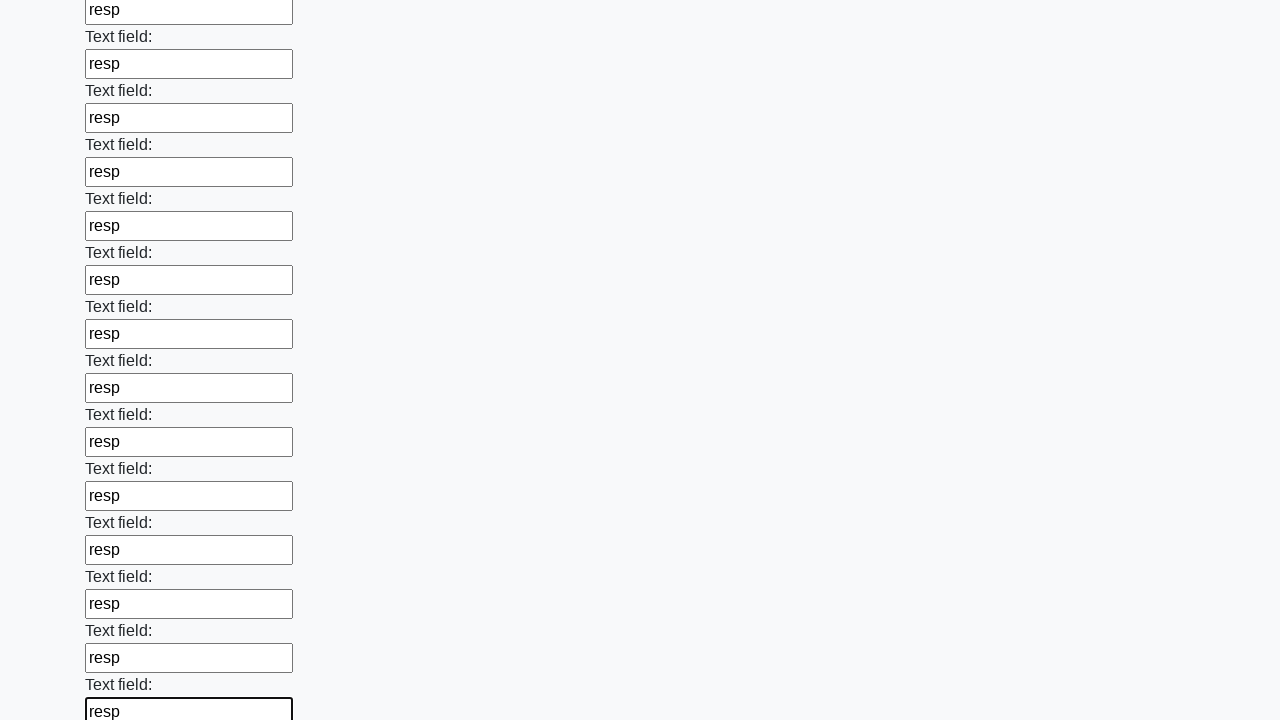

Filled an input field with 'resp' on input >> nth=51
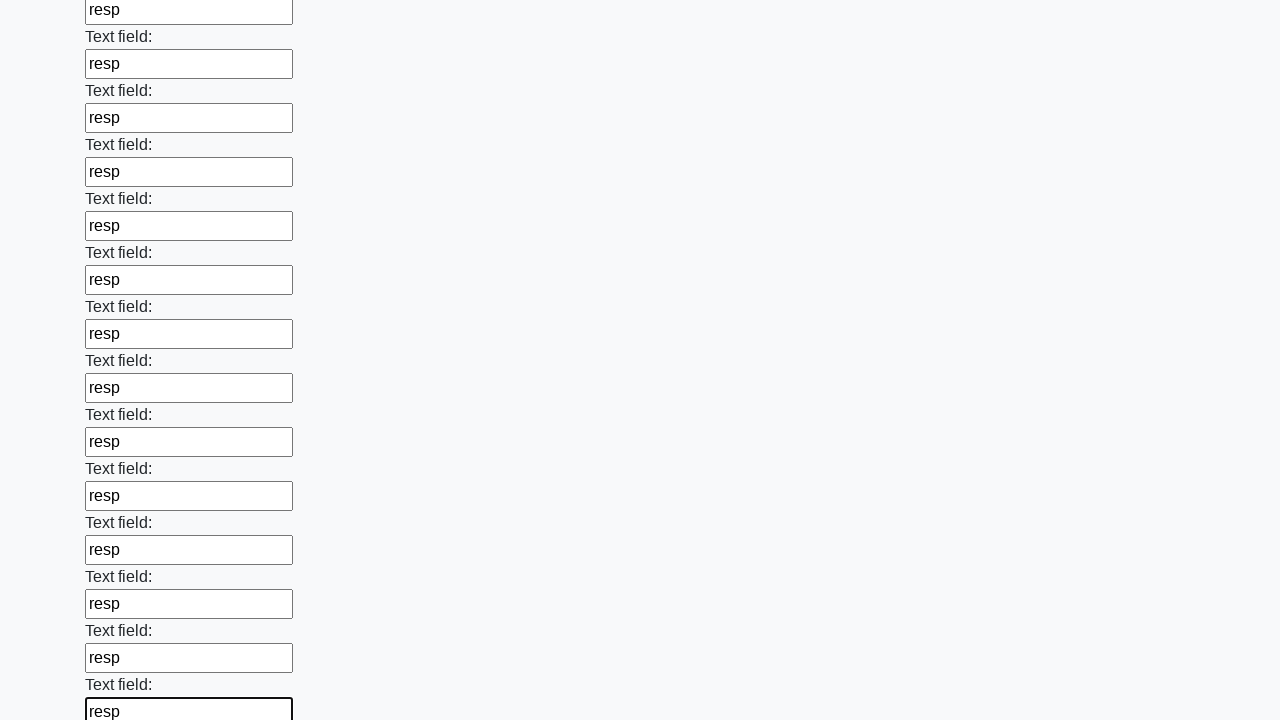

Filled an input field with 'resp' on input >> nth=52
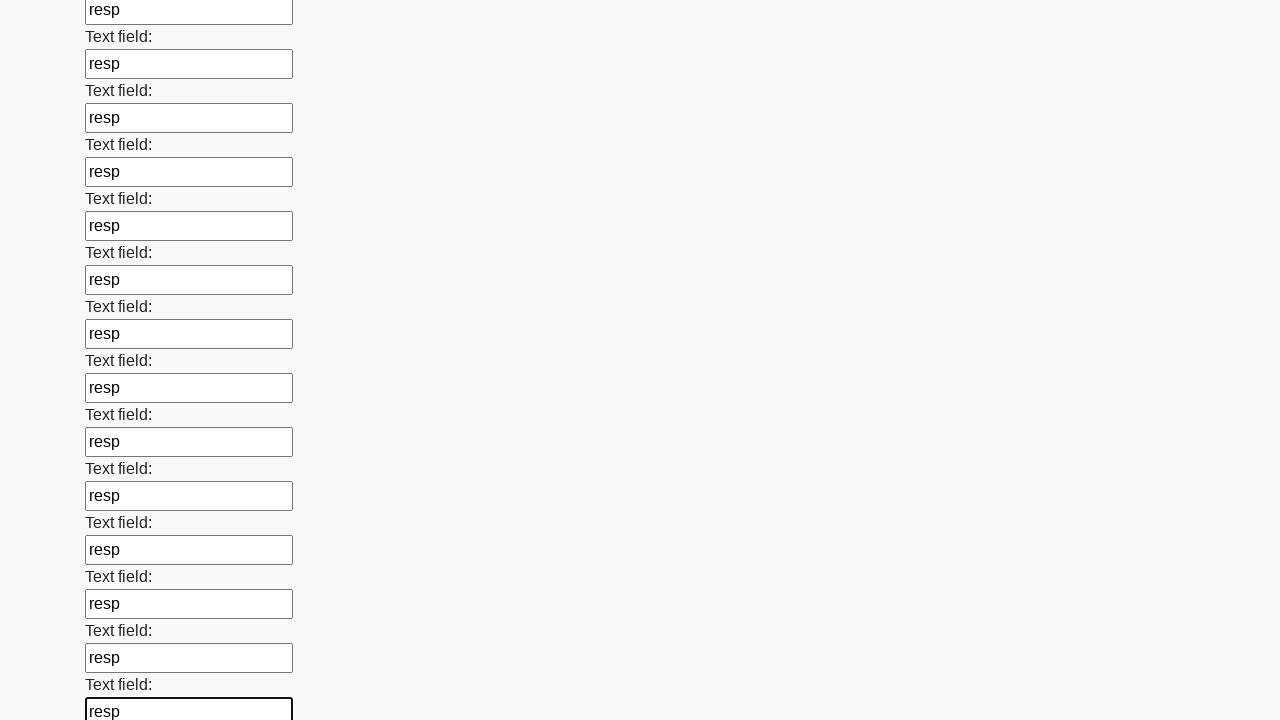

Filled an input field with 'resp' on input >> nth=53
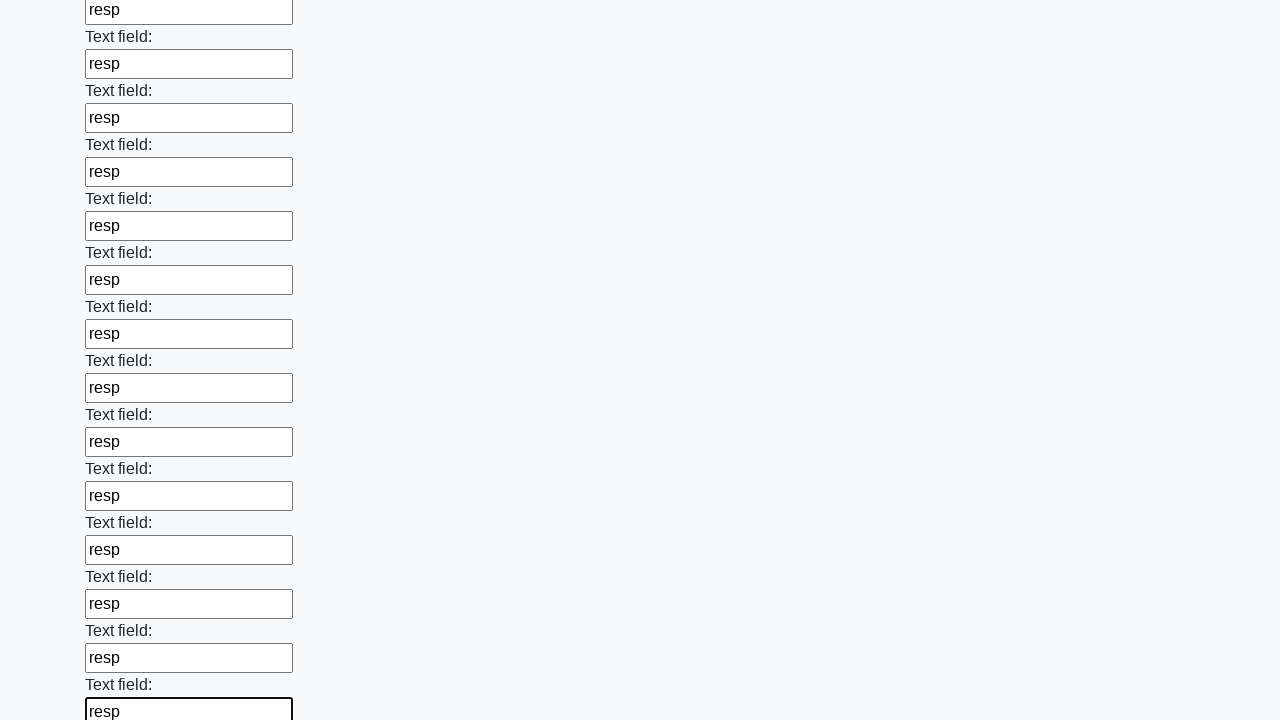

Filled an input field with 'resp' on input >> nth=54
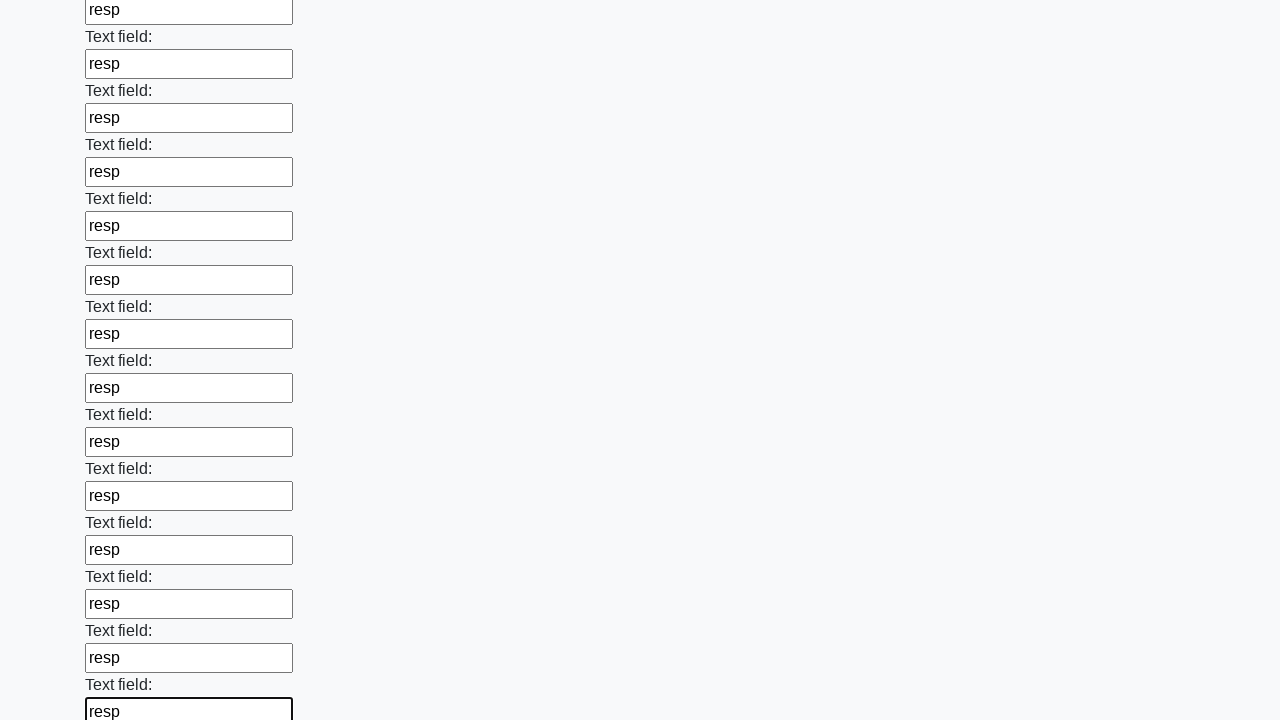

Filled an input field with 'resp' on input >> nth=55
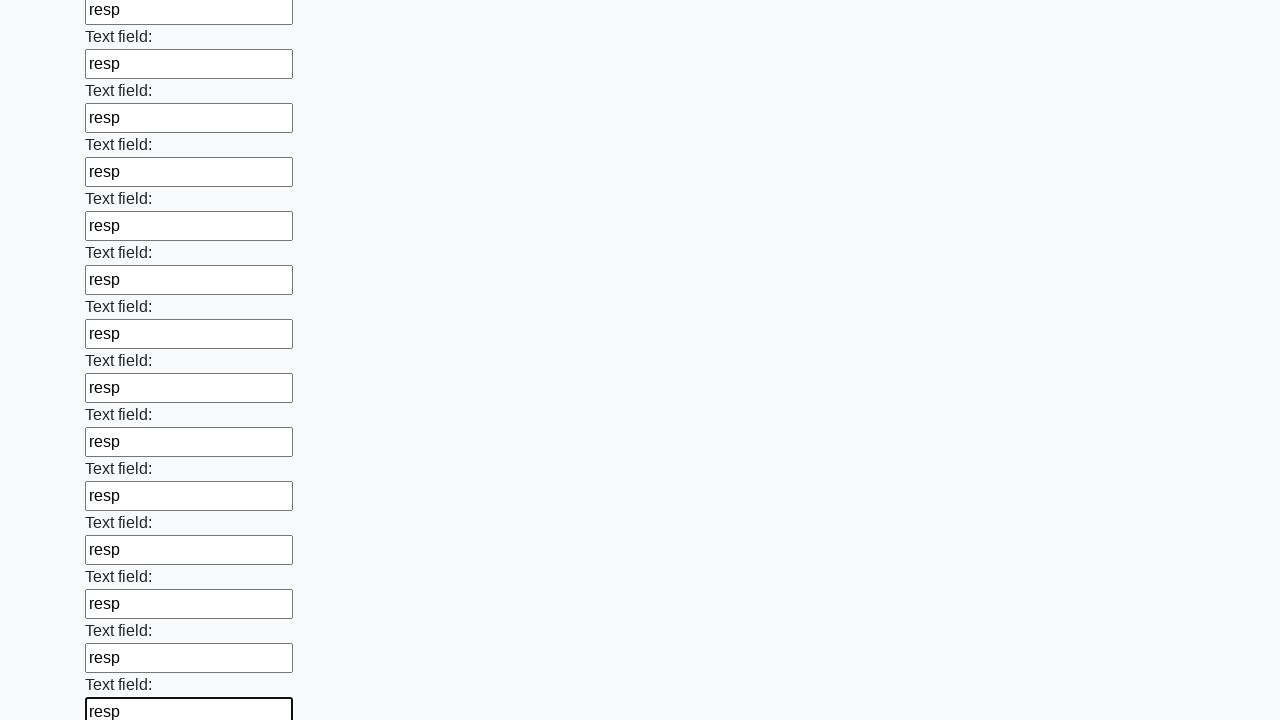

Filled an input field with 'resp' on input >> nth=56
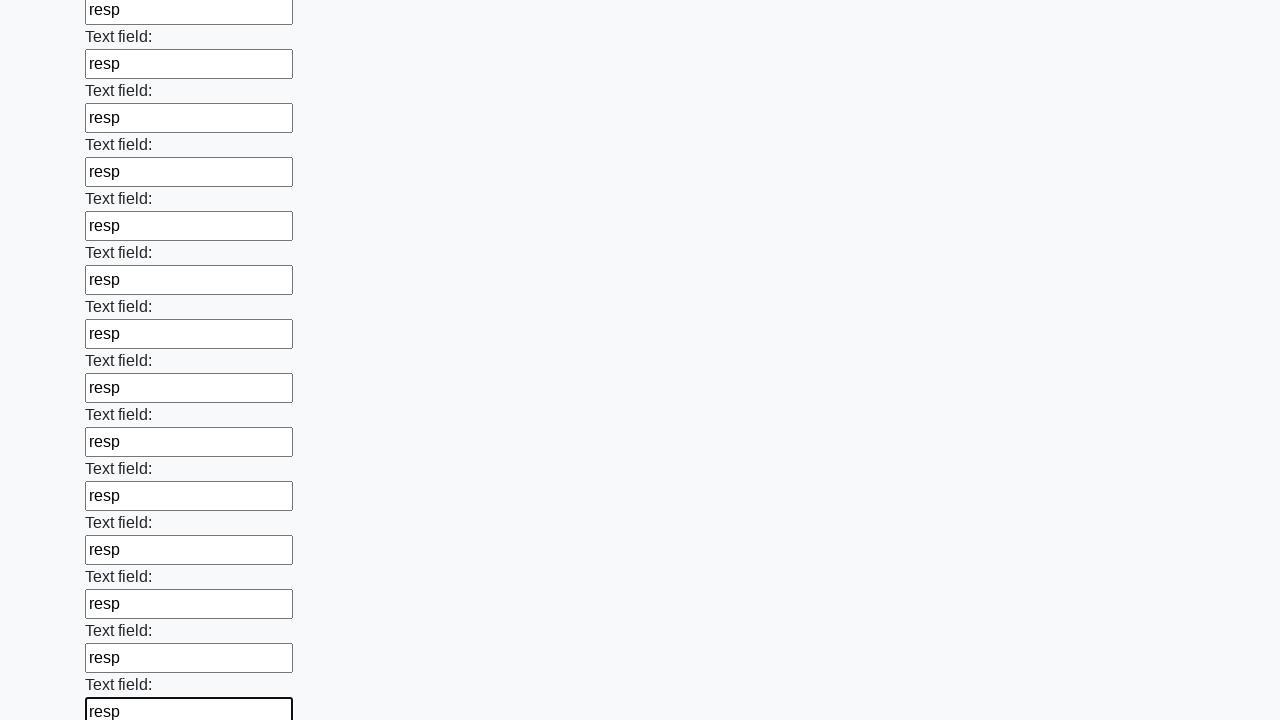

Filled an input field with 'resp' on input >> nth=57
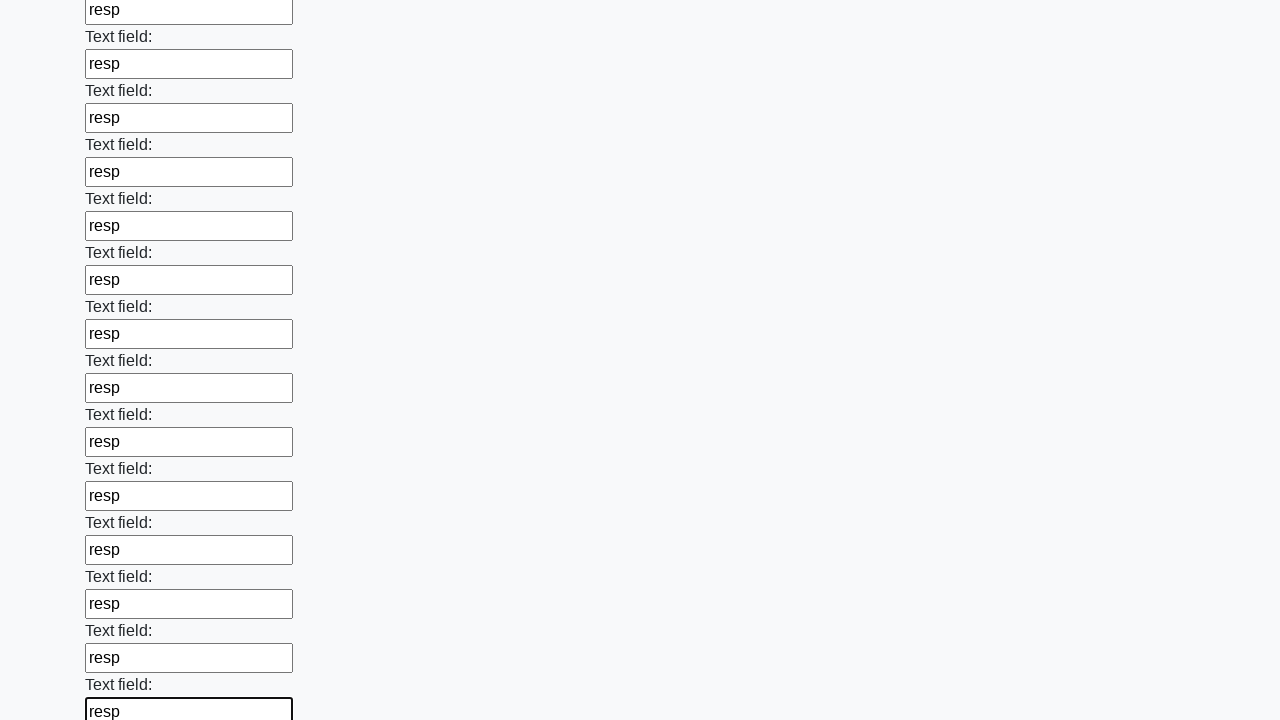

Filled an input field with 'resp' on input >> nth=58
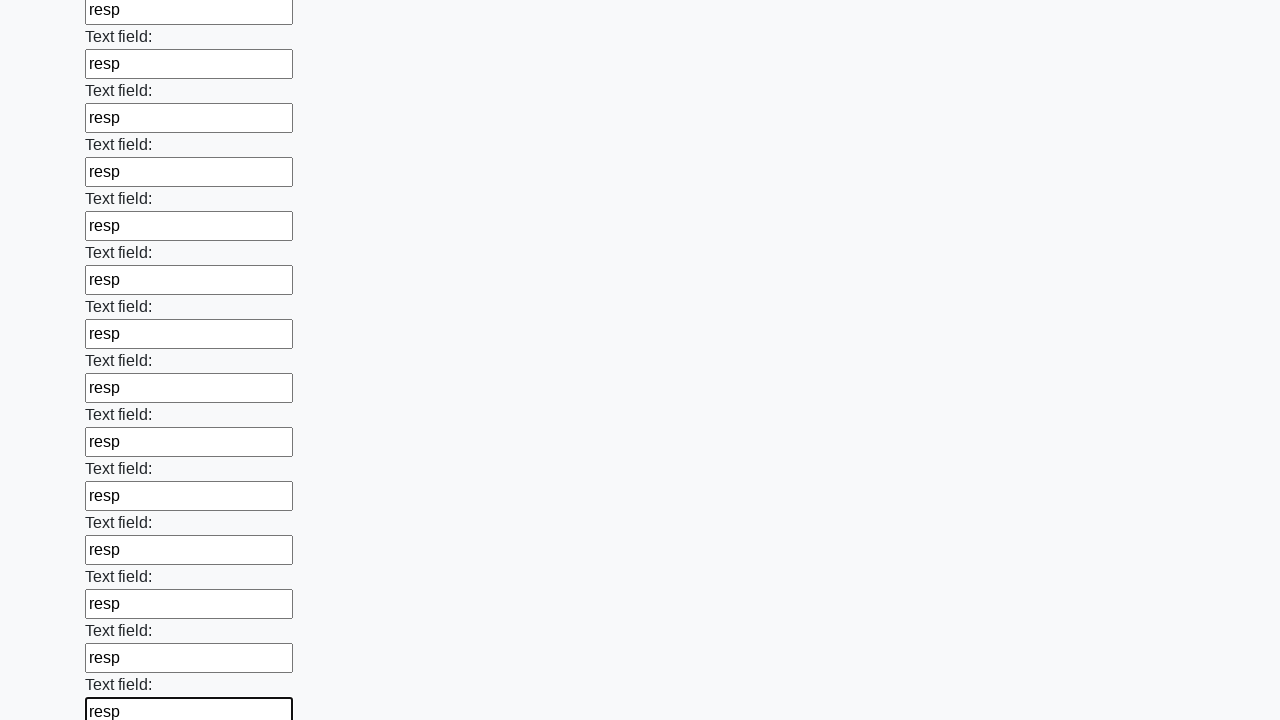

Filled an input field with 'resp' on input >> nth=59
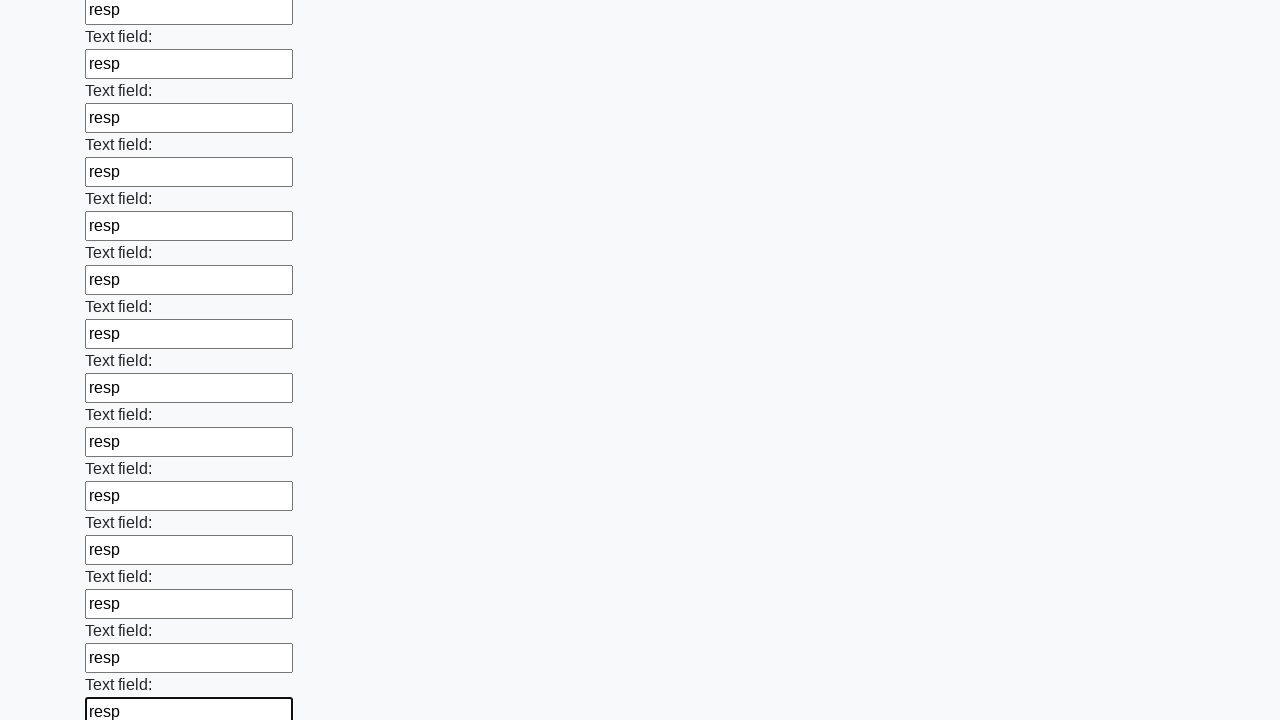

Filled an input field with 'resp' on input >> nth=60
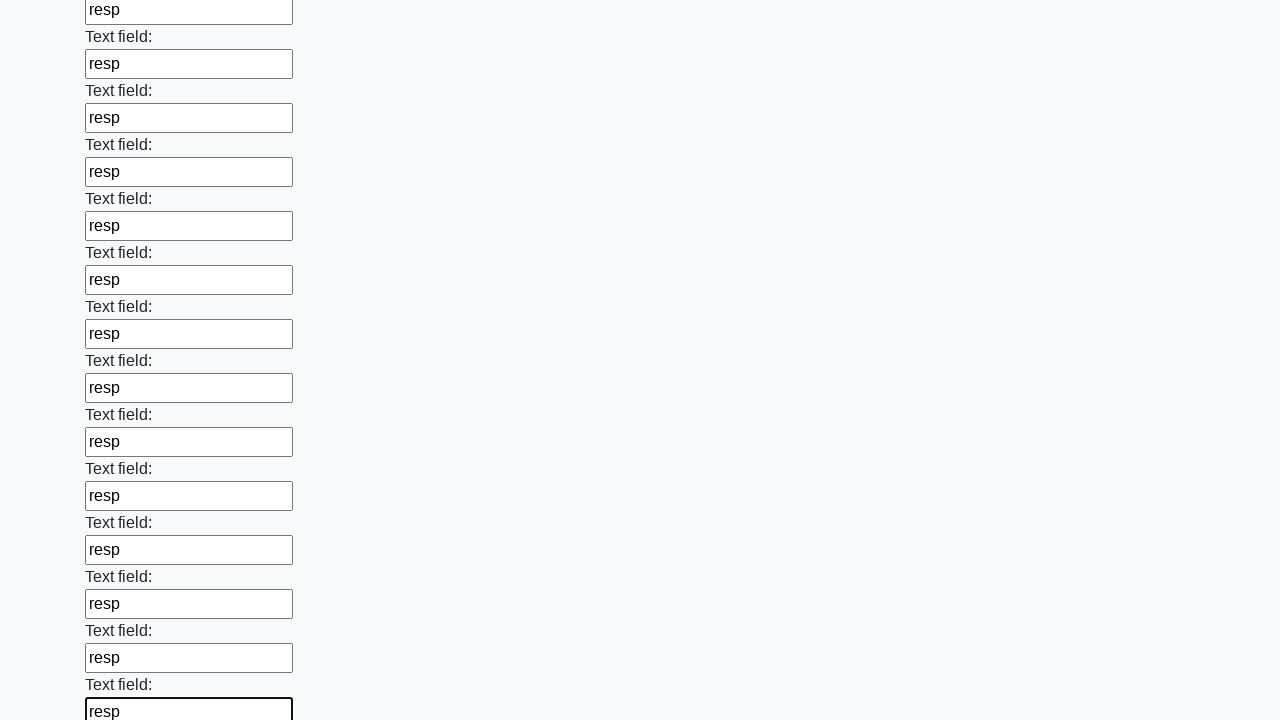

Filled an input field with 'resp' on input >> nth=61
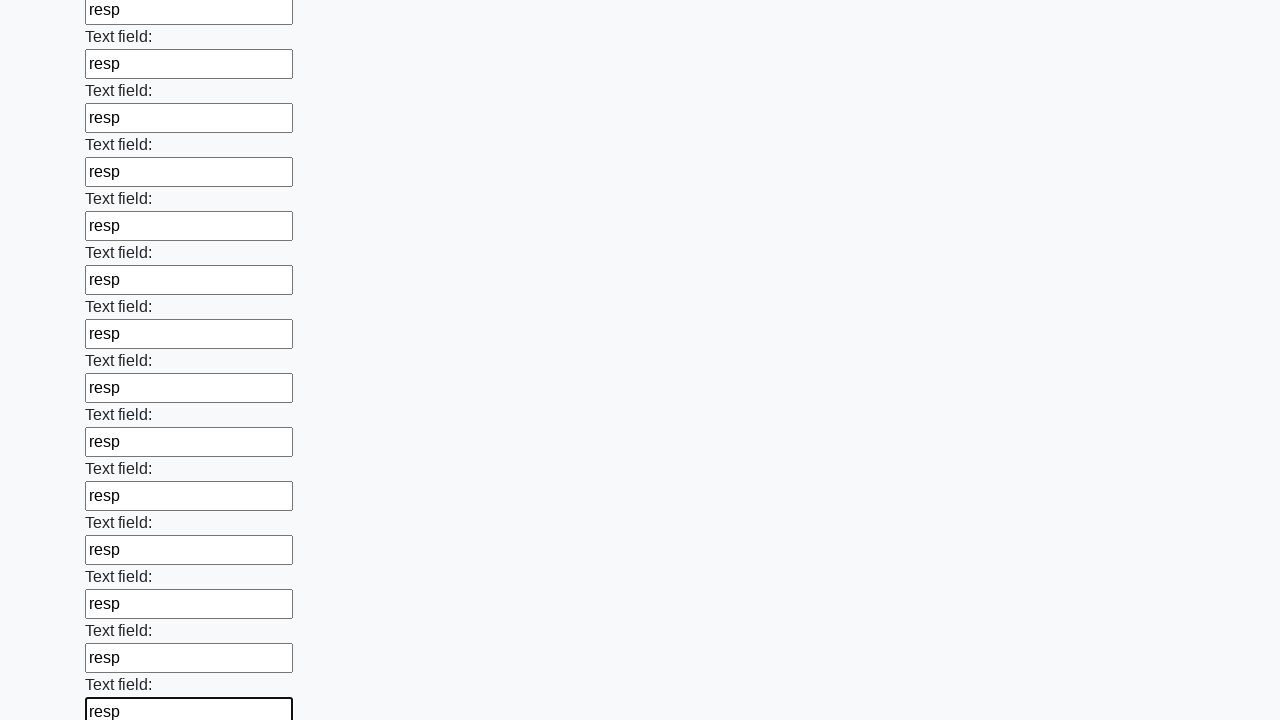

Filled an input field with 'resp' on input >> nth=62
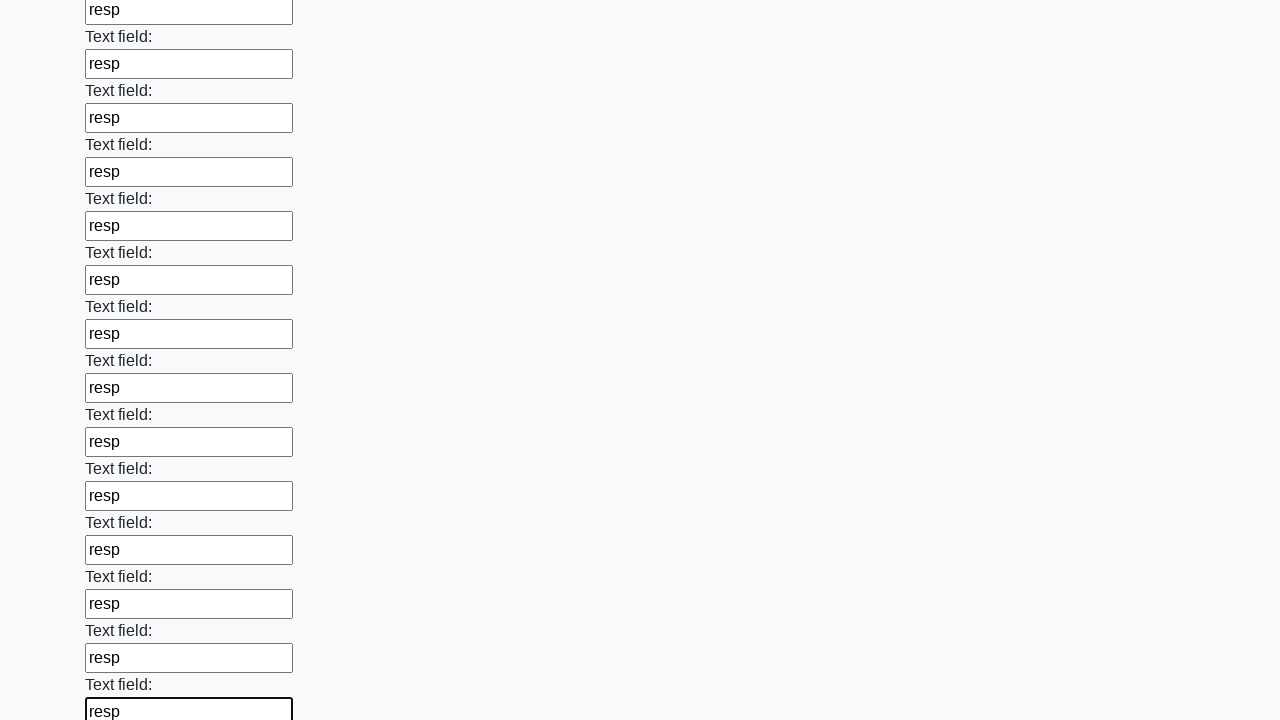

Filled an input field with 'resp' on input >> nth=63
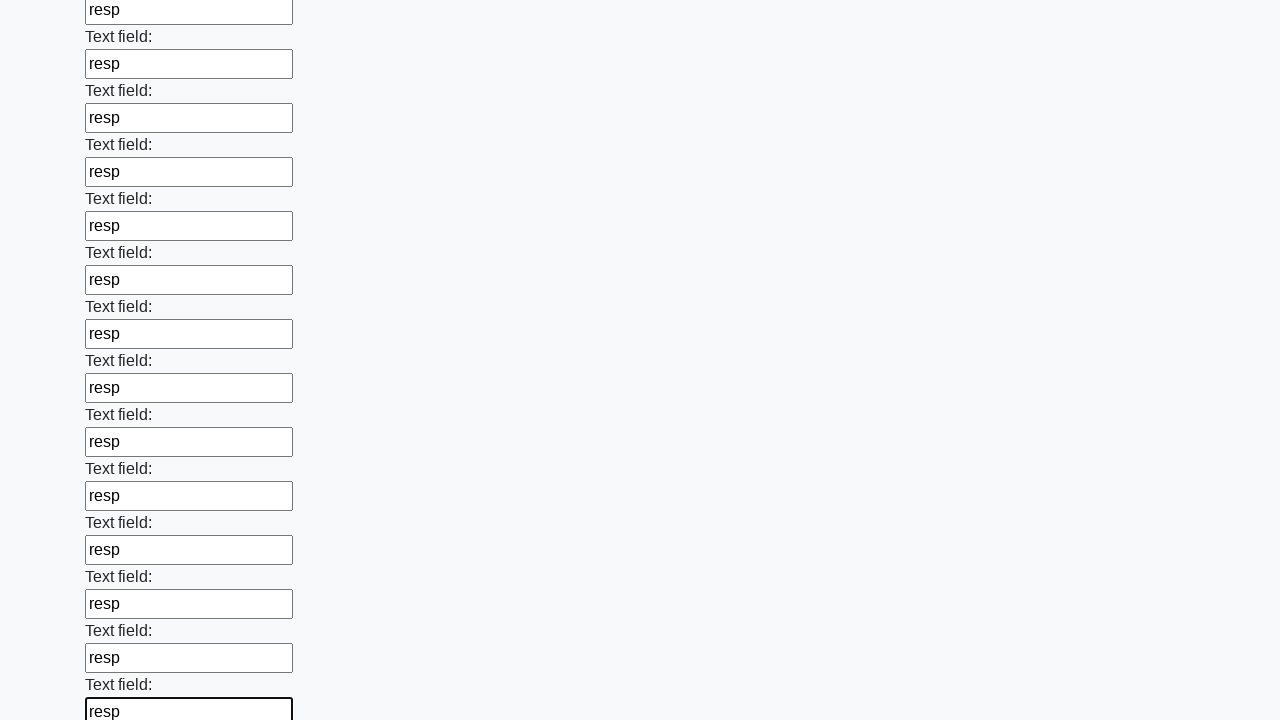

Filled an input field with 'resp' on input >> nth=64
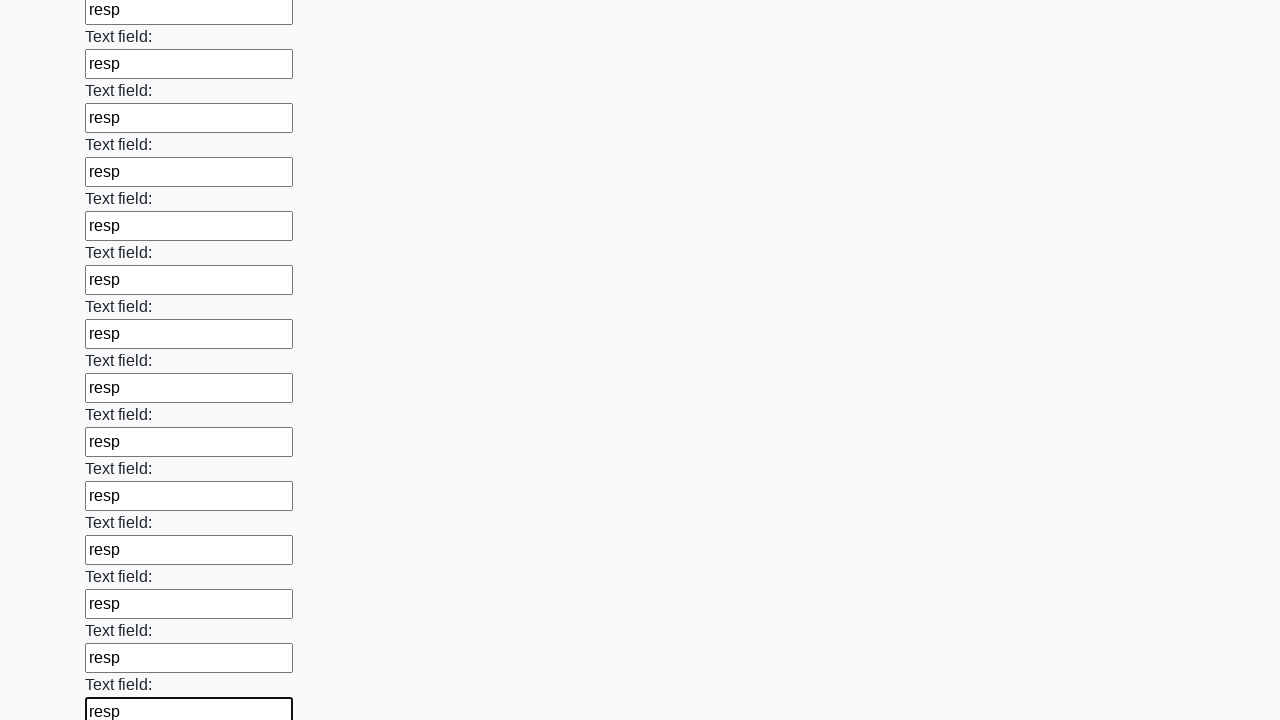

Filled an input field with 'resp' on input >> nth=65
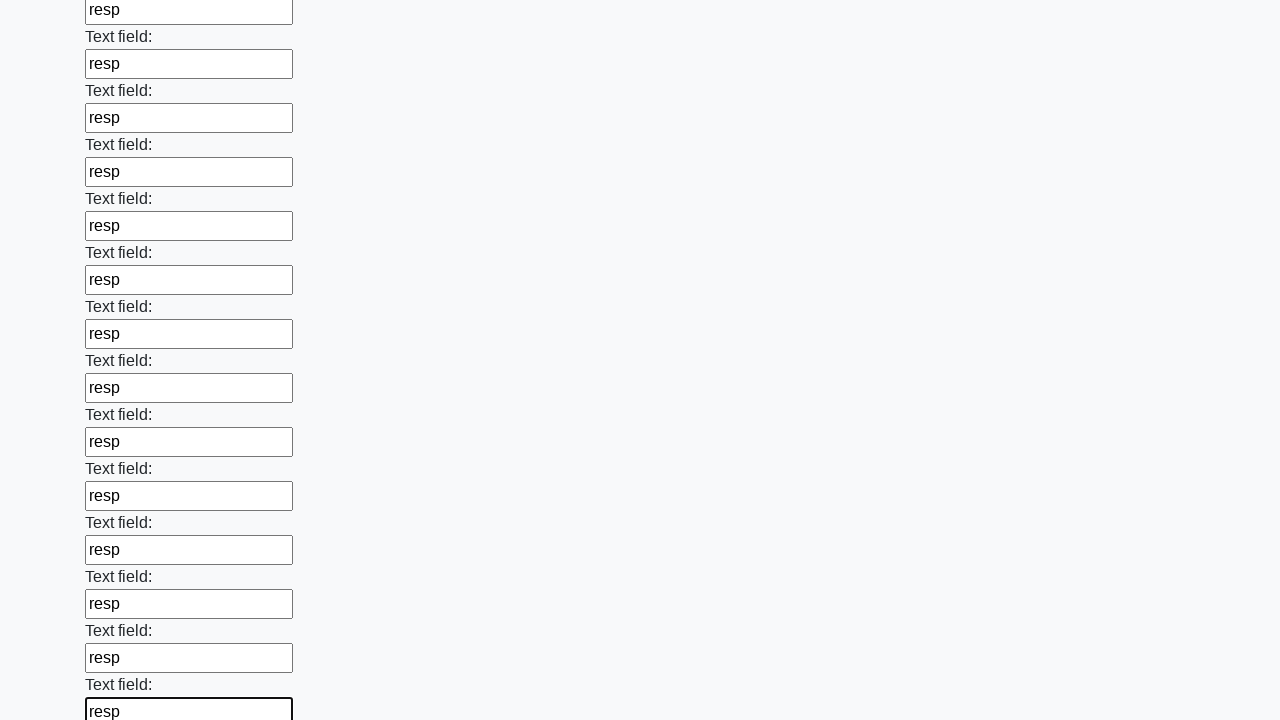

Filled an input field with 'resp' on input >> nth=66
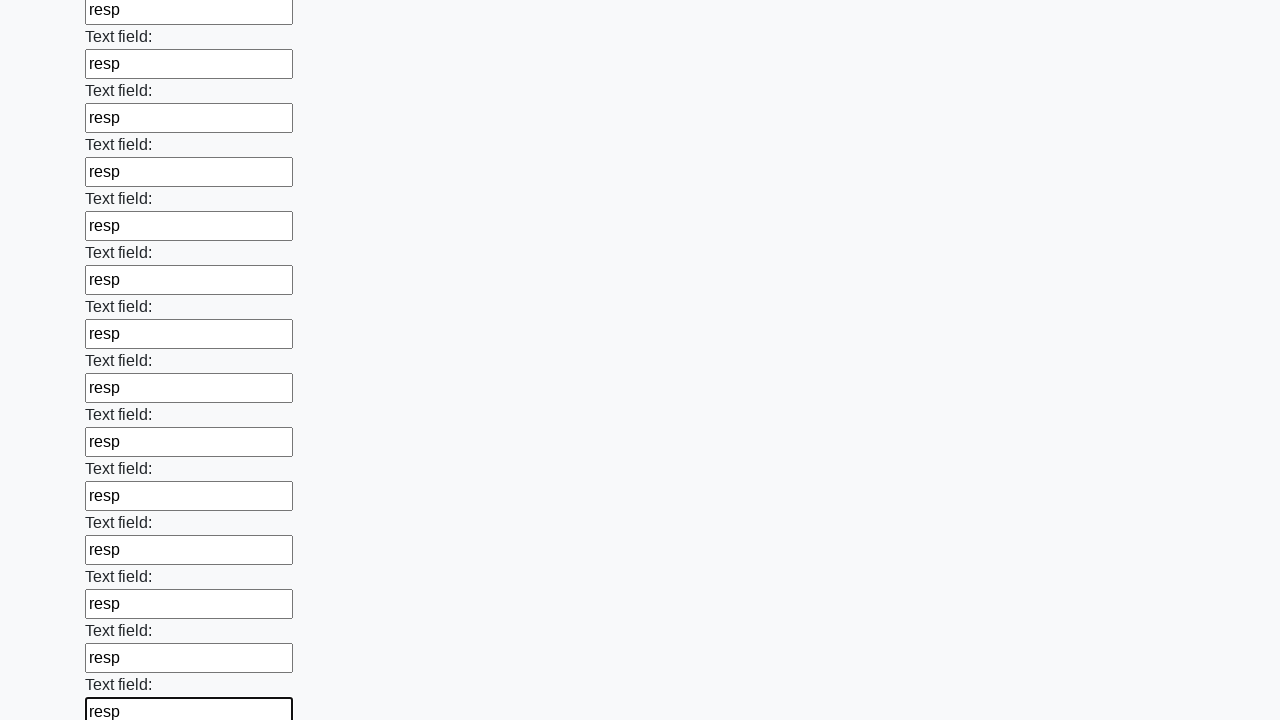

Filled an input field with 'resp' on input >> nth=67
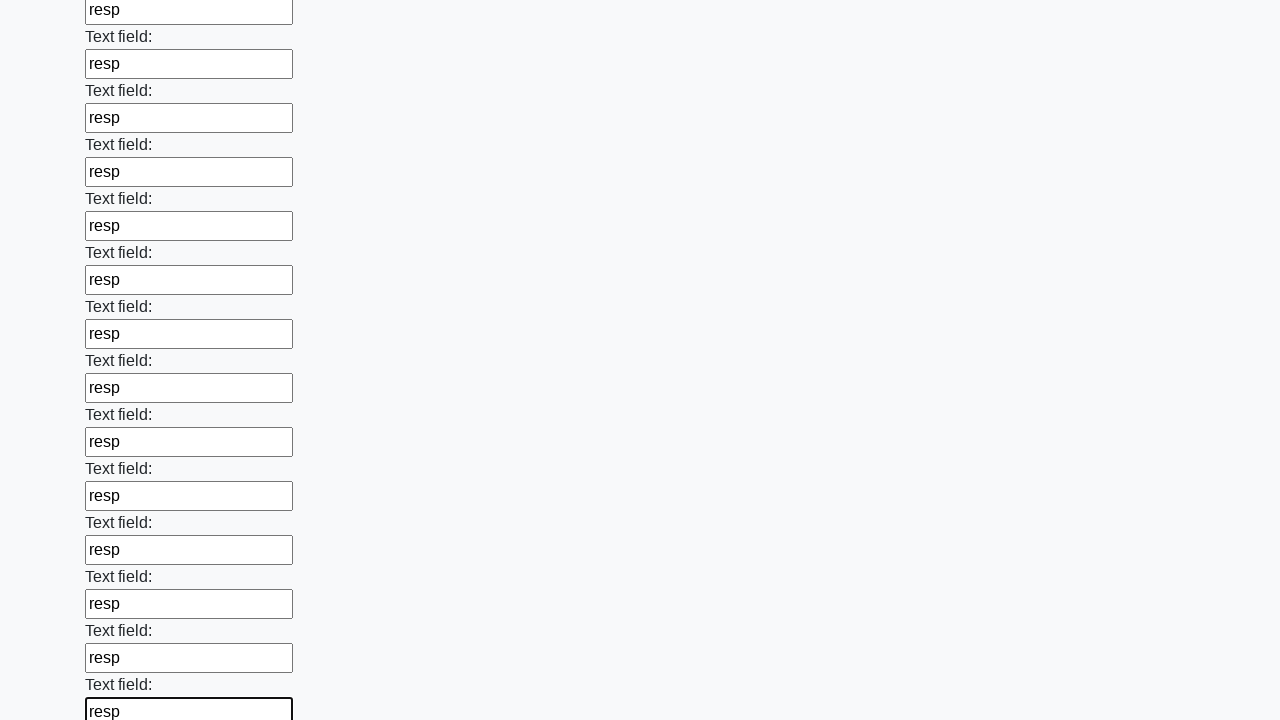

Filled an input field with 'resp' on input >> nth=68
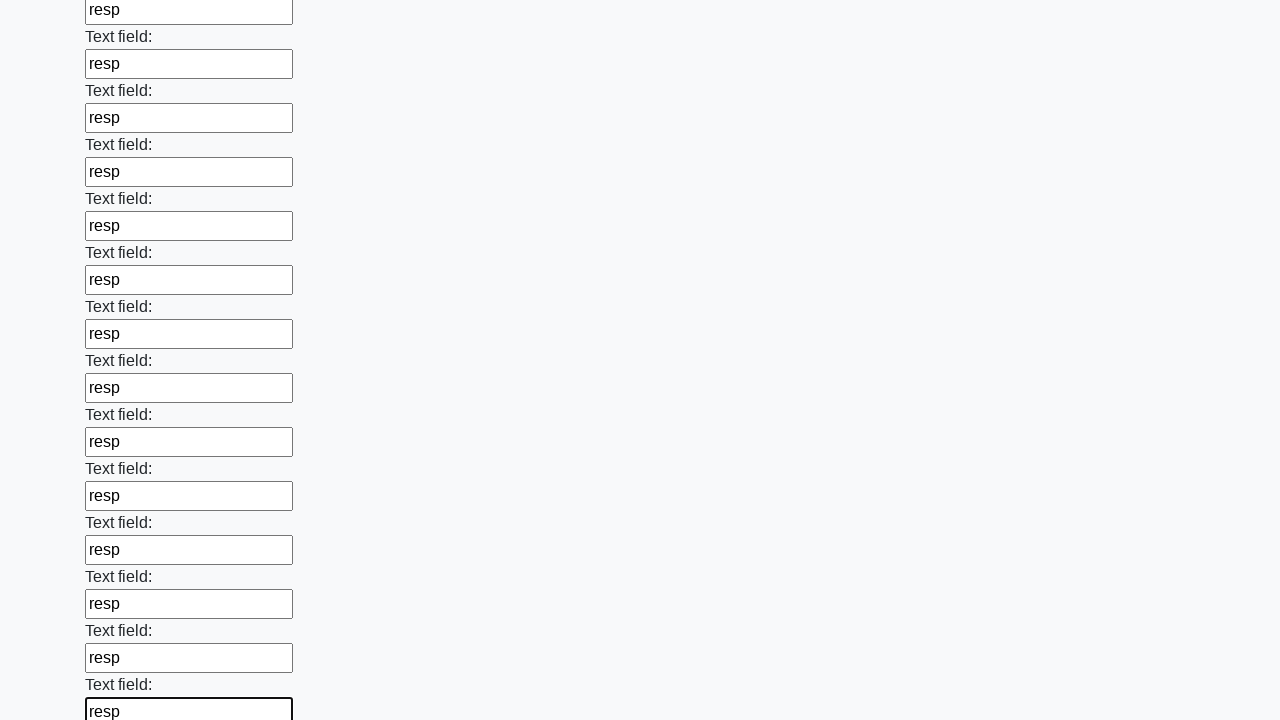

Filled an input field with 'resp' on input >> nth=69
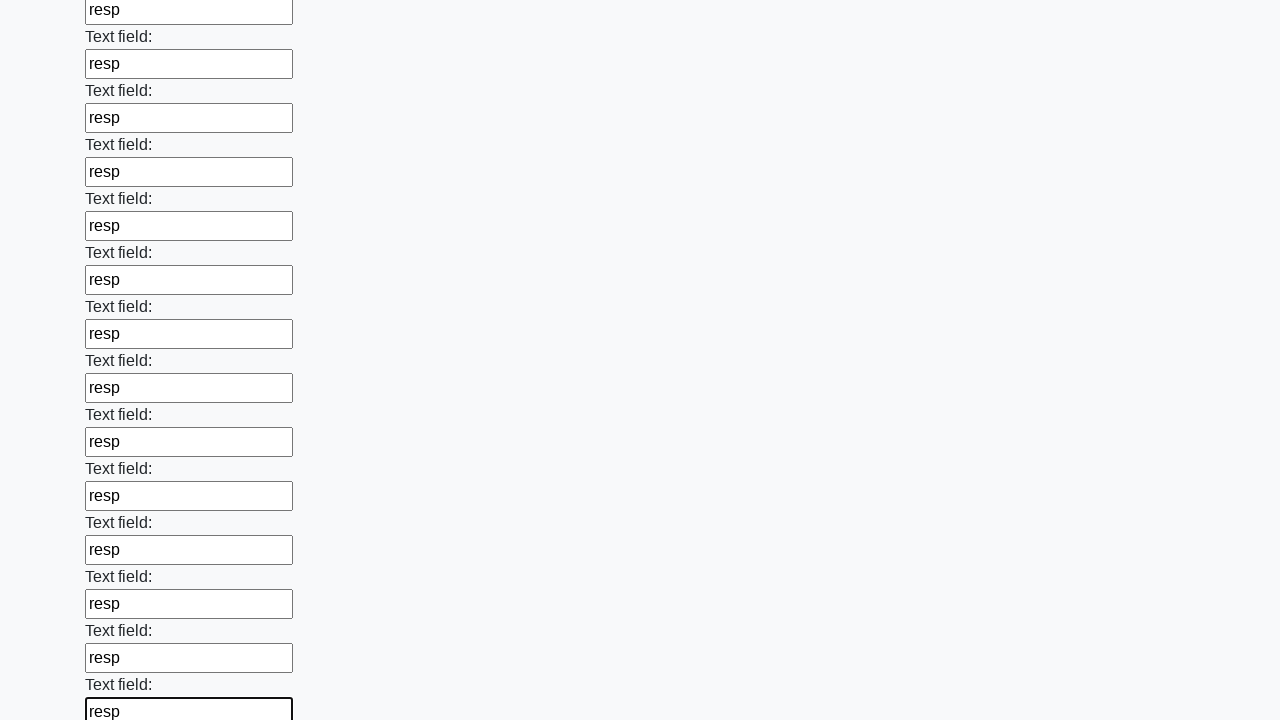

Filled an input field with 'resp' on input >> nth=70
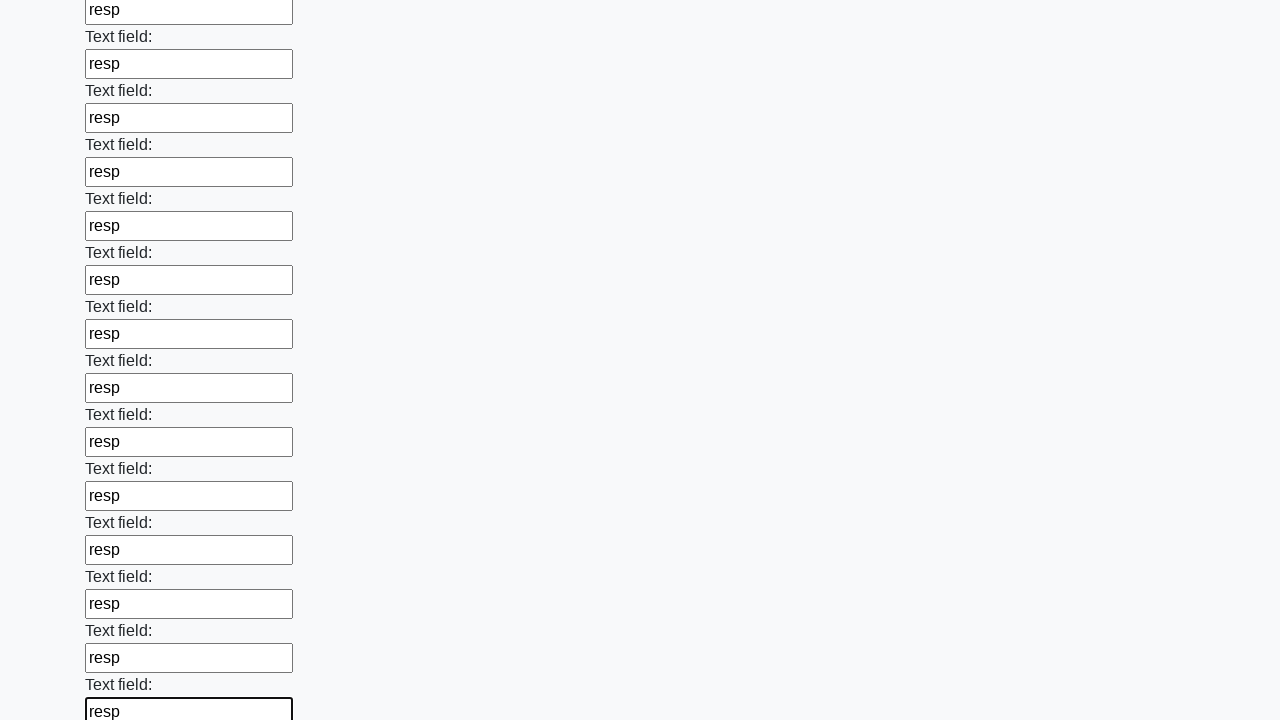

Filled an input field with 'resp' on input >> nth=71
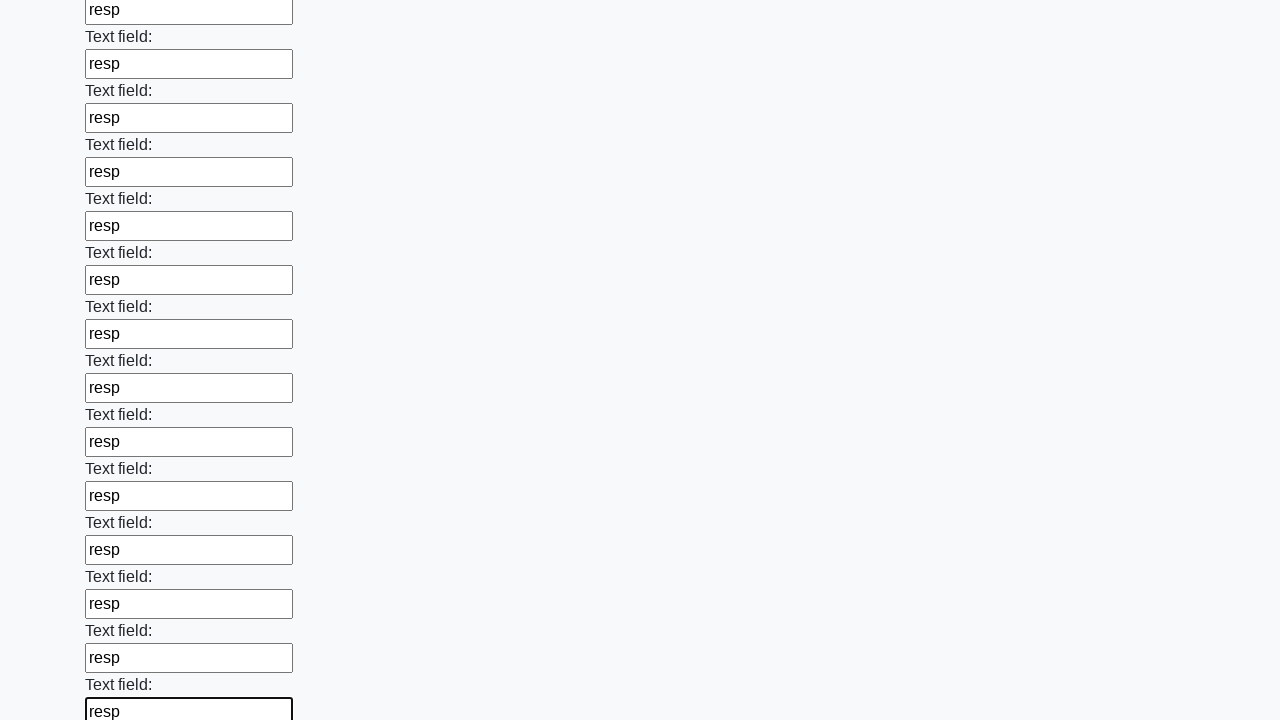

Filled an input field with 'resp' on input >> nth=72
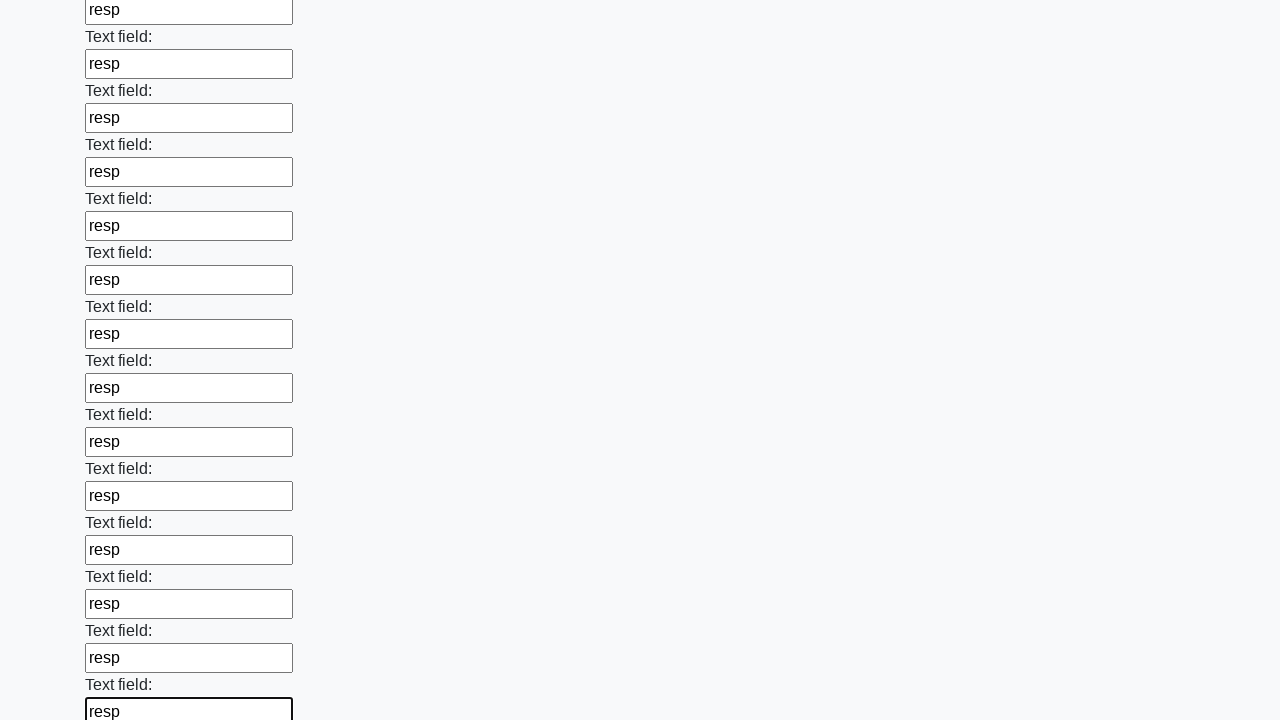

Filled an input field with 'resp' on input >> nth=73
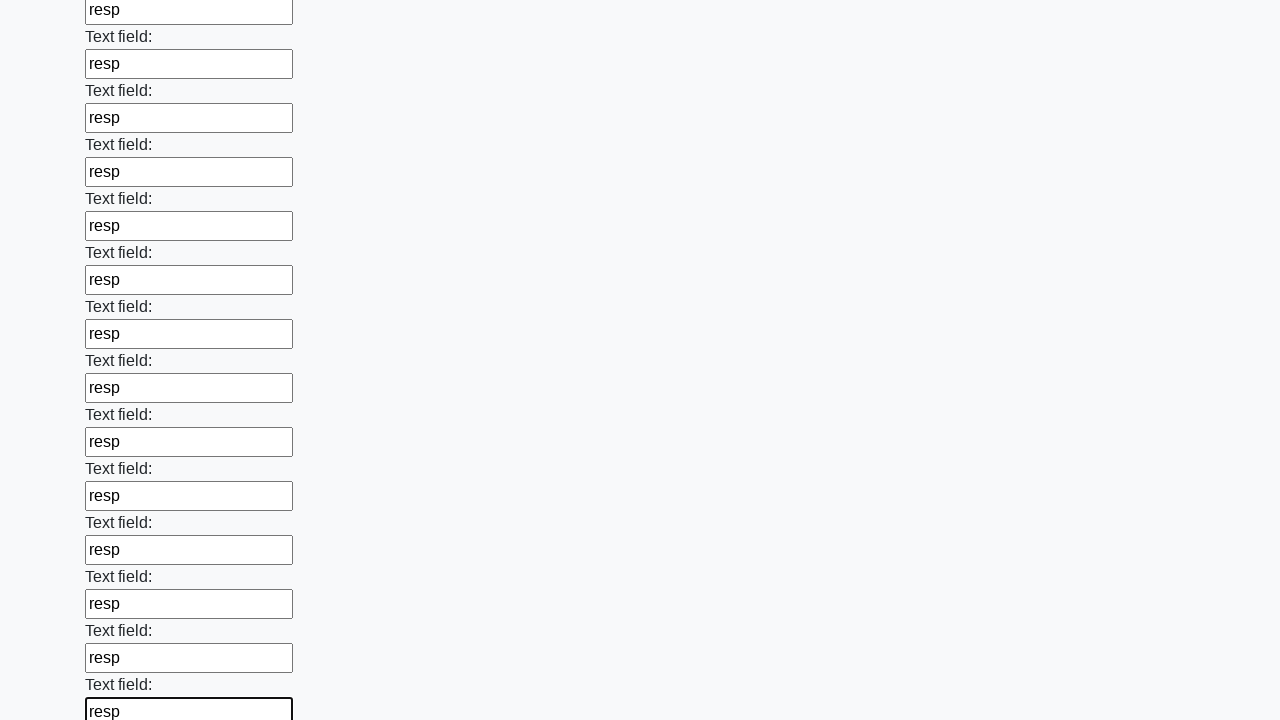

Filled an input field with 'resp' on input >> nth=74
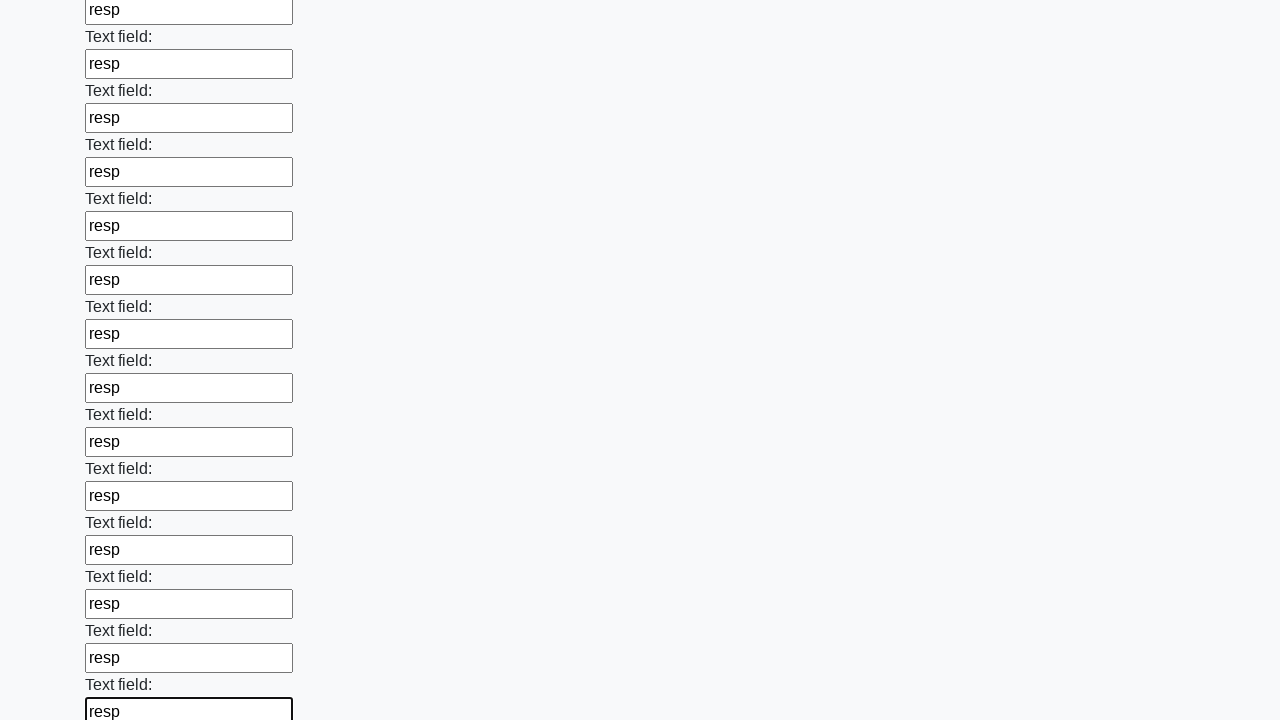

Filled an input field with 'resp' on input >> nth=75
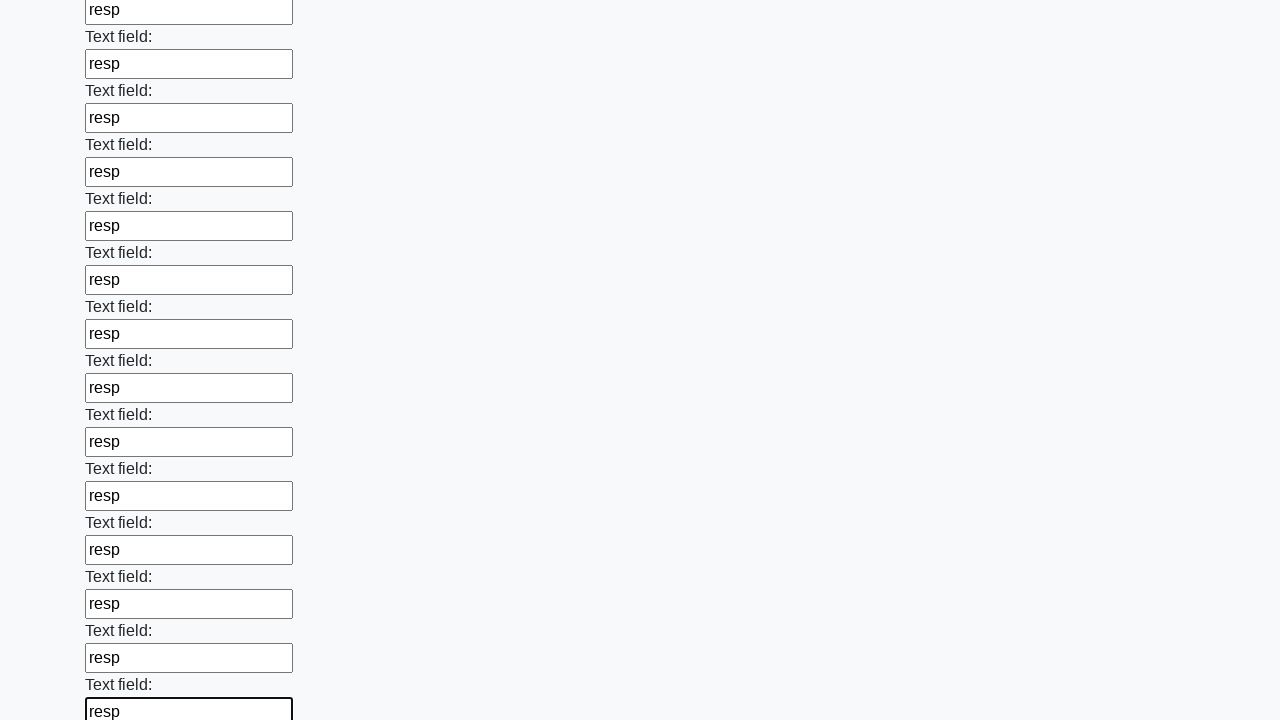

Filled an input field with 'resp' on input >> nth=76
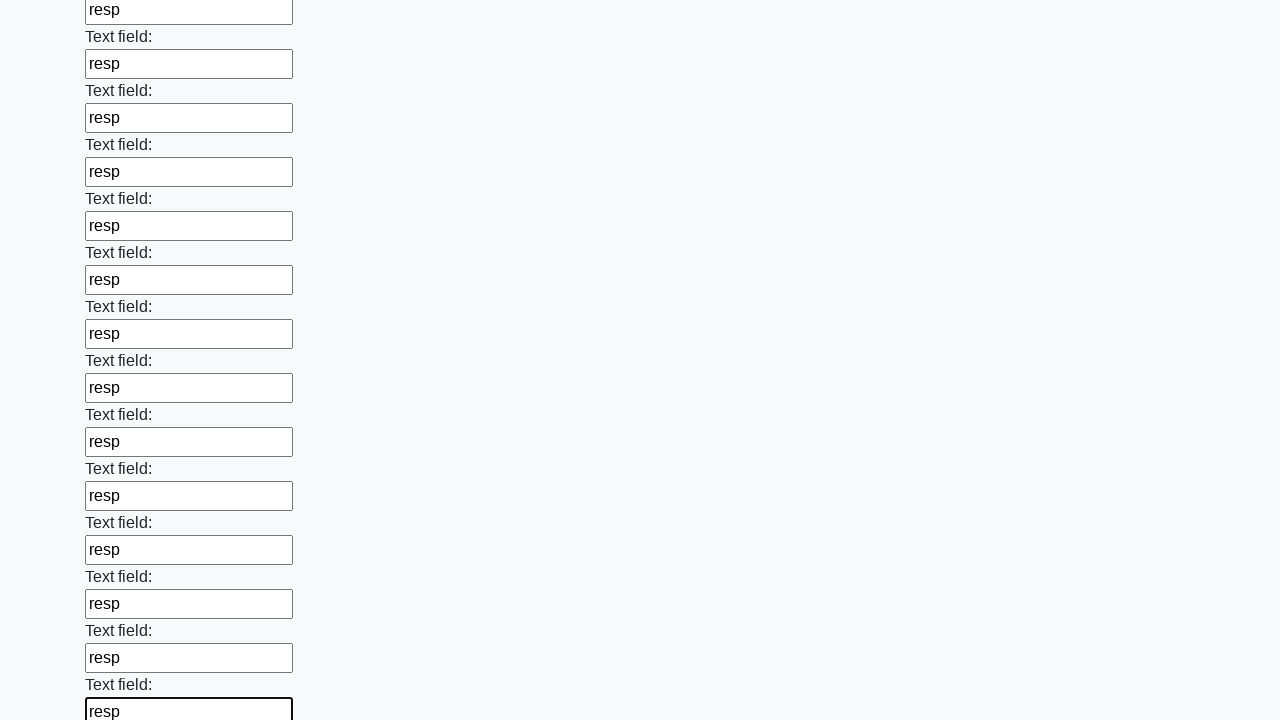

Filled an input field with 'resp' on input >> nth=77
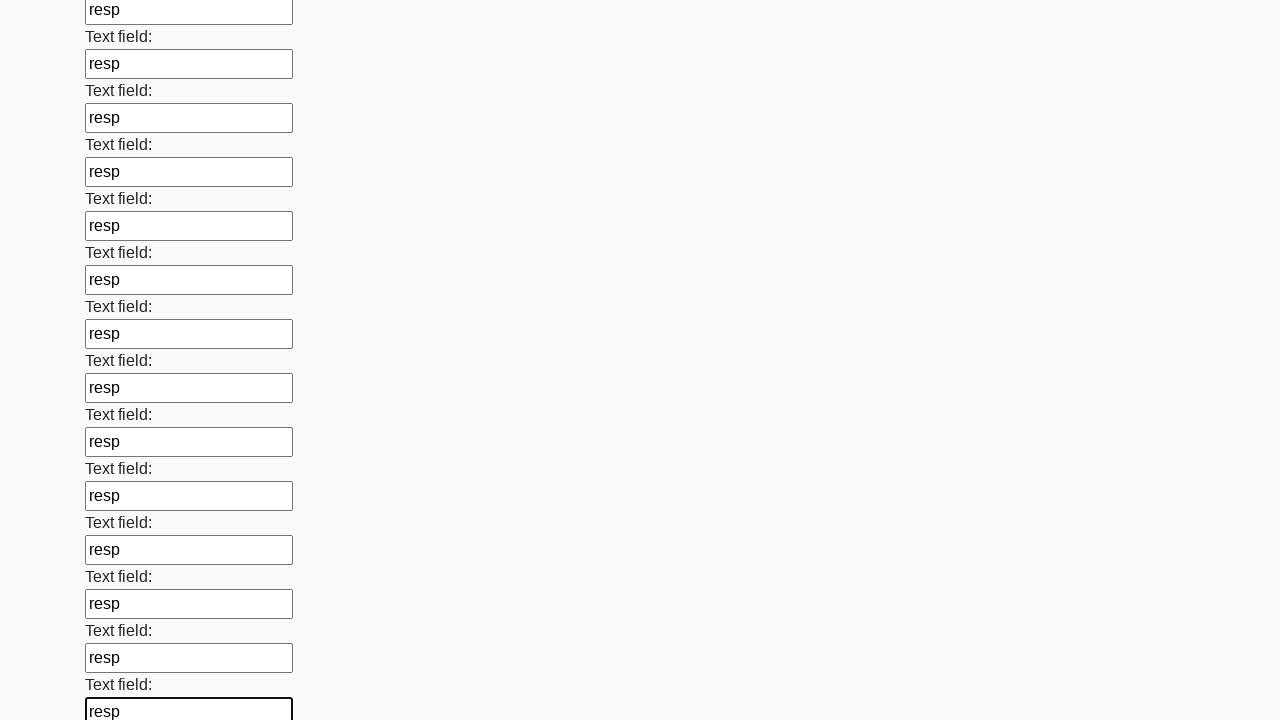

Filled an input field with 'resp' on input >> nth=78
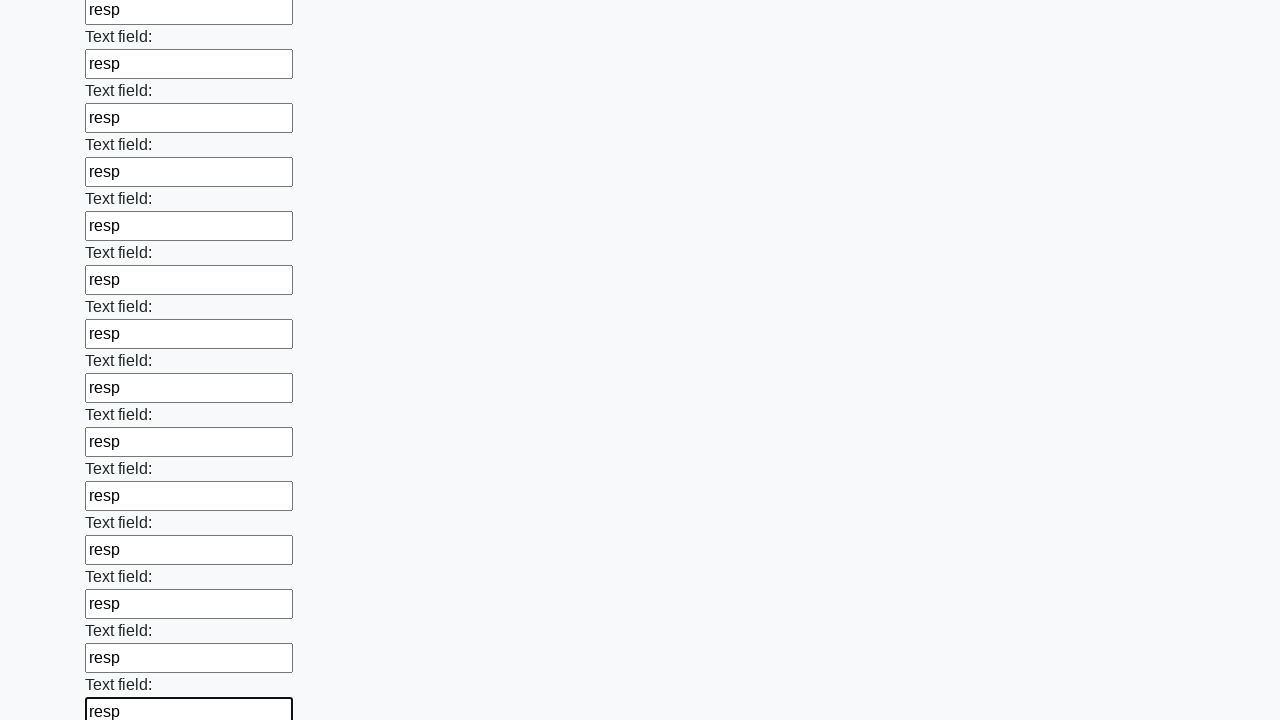

Filled an input field with 'resp' on input >> nth=79
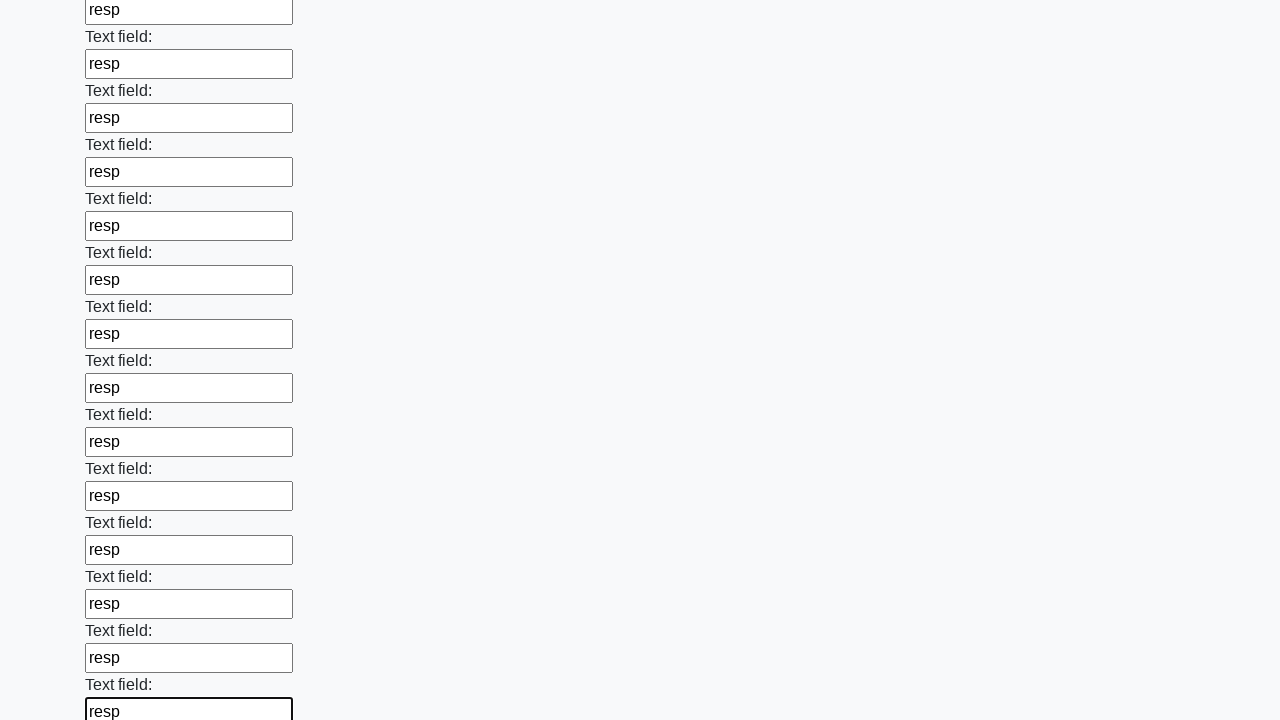

Filled an input field with 'resp' on input >> nth=80
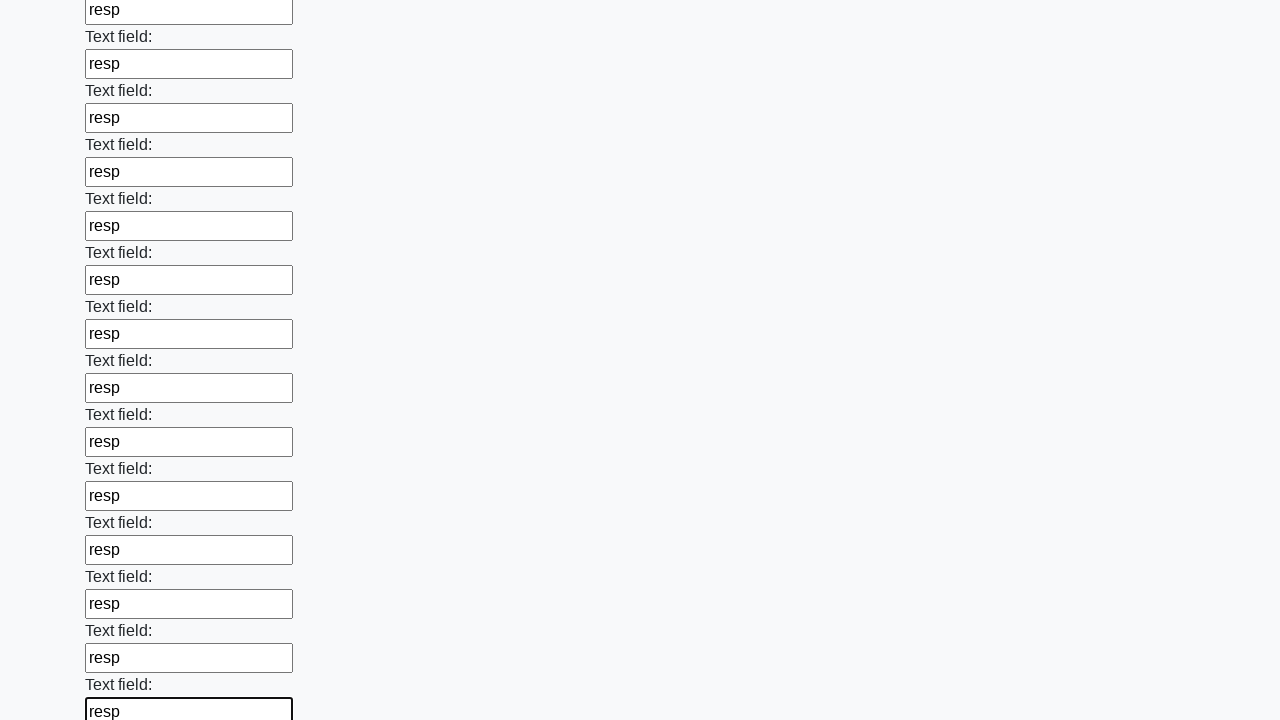

Filled an input field with 'resp' on input >> nth=81
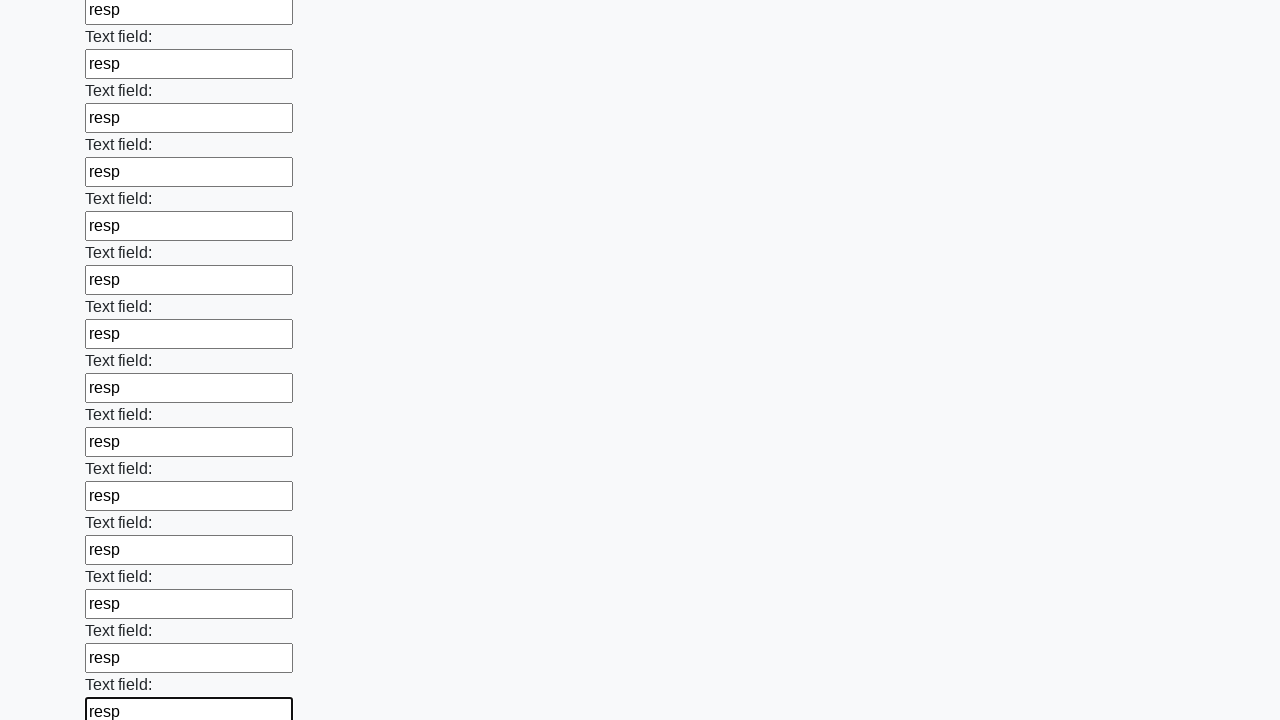

Filled an input field with 'resp' on input >> nth=82
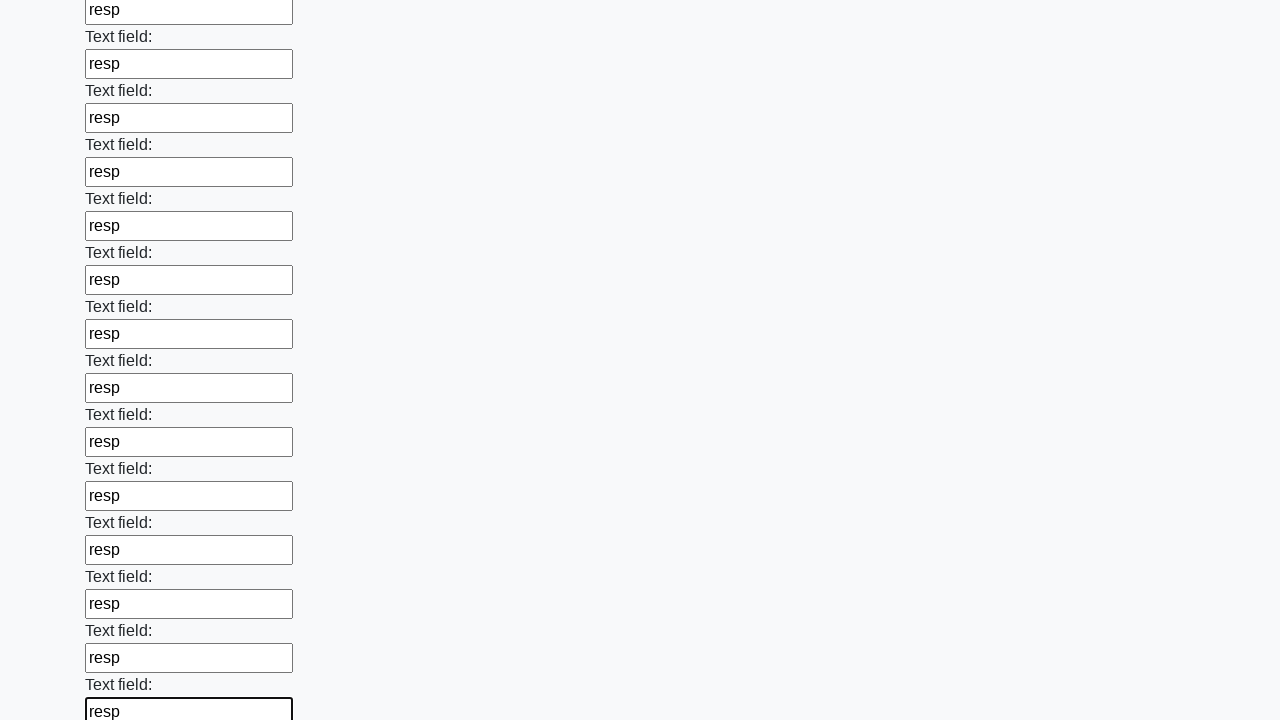

Filled an input field with 'resp' on input >> nth=83
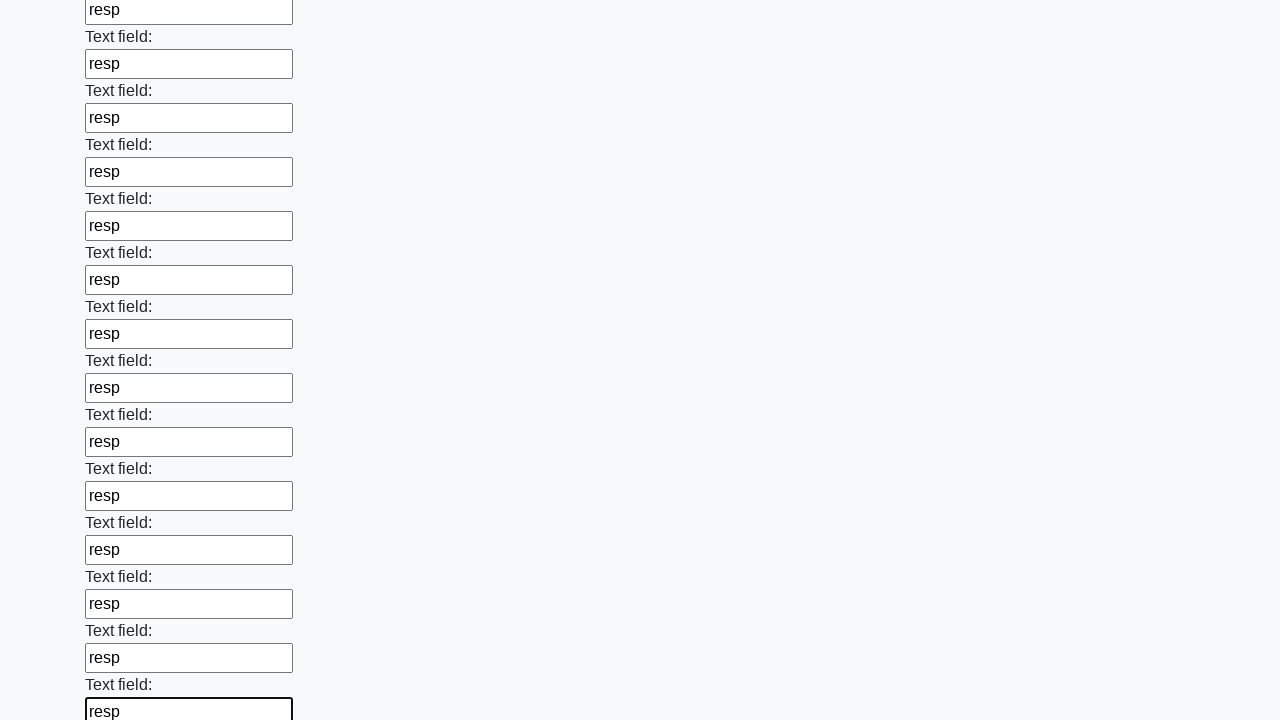

Filled an input field with 'resp' on input >> nth=84
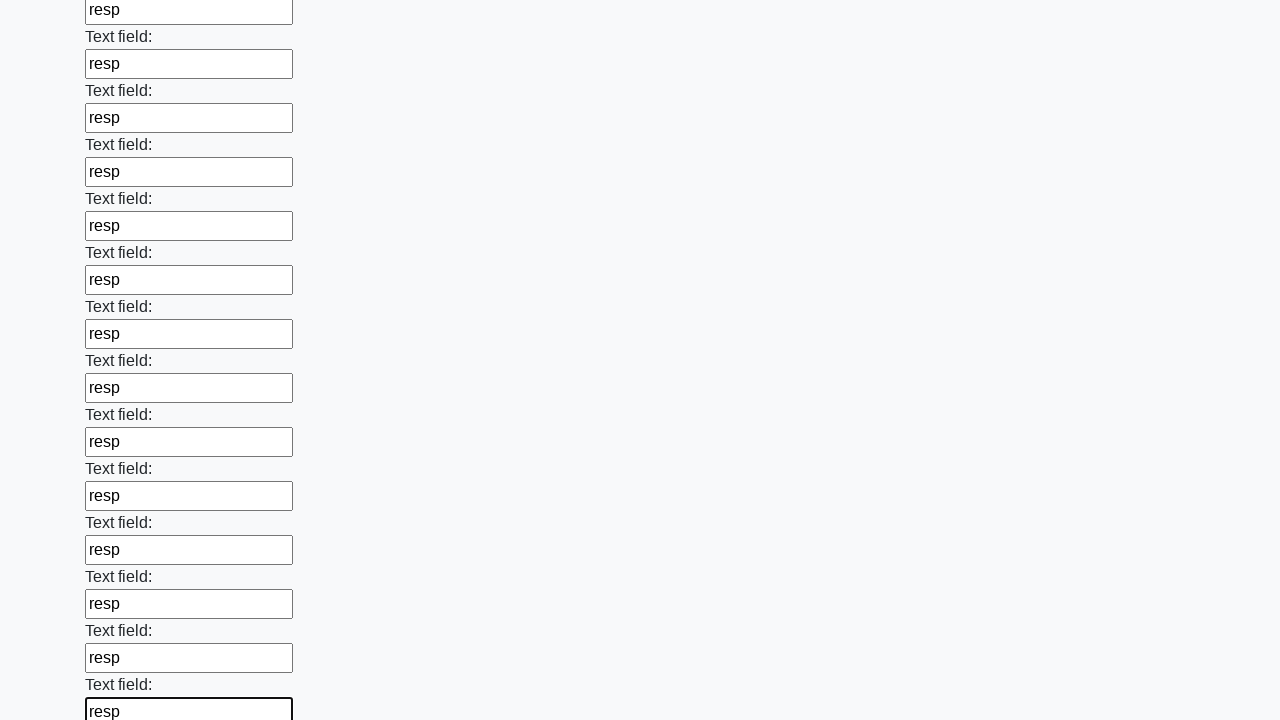

Filled an input field with 'resp' on input >> nth=85
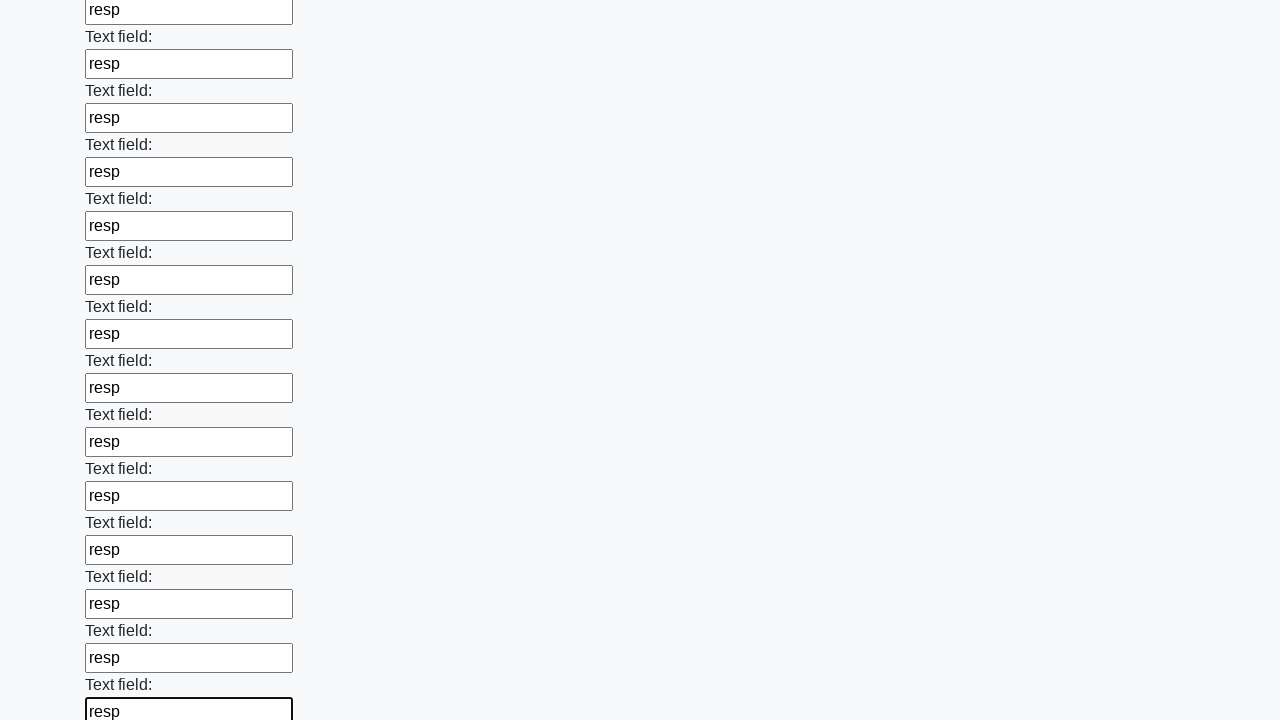

Filled an input field with 'resp' on input >> nth=86
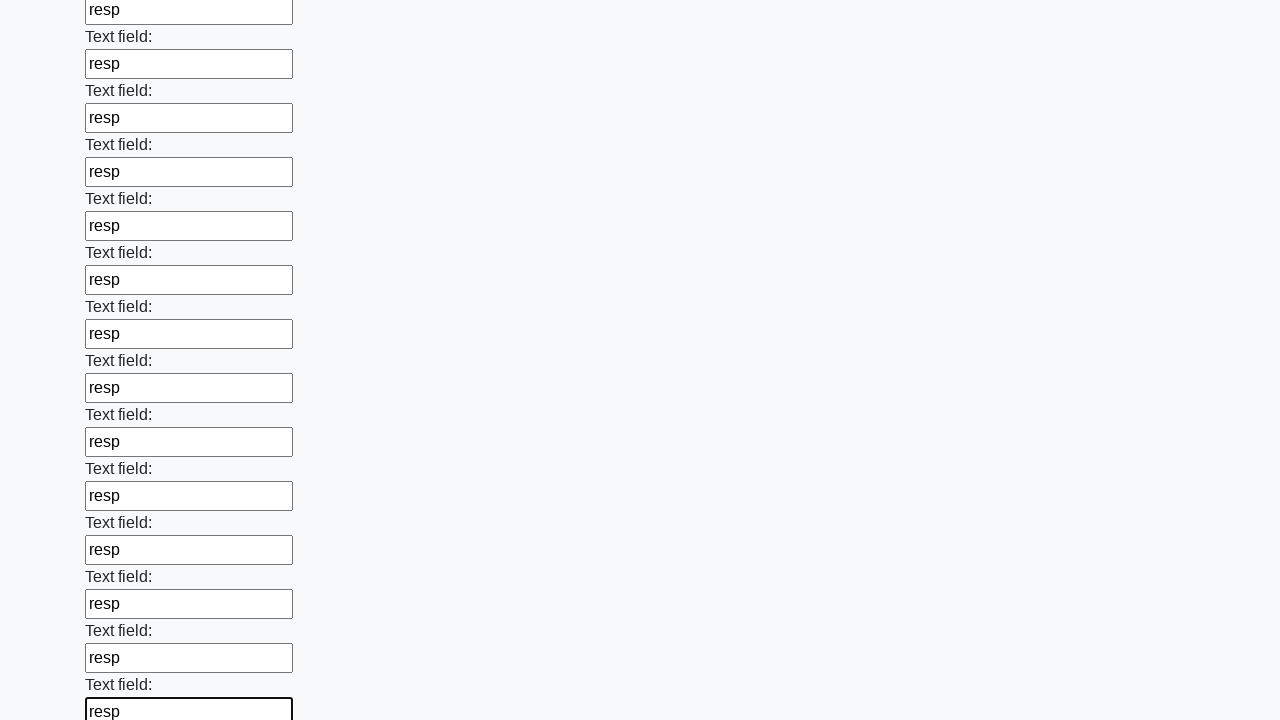

Filled an input field with 'resp' on input >> nth=87
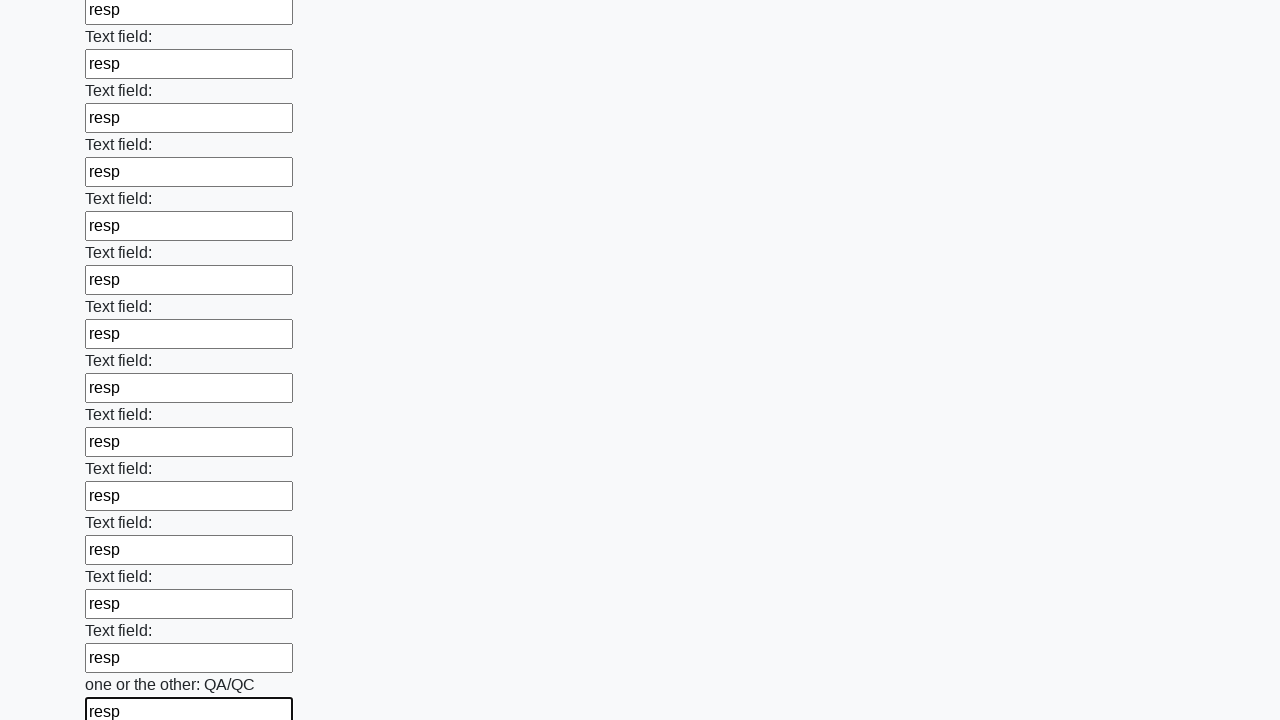

Filled an input field with 'resp' on input >> nth=88
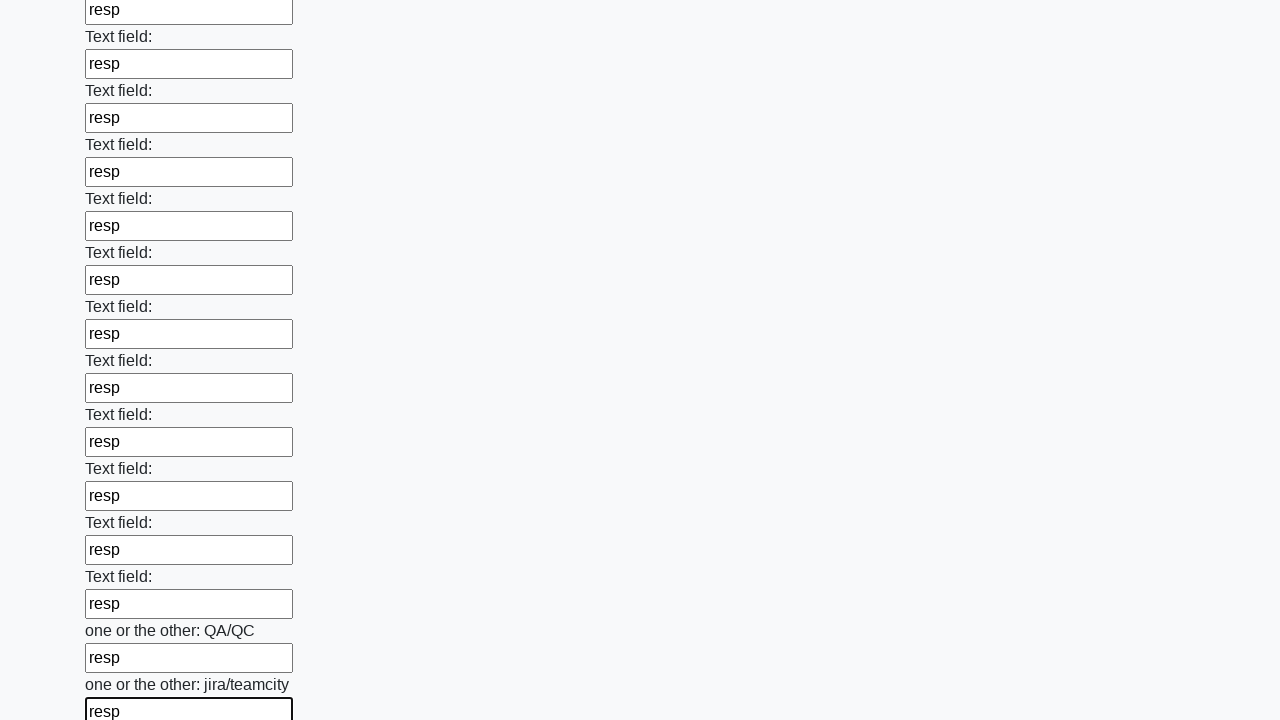

Filled an input field with 'resp' on input >> nth=89
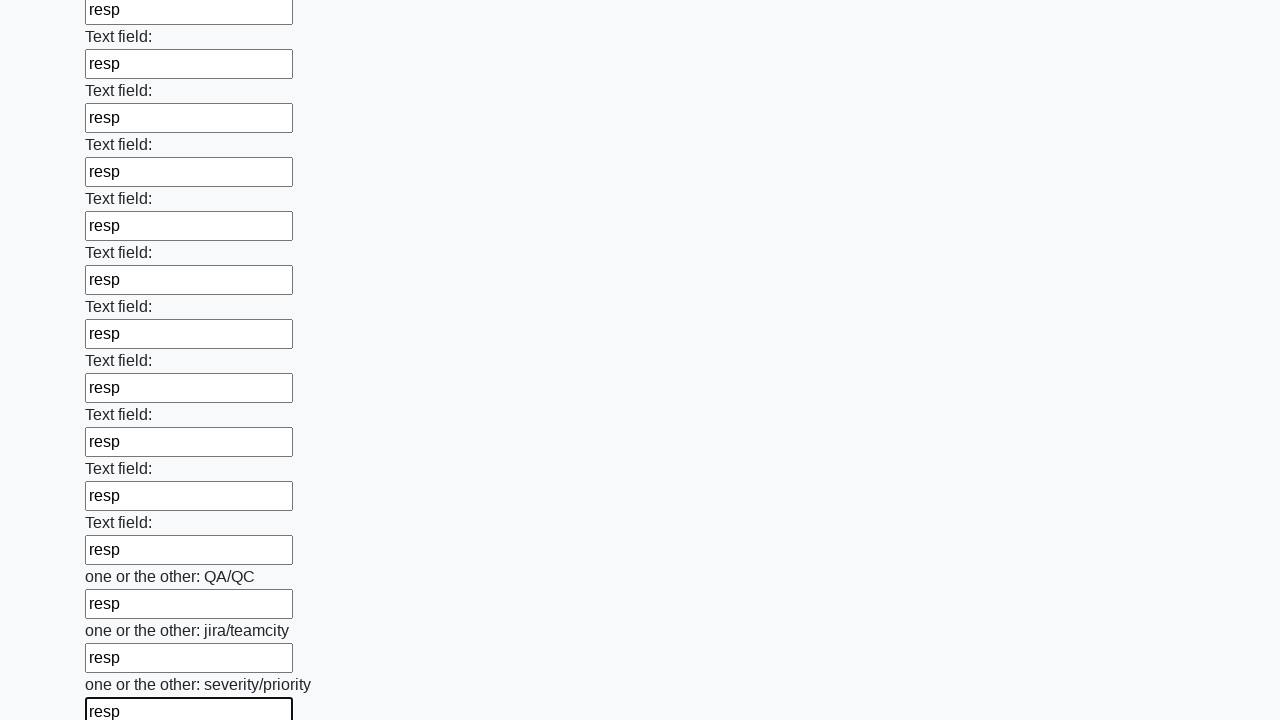

Filled an input field with 'resp' on input >> nth=90
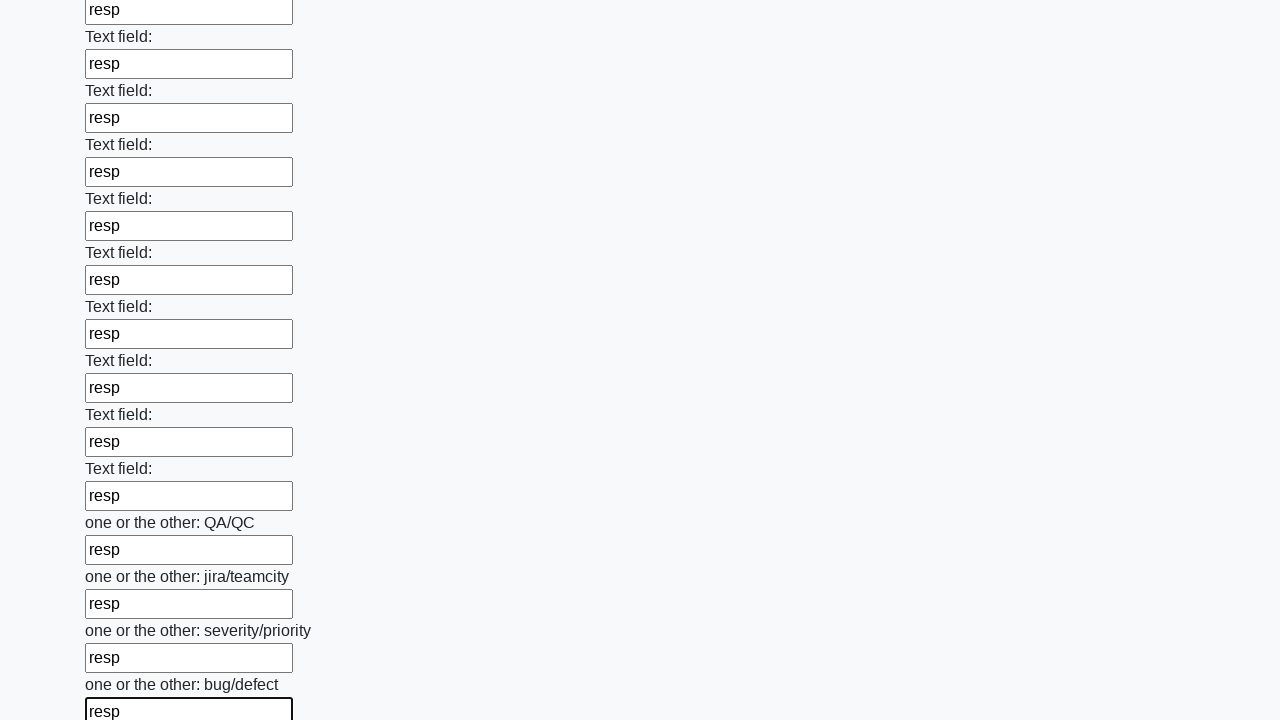

Filled an input field with 'resp' on input >> nth=91
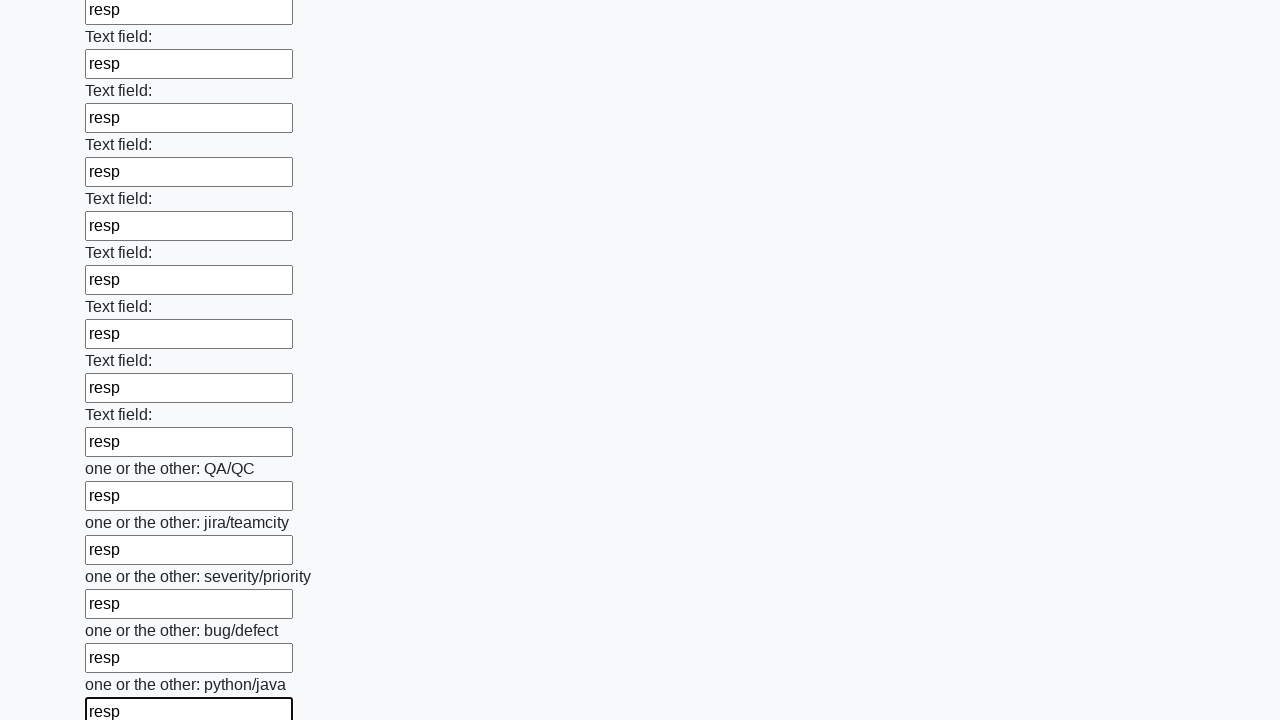

Filled an input field with 'resp' on input >> nth=92
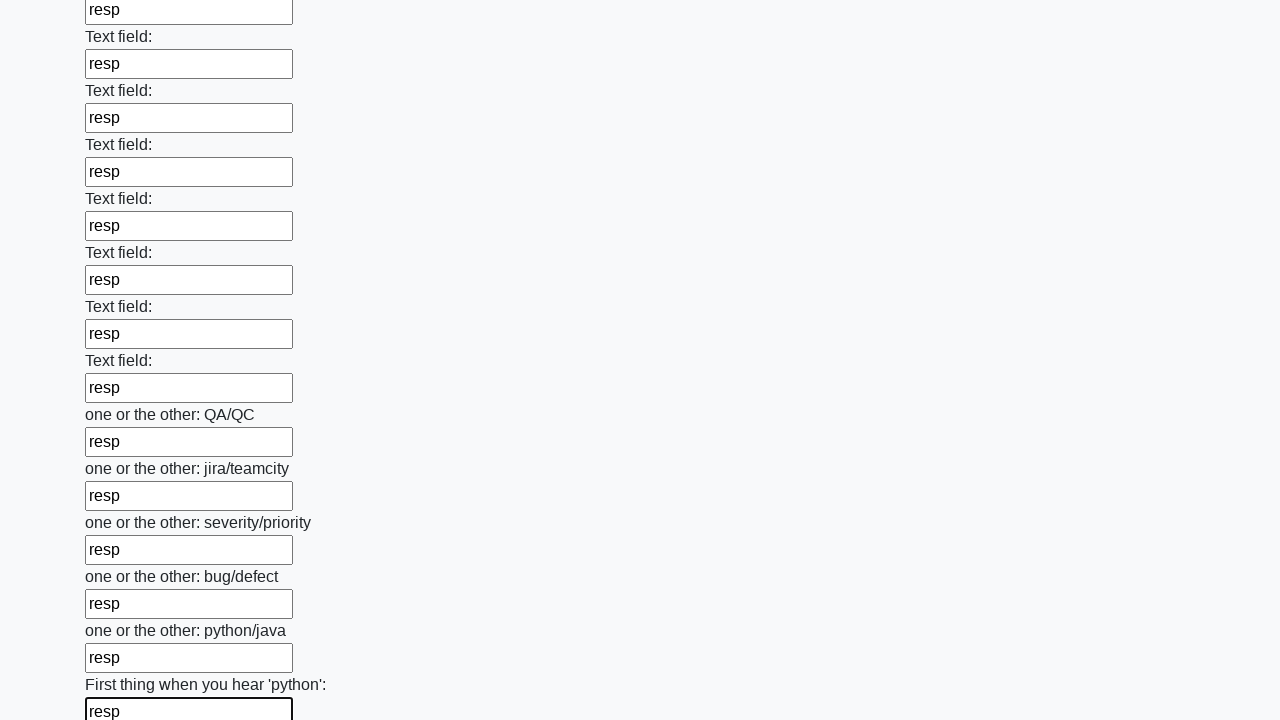

Filled an input field with 'resp' on input >> nth=93
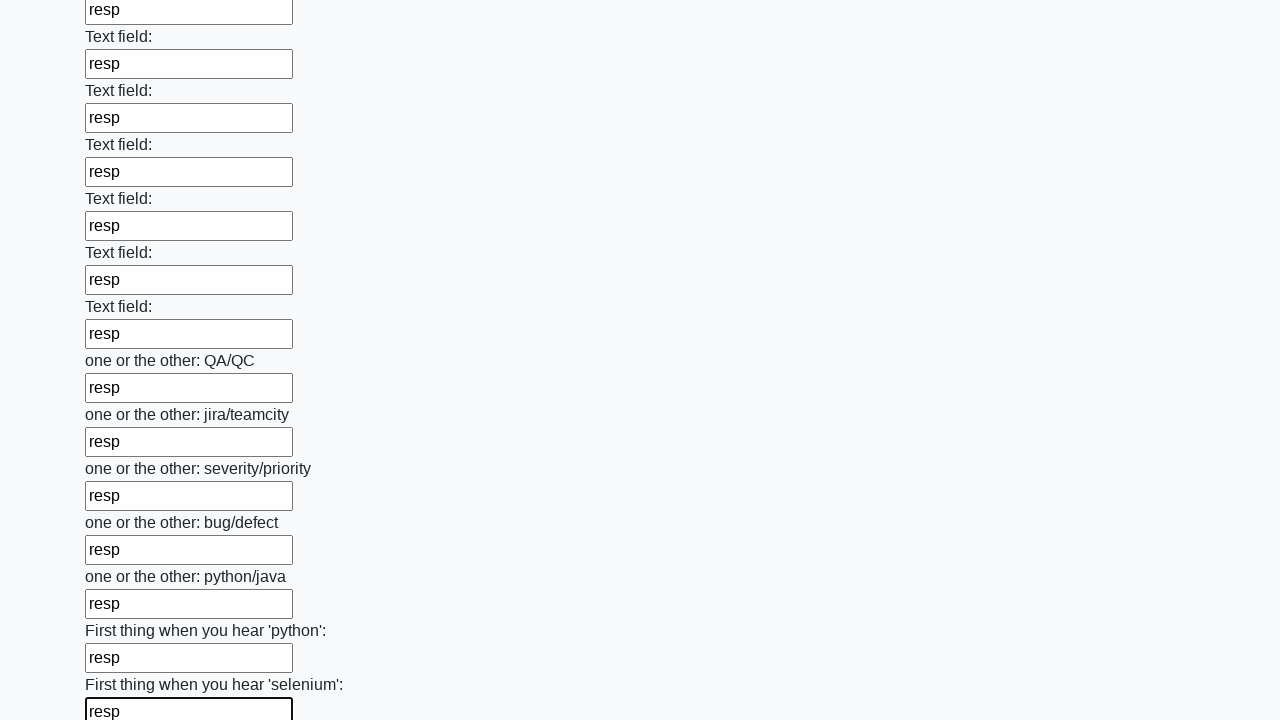

Filled an input field with 'resp' on input >> nth=94
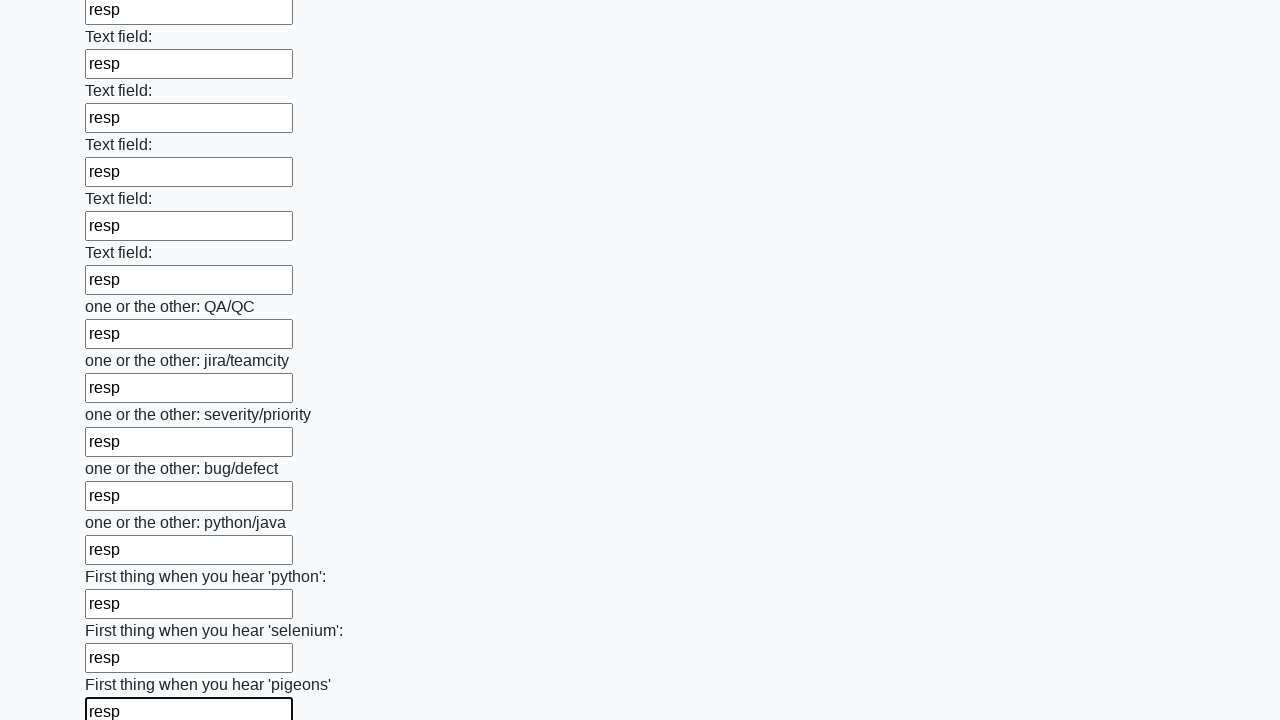

Filled an input field with 'resp' on input >> nth=95
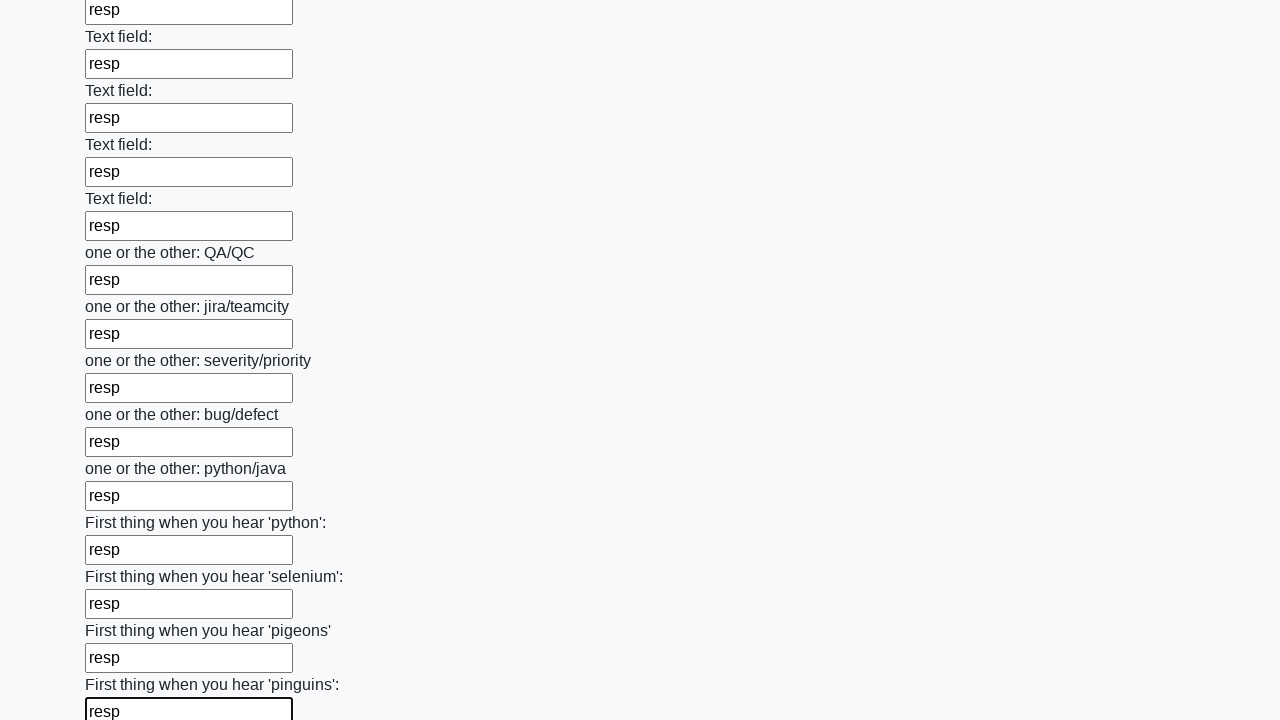

Filled an input field with 'resp' on input >> nth=96
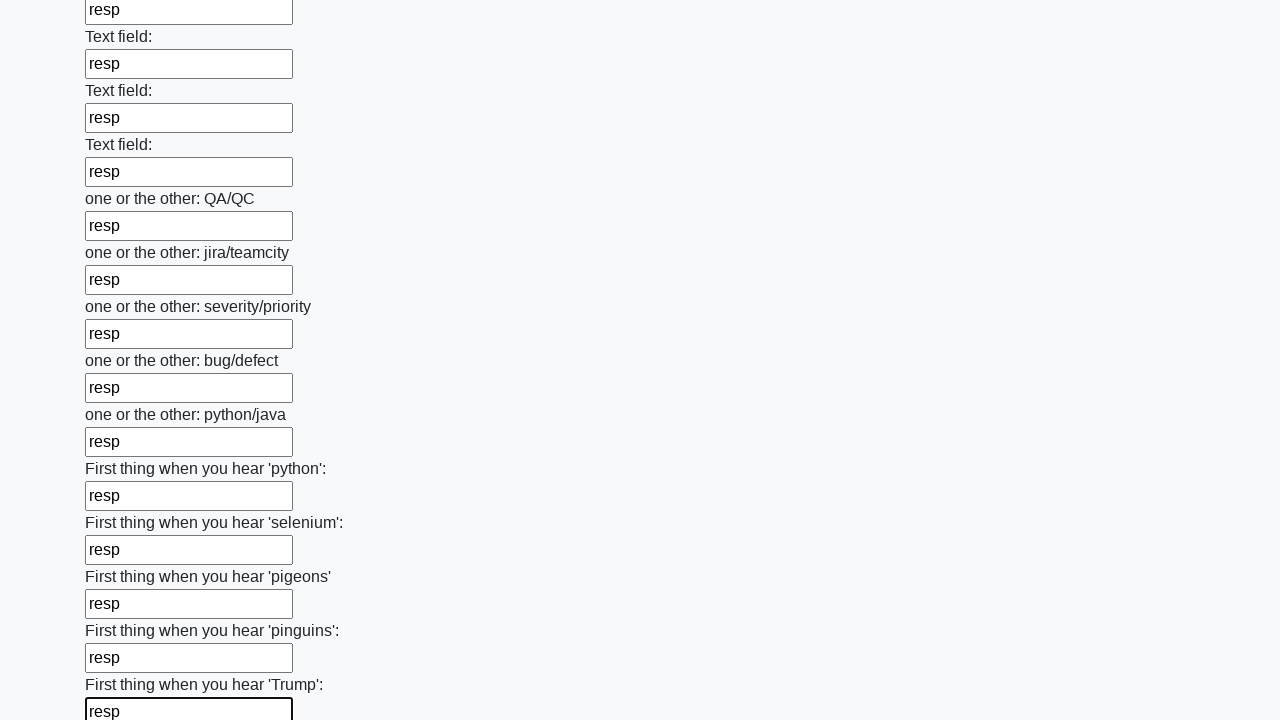

Filled an input field with 'resp' on input >> nth=97
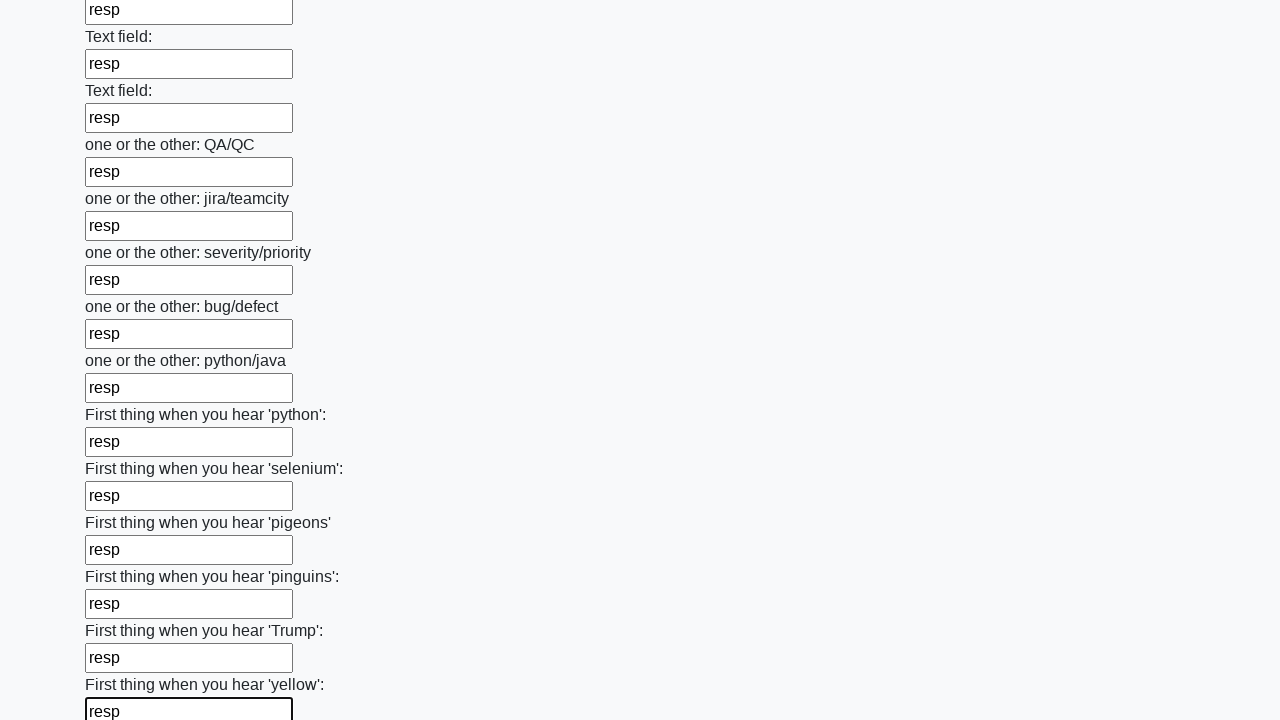

Filled an input field with 'resp' on input >> nth=98
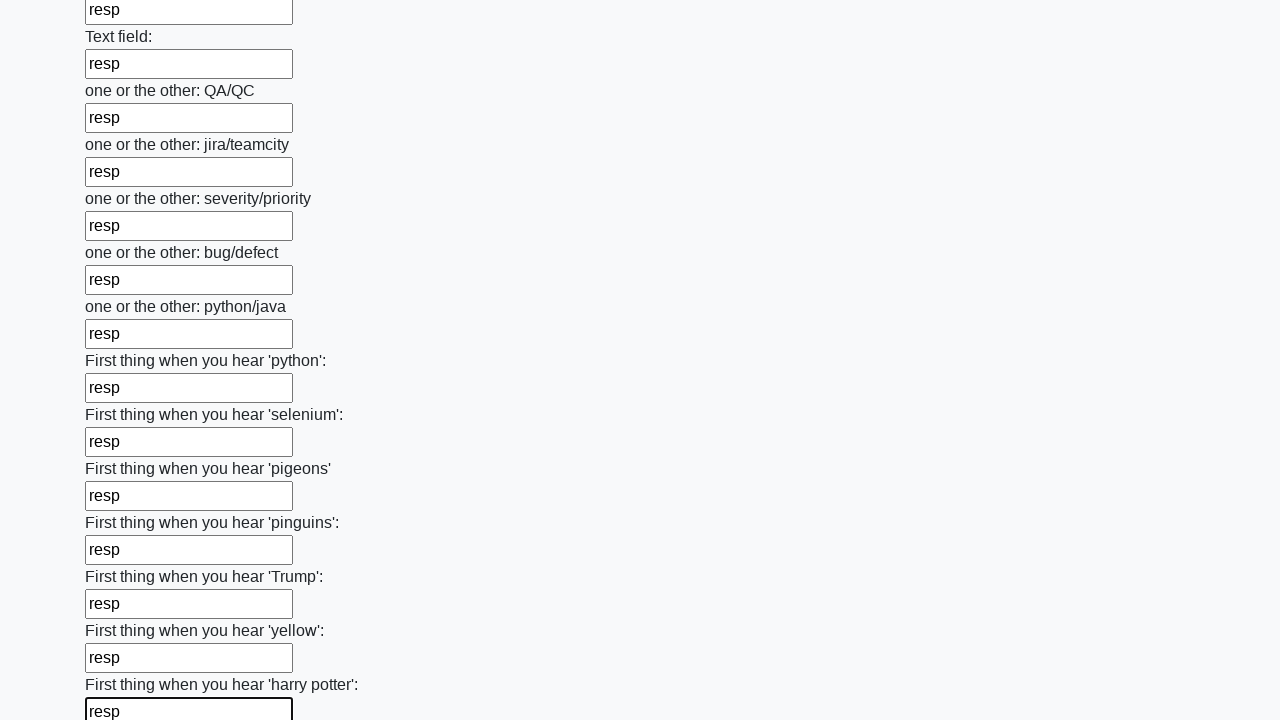

Filled an input field with 'resp' on input >> nth=99
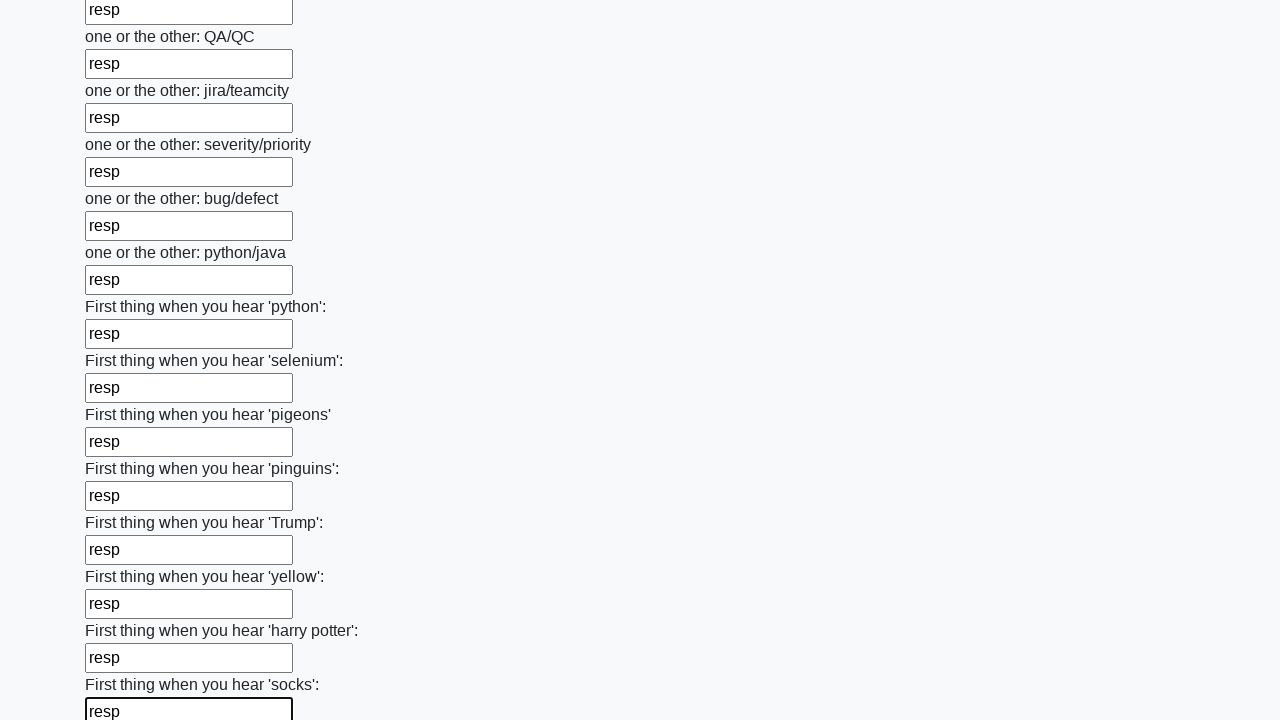

Clicked the submit button at (123, 611) on button
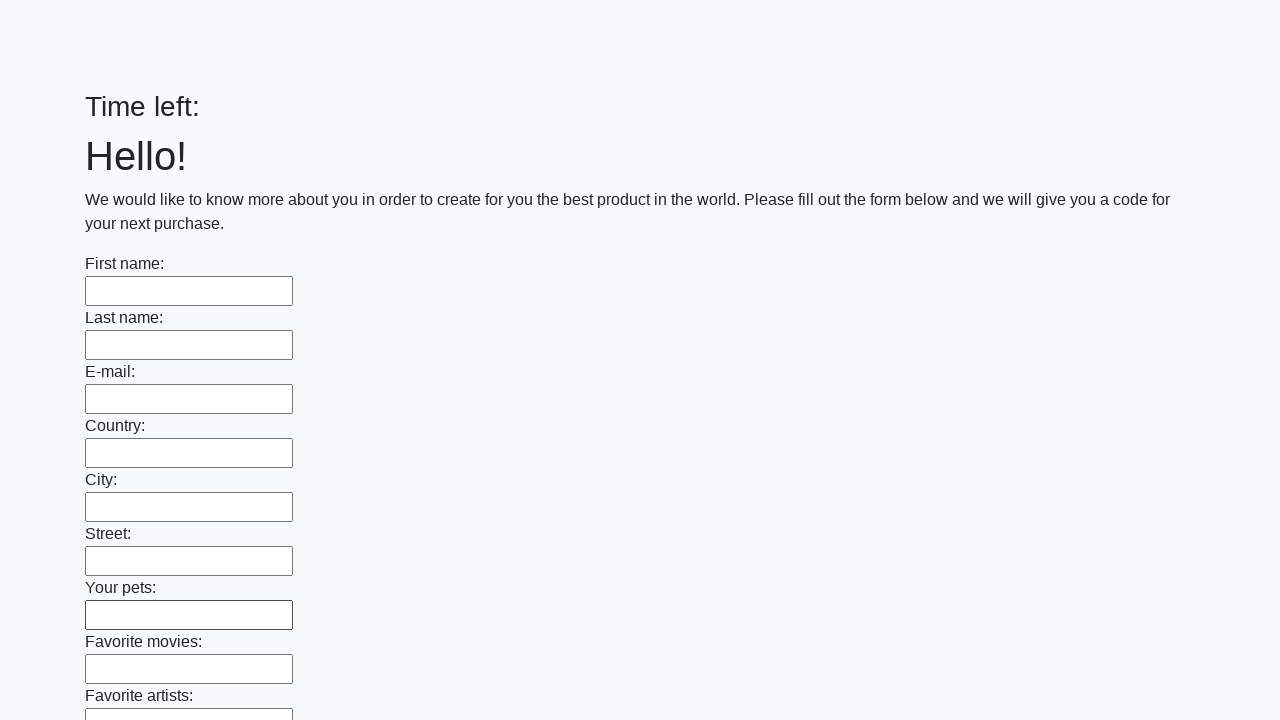

Waited for form submission to complete
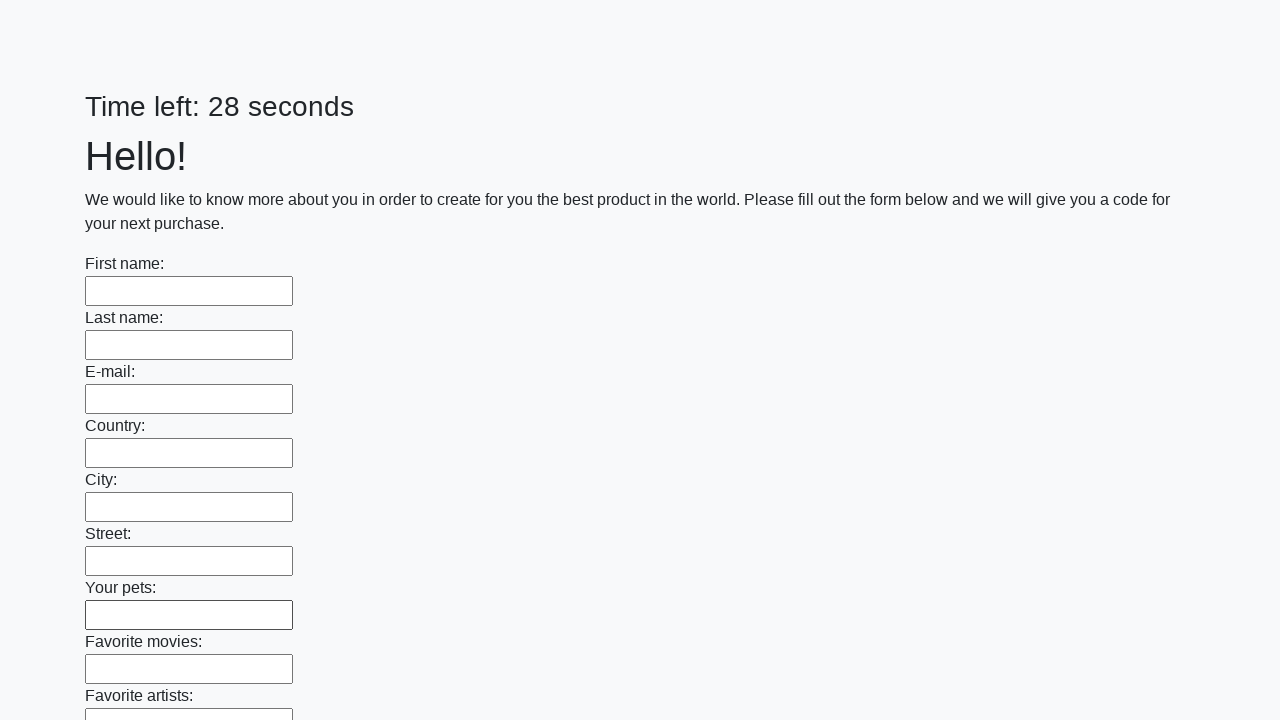

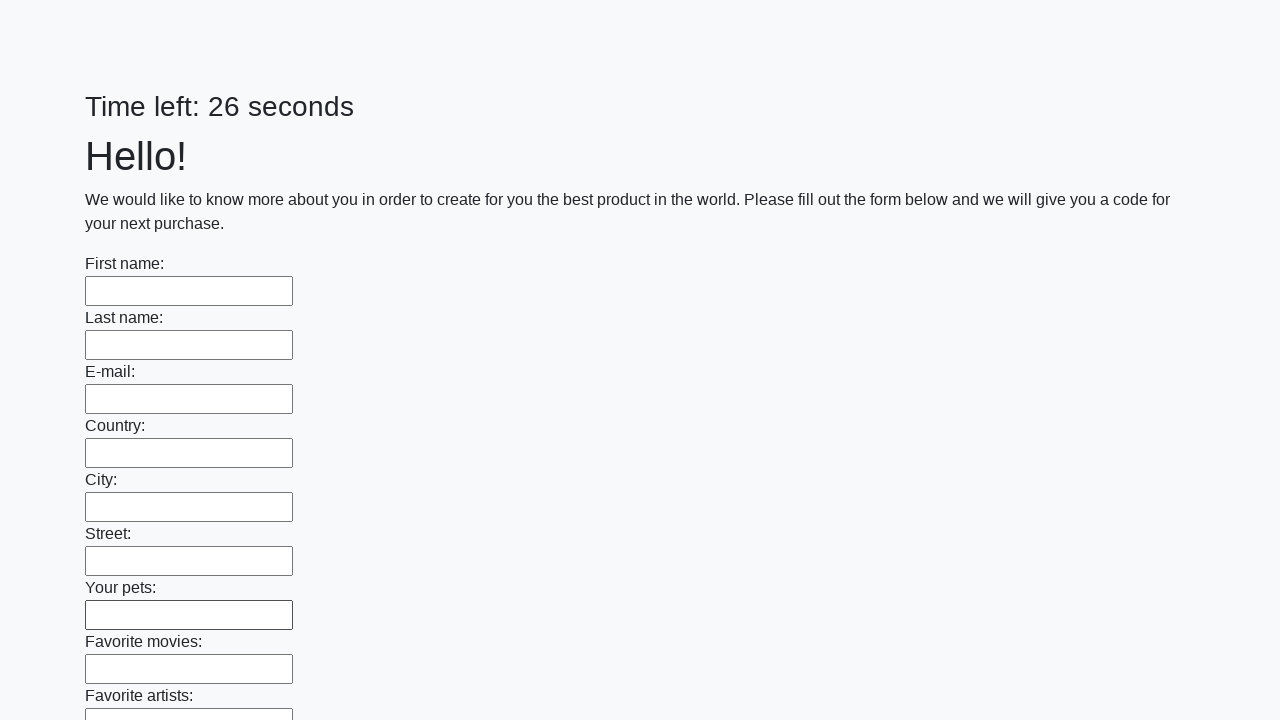